Fills out a form with multiple input fields and submits it

Starting URL: http://suninjuly.github.io/huge_form.html

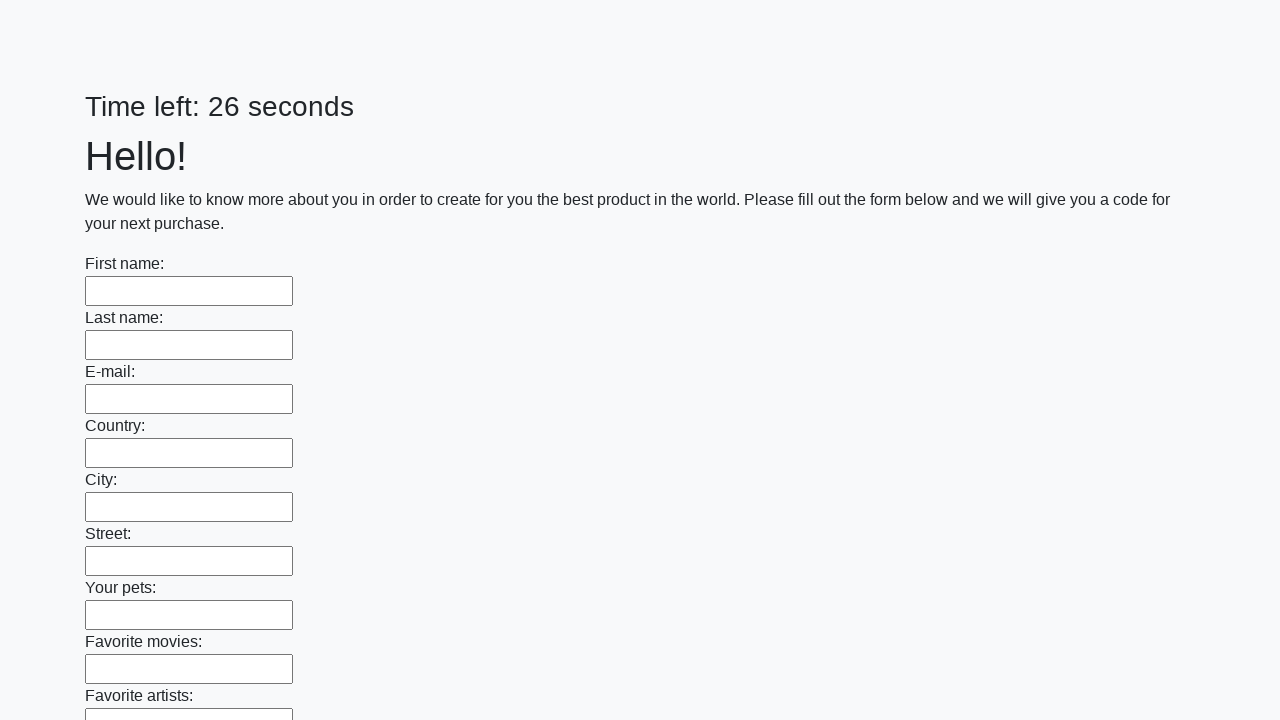

Located all input fields in the first block
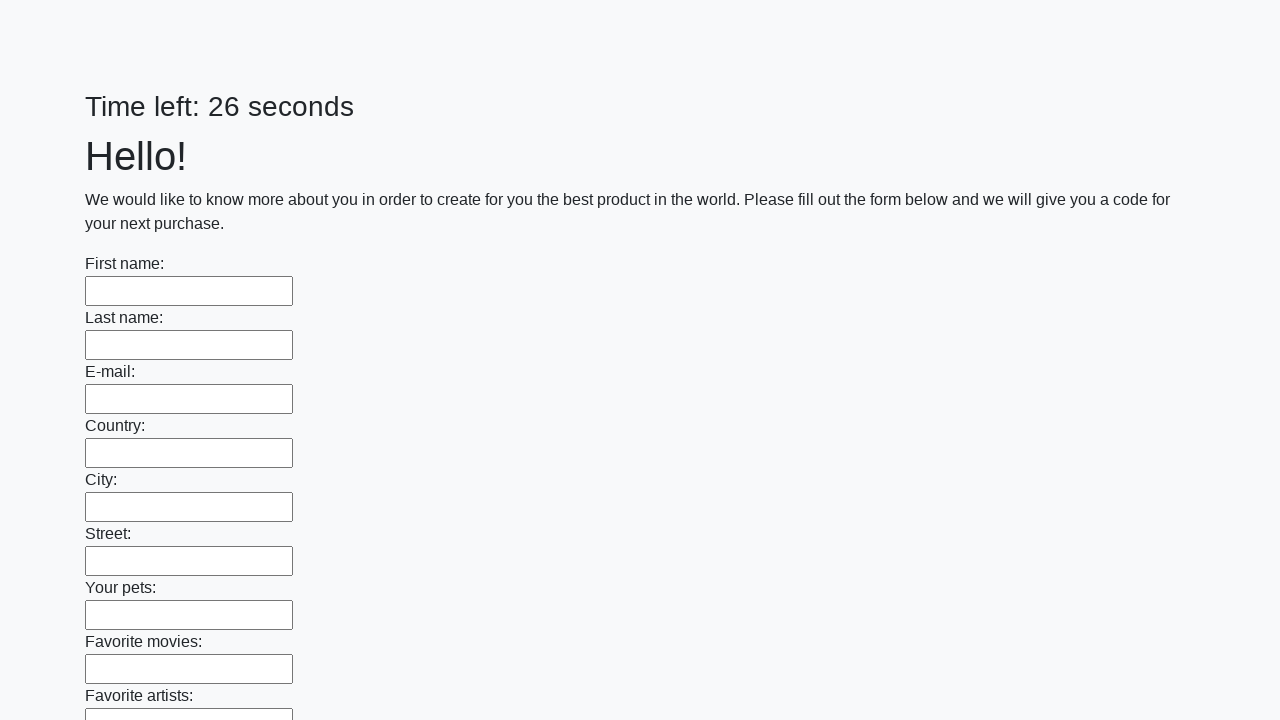

Filled an input field with 'Test answer' on div.first_block input >> nth=0
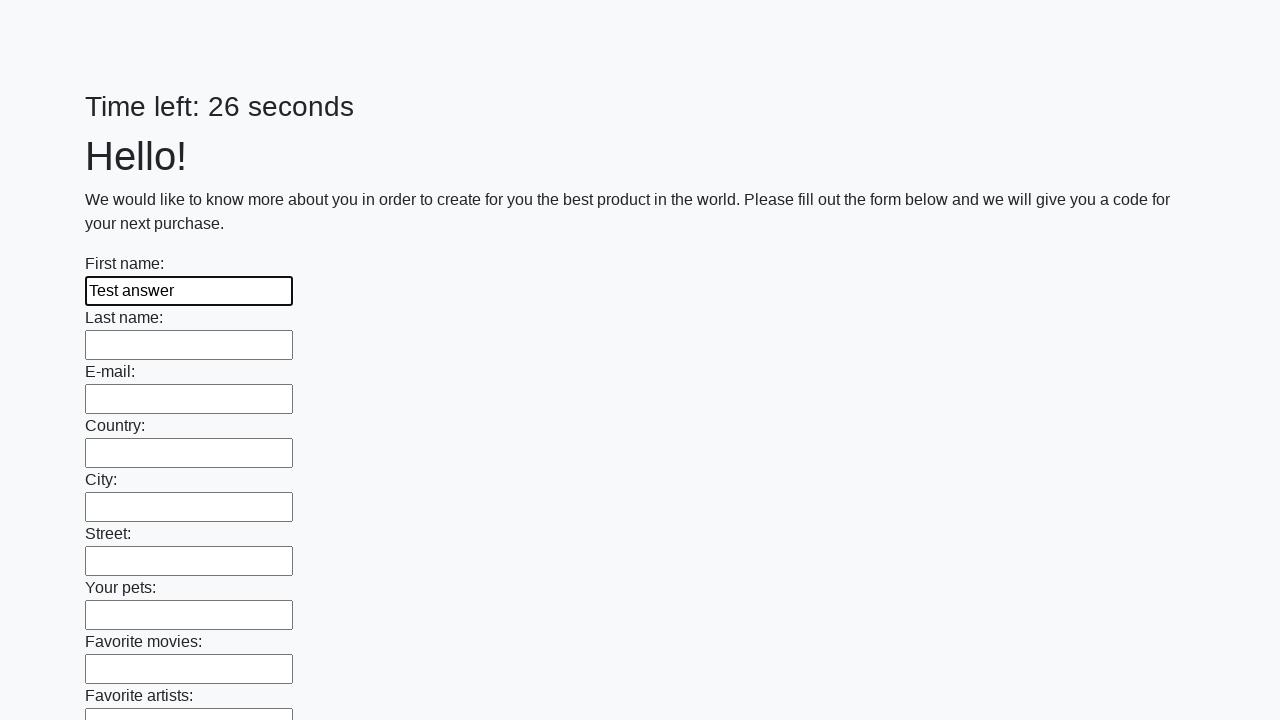

Filled an input field with 'Test answer' on div.first_block input >> nth=1
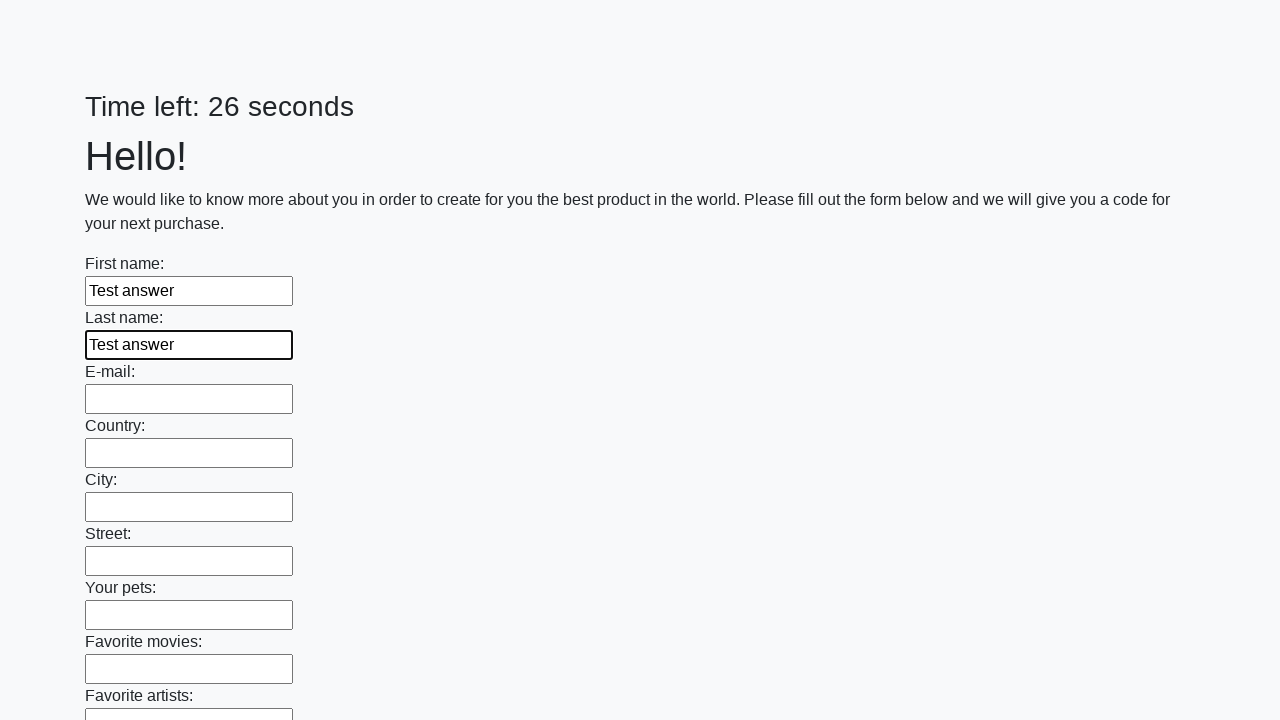

Filled an input field with 'Test answer' on div.first_block input >> nth=2
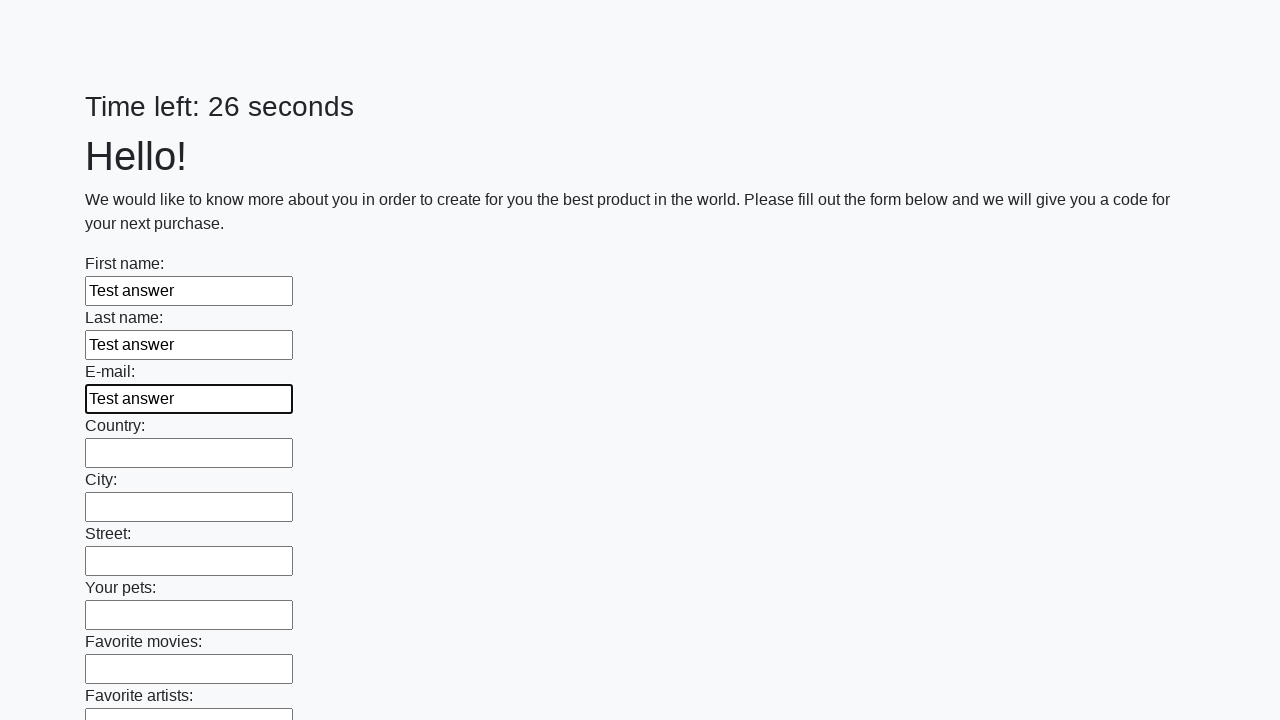

Filled an input field with 'Test answer' on div.first_block input >> nth=3
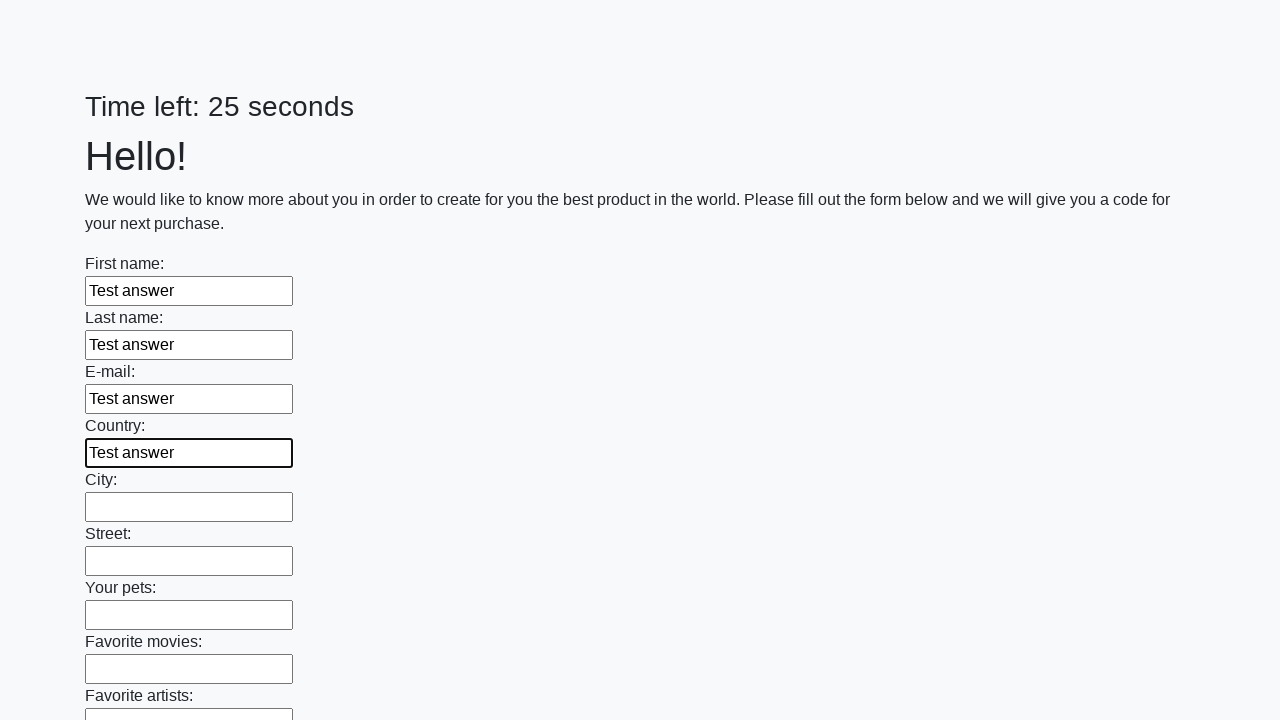

Filled an input field with 'Test answer' on div.first_block input >> nth=4
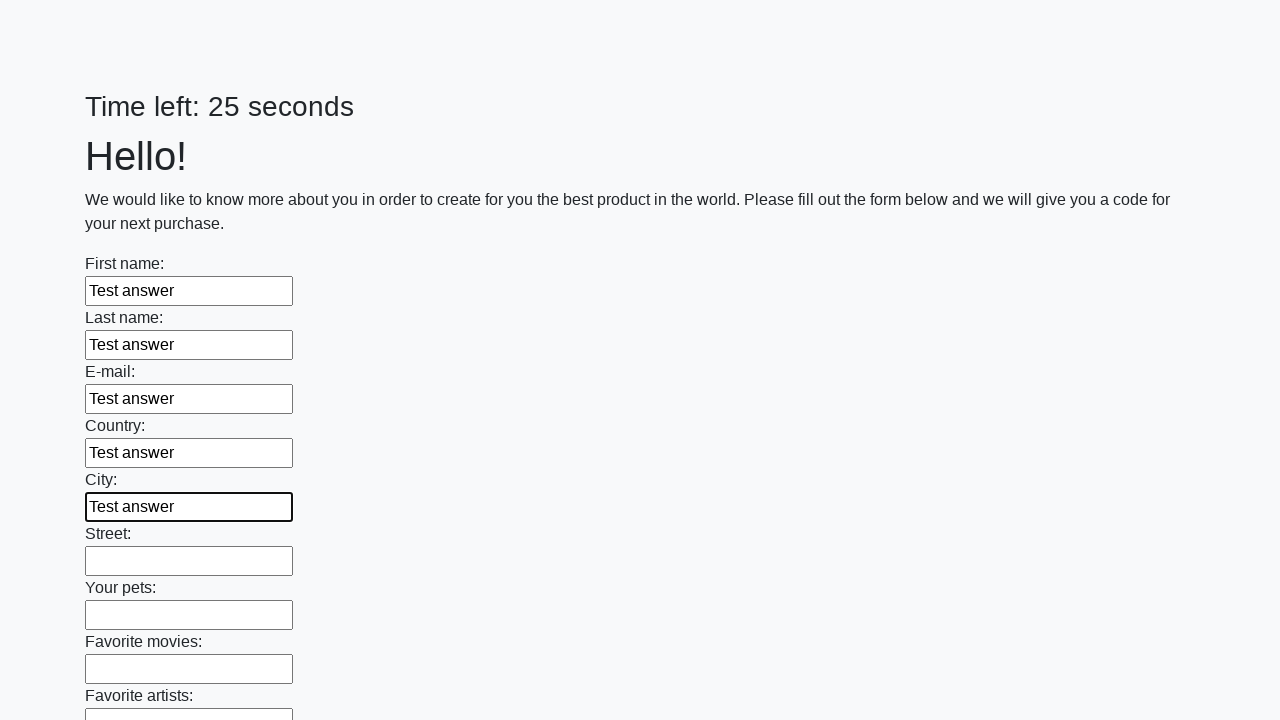

Filled an input field with 'Test answer' on div.first_block input >> nth=5
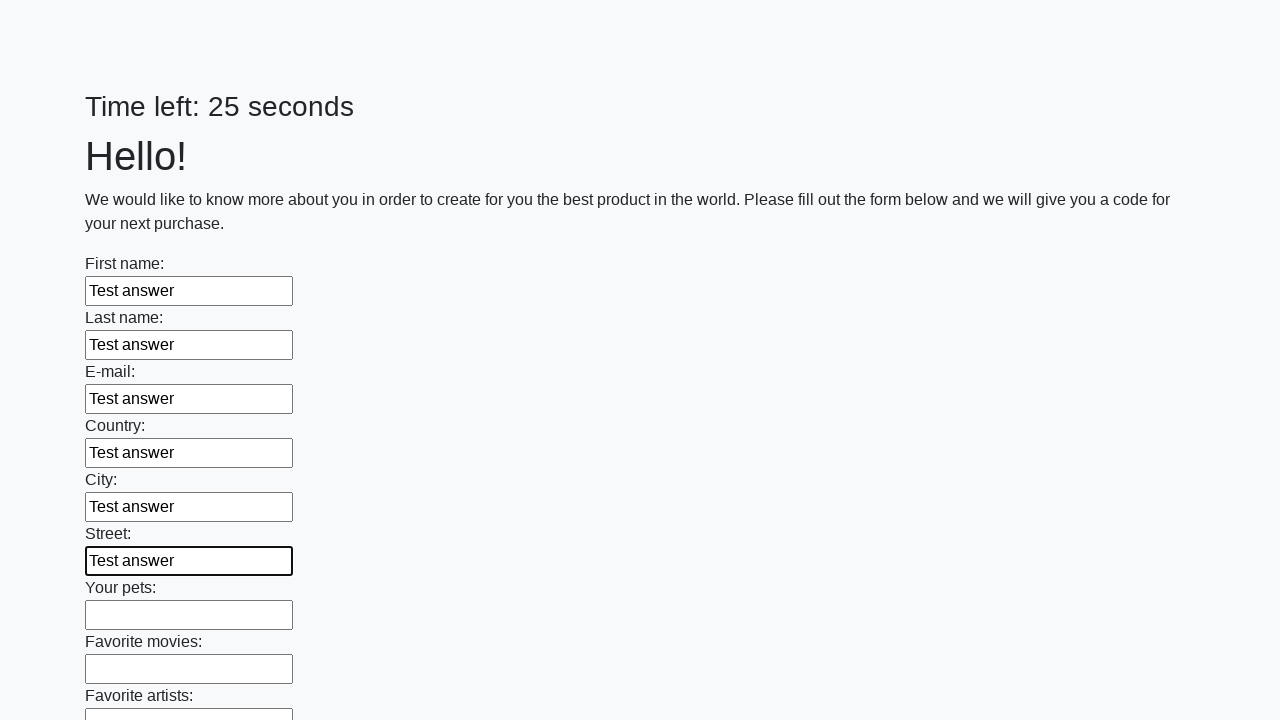

Filled an input field with 'Test answer' on div.first_block input >> nth=6
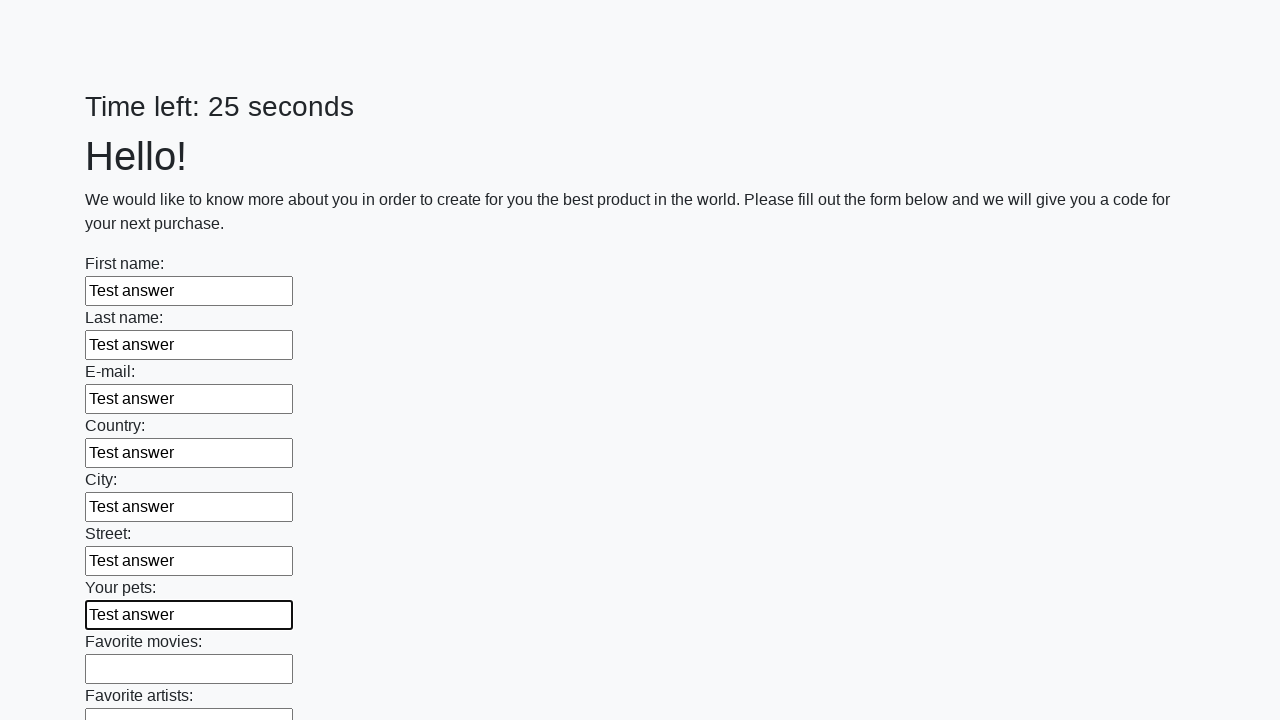

Filled an input field with 'Test answer' on div.first_block input >> nth=7
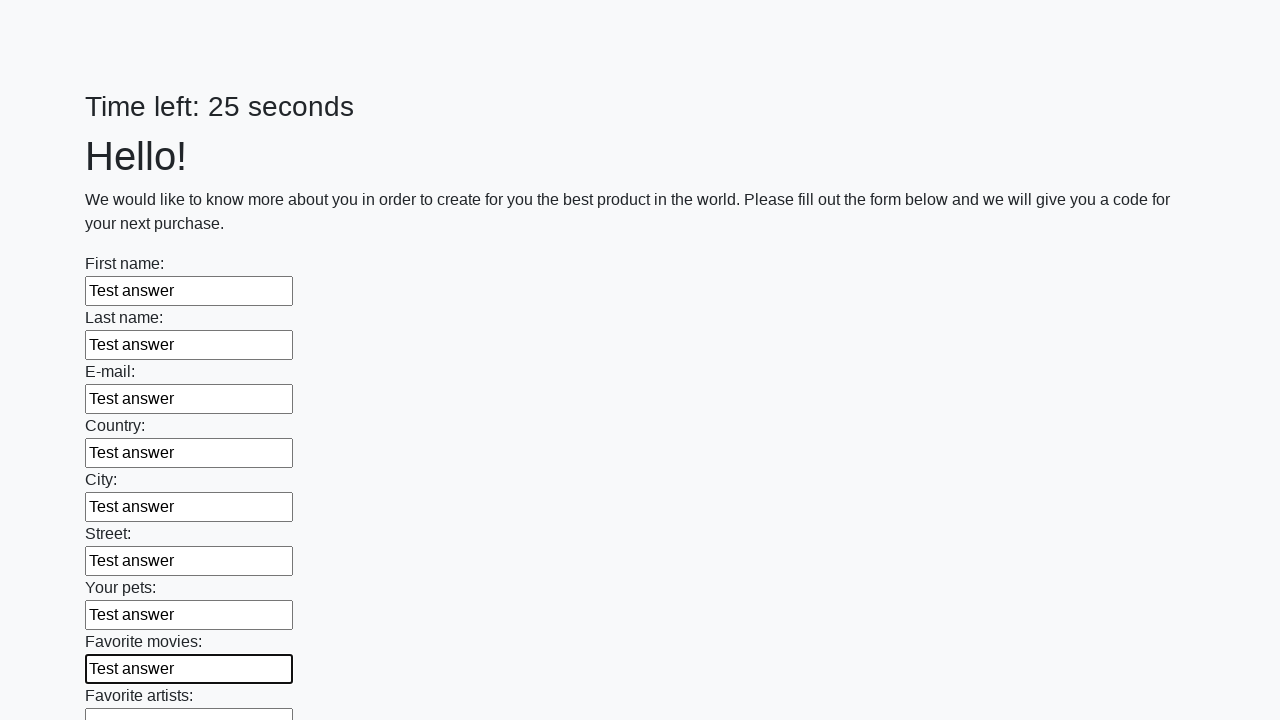

Filled an input field with 'Test answer' on div.first_block input >> nth=8
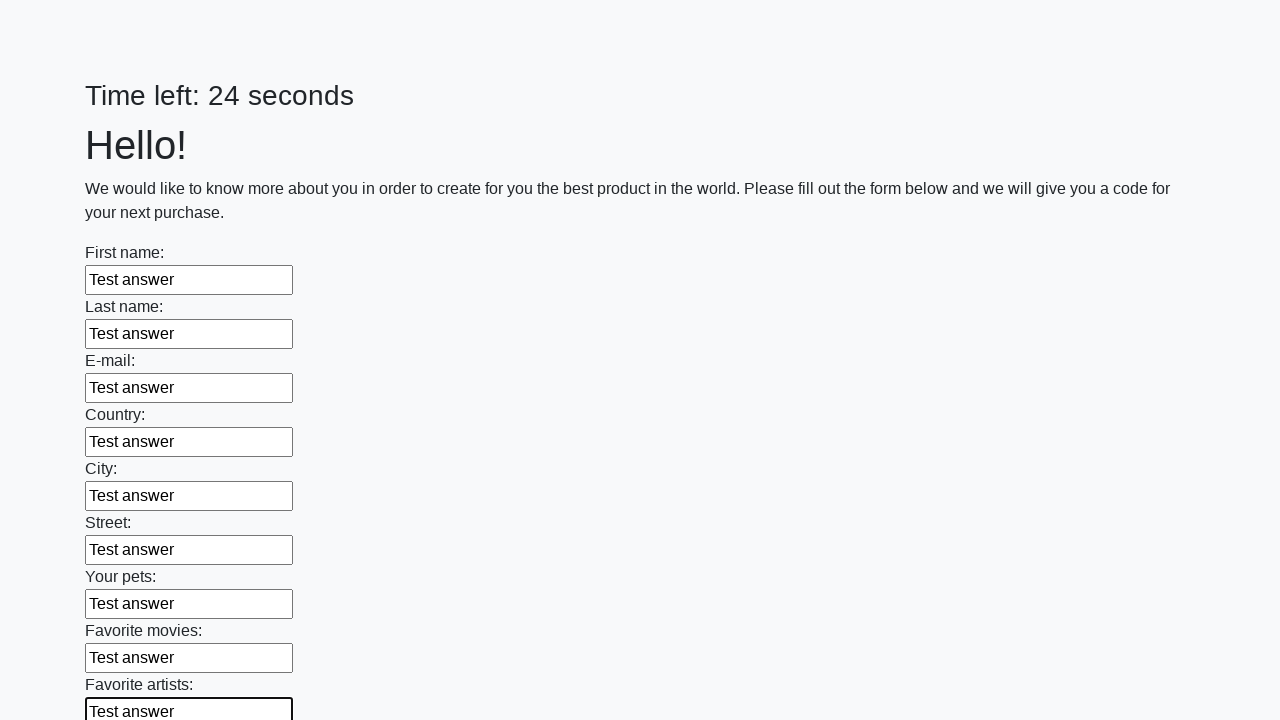

Filled an input field with 'Test answer' on div.first_block input >> nth=9
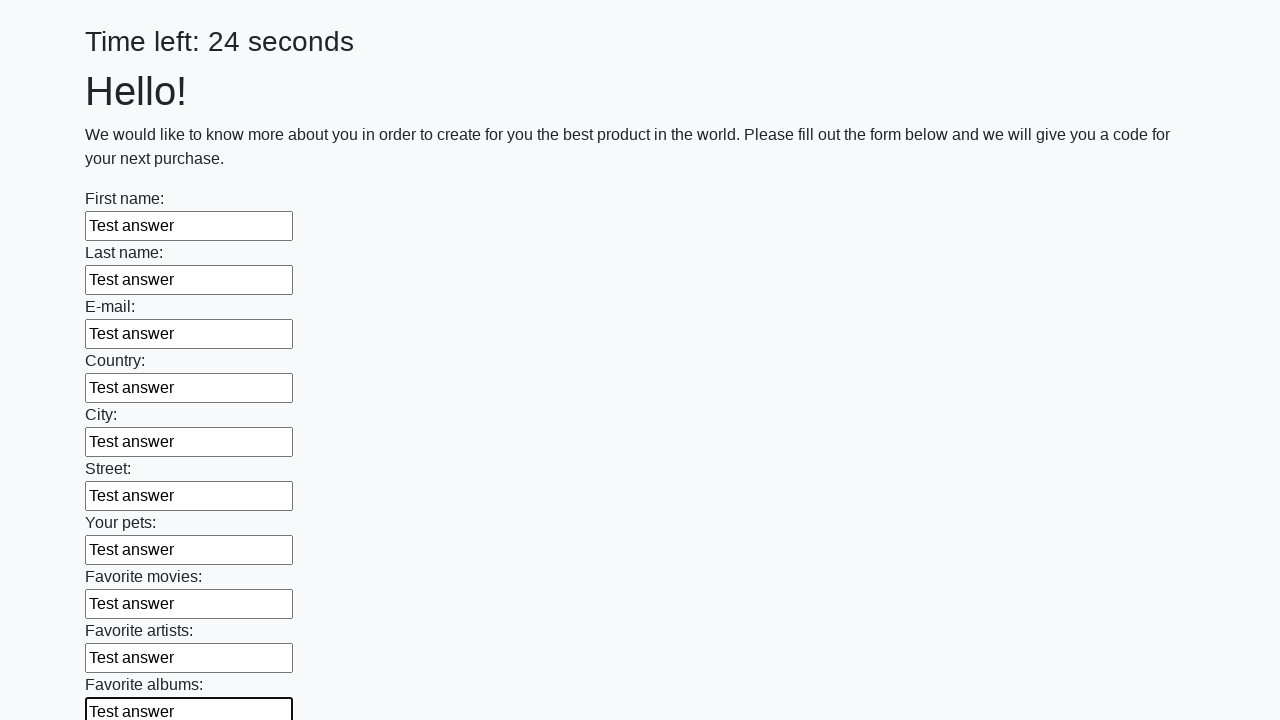

Filled an input field with 'Test answer' on div.first_block input >> nth=10
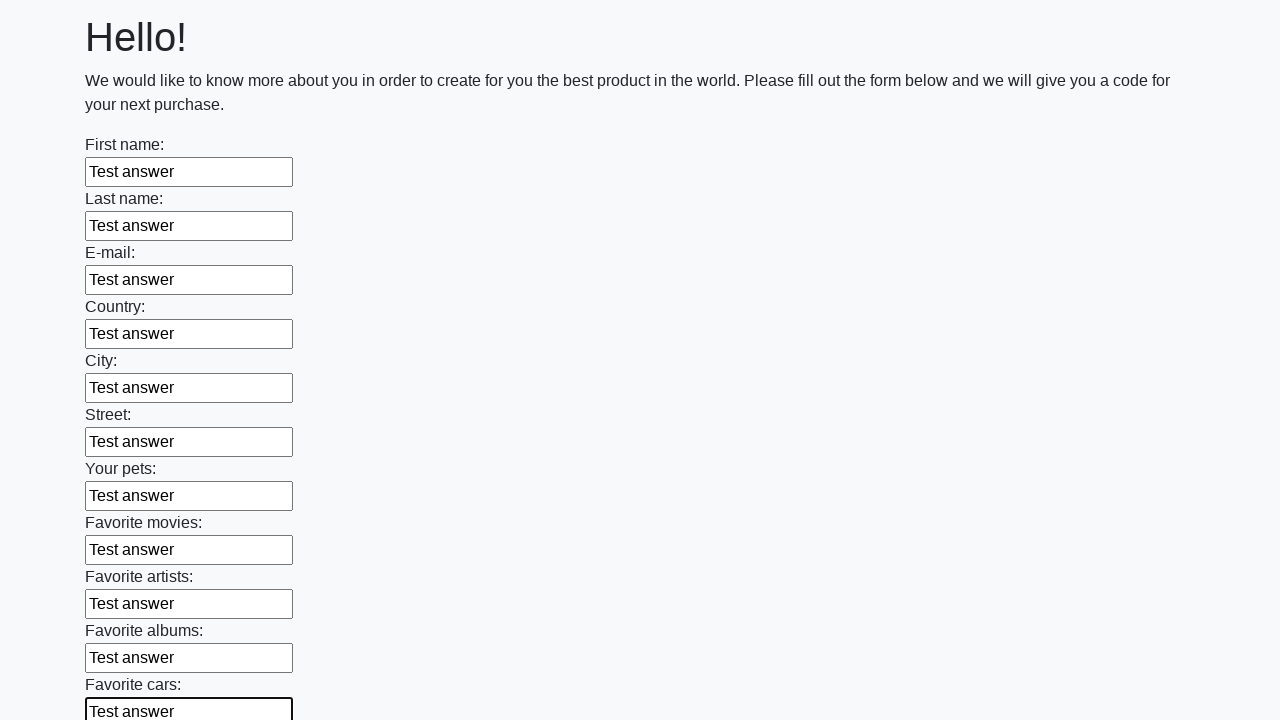

Filled an input field with 'Test answer' on div.first_block input >> nth=11
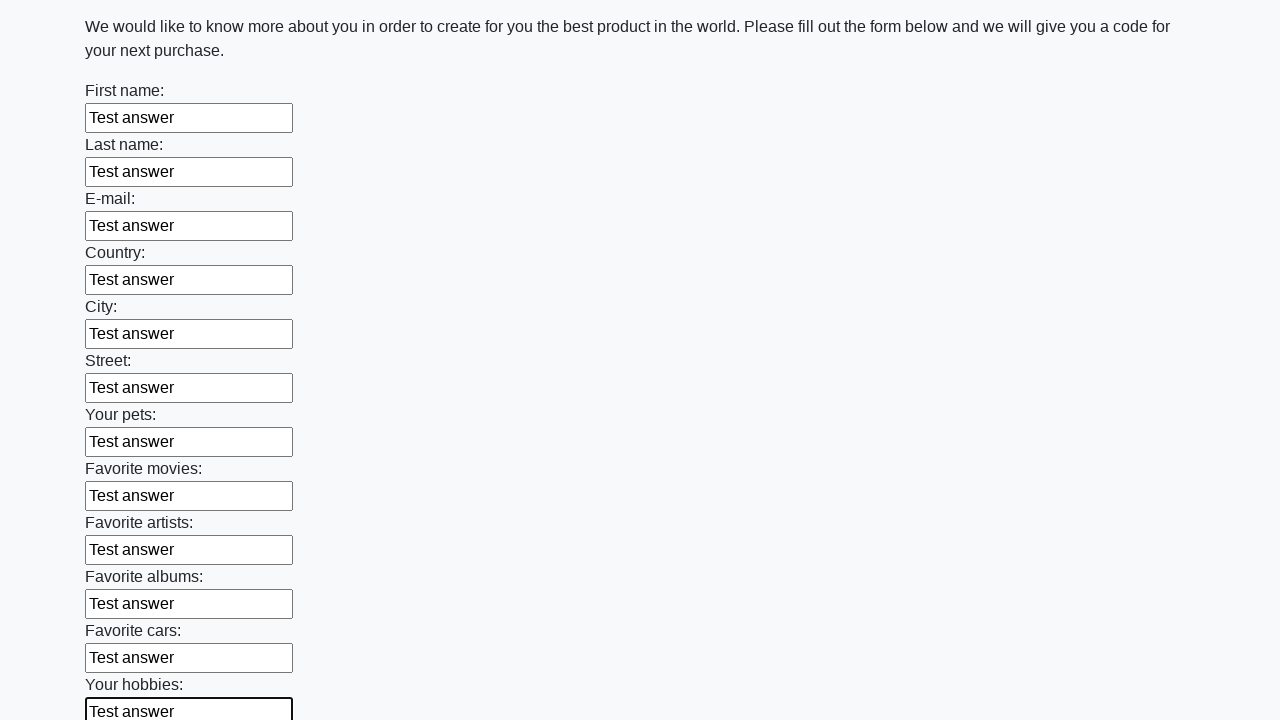

Filled an input field with 'Test answer' on div.first_block input >> nth=12
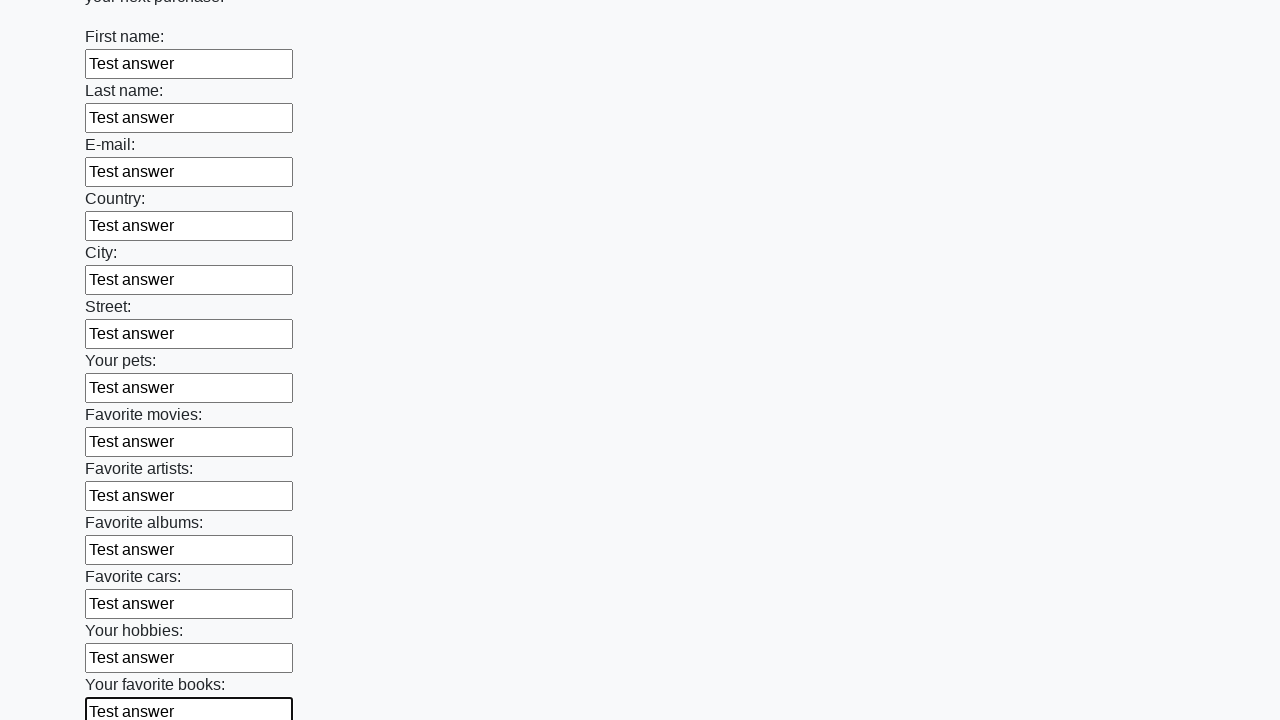

Filled an input field with 'Test answer' on div.first_block input >> nth=13
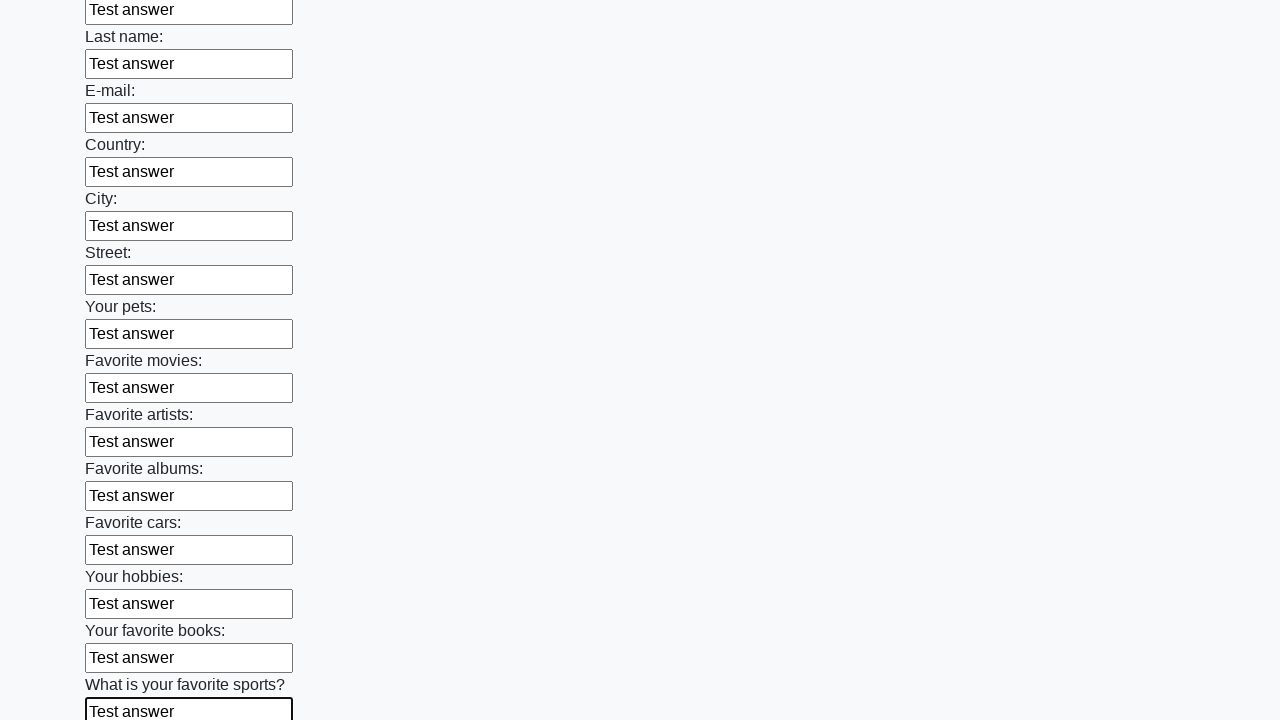

Filled an input field with 'Test answer' on div.first_block input >> nth=14
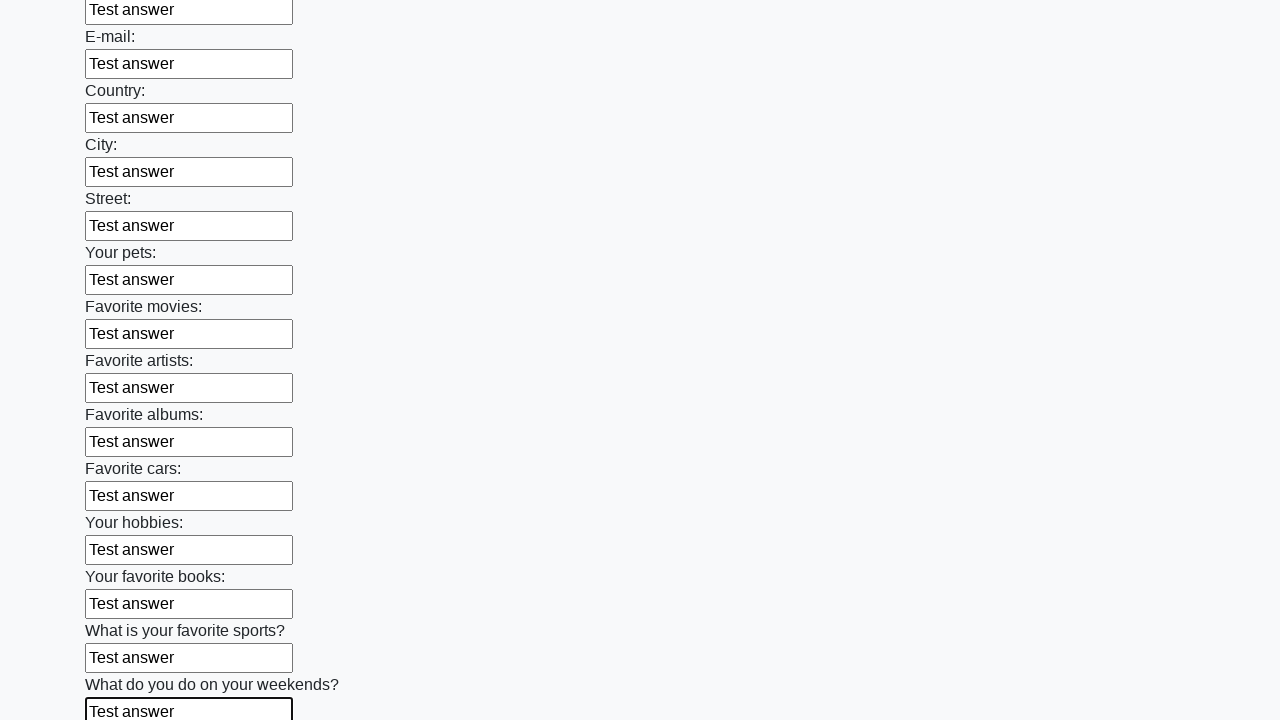

Filled an input field with 'Test answer' on div.first_block input >> nth=15
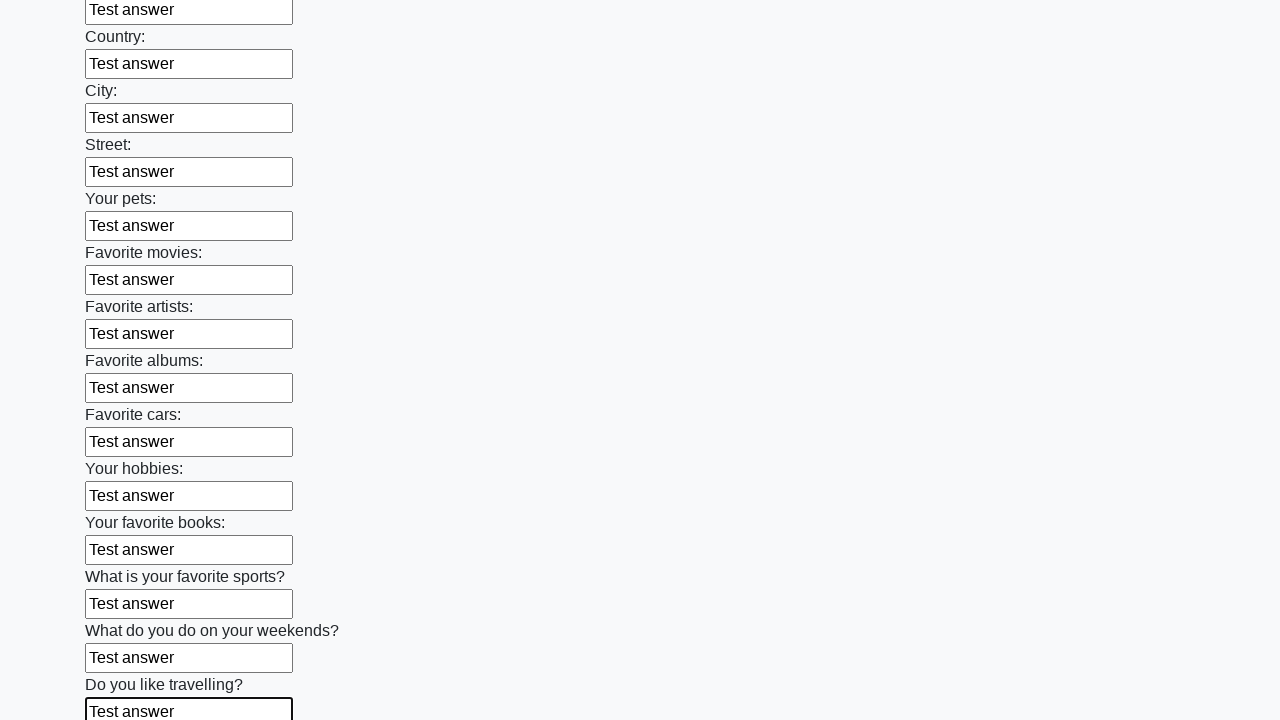

Filled an input field with 'Test answer' on div.first_block input >> nth=16
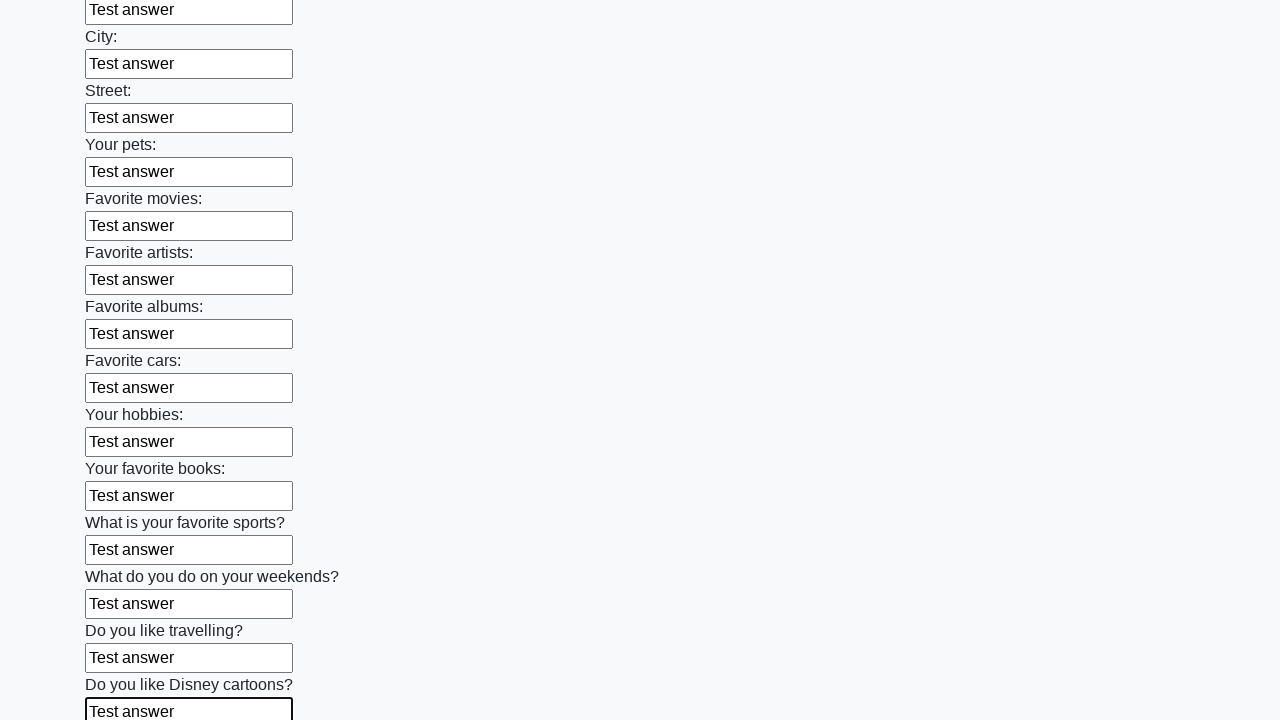

Filled an input field with 'Test answer' on div.first_block input >> nth=17
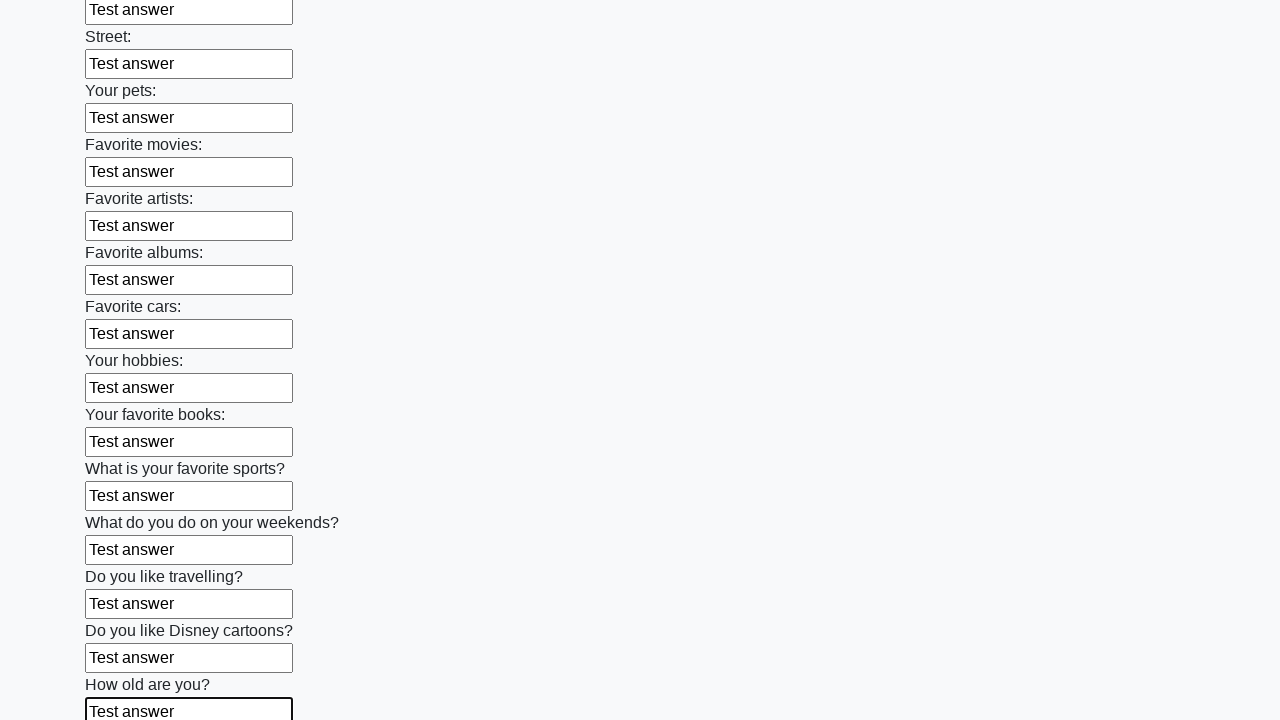

Filled an input field with 'Test answer' on div.first_block input >> nth=18
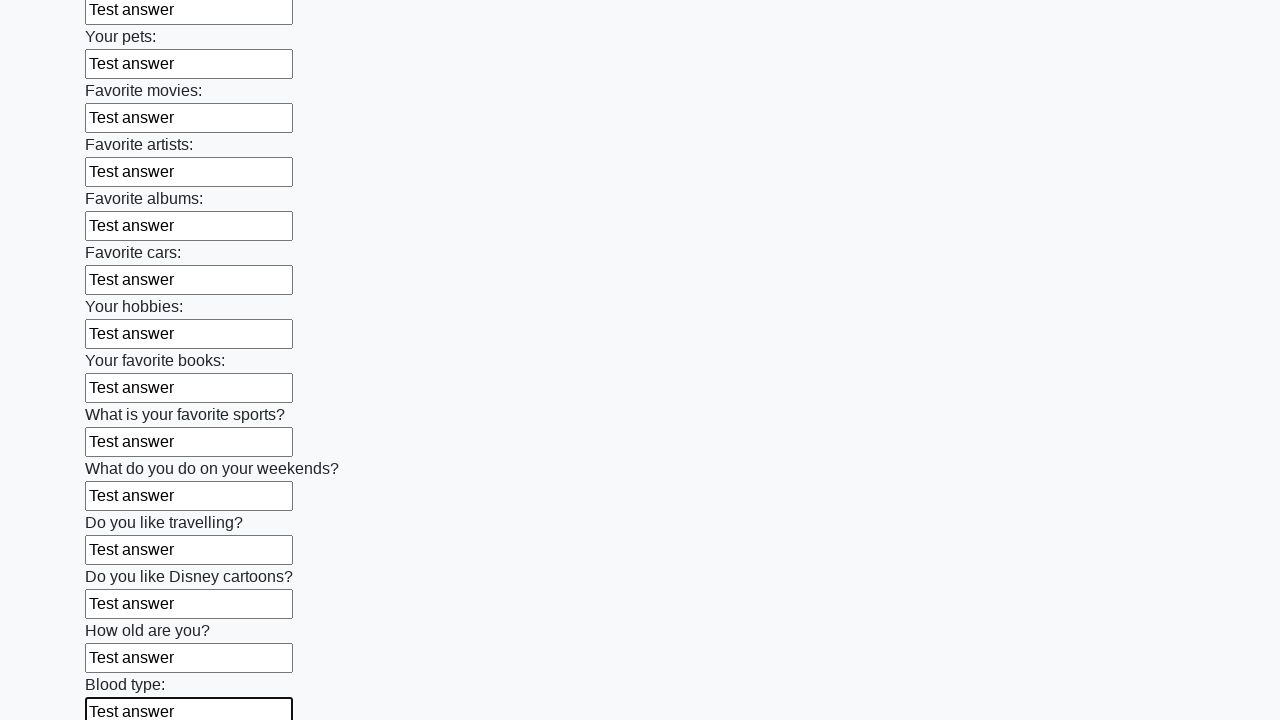

Filled an input field with 'Test answer' on div.first_block input >> nth=19
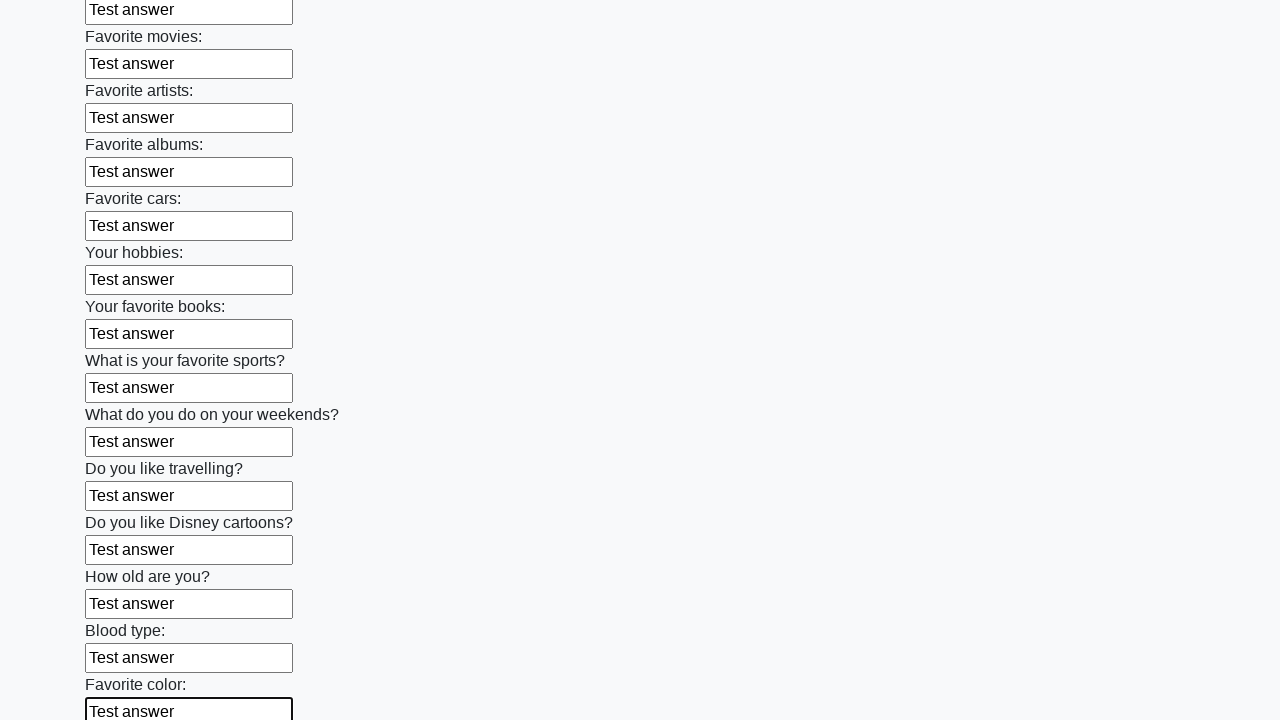

Filled an input field with 'Test answer' on div.first_block input >> nth=20
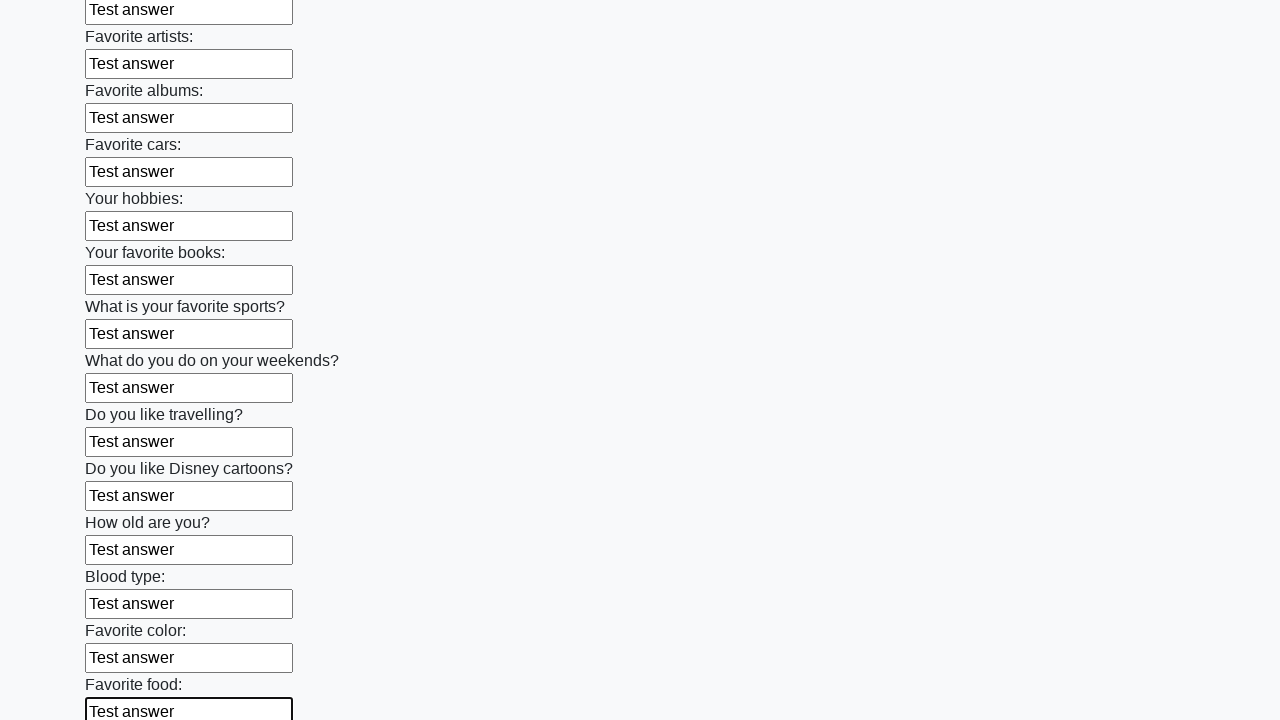

Filled an input field with 'Test answer' on div.first_block input >> nth=21
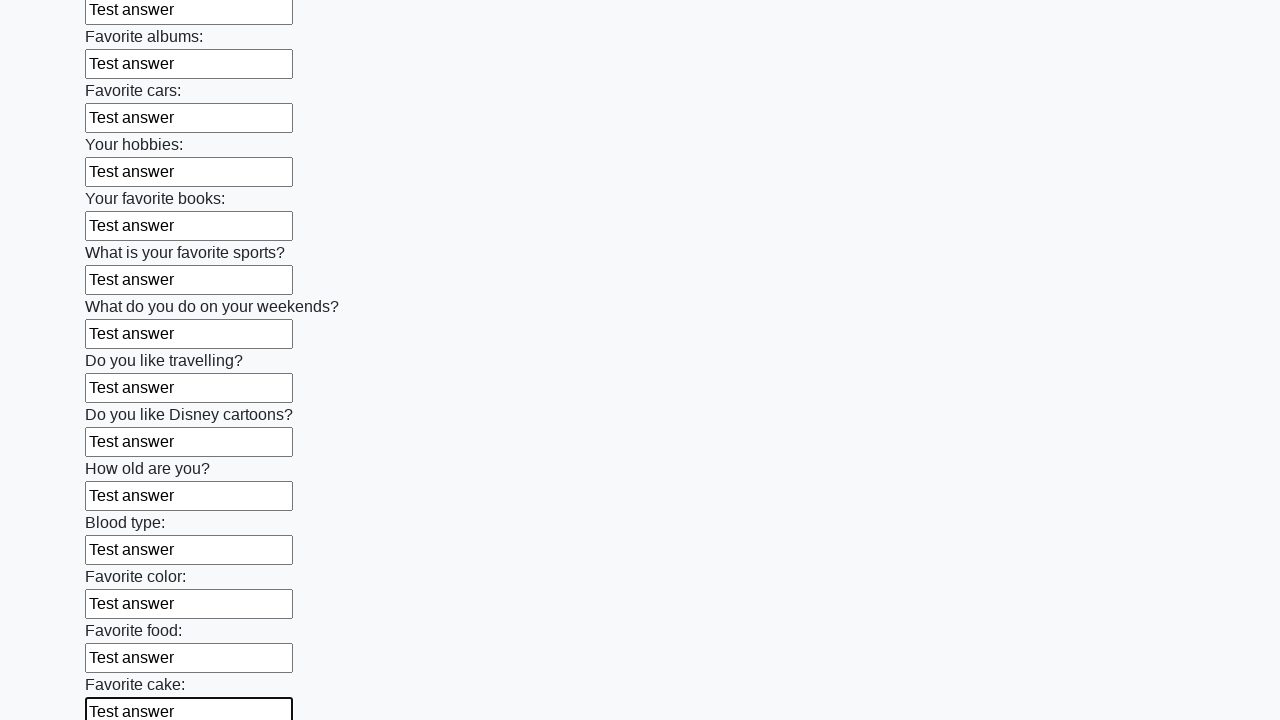

Filled an input field with 'Test answer' on div.first_block input >> nth=22
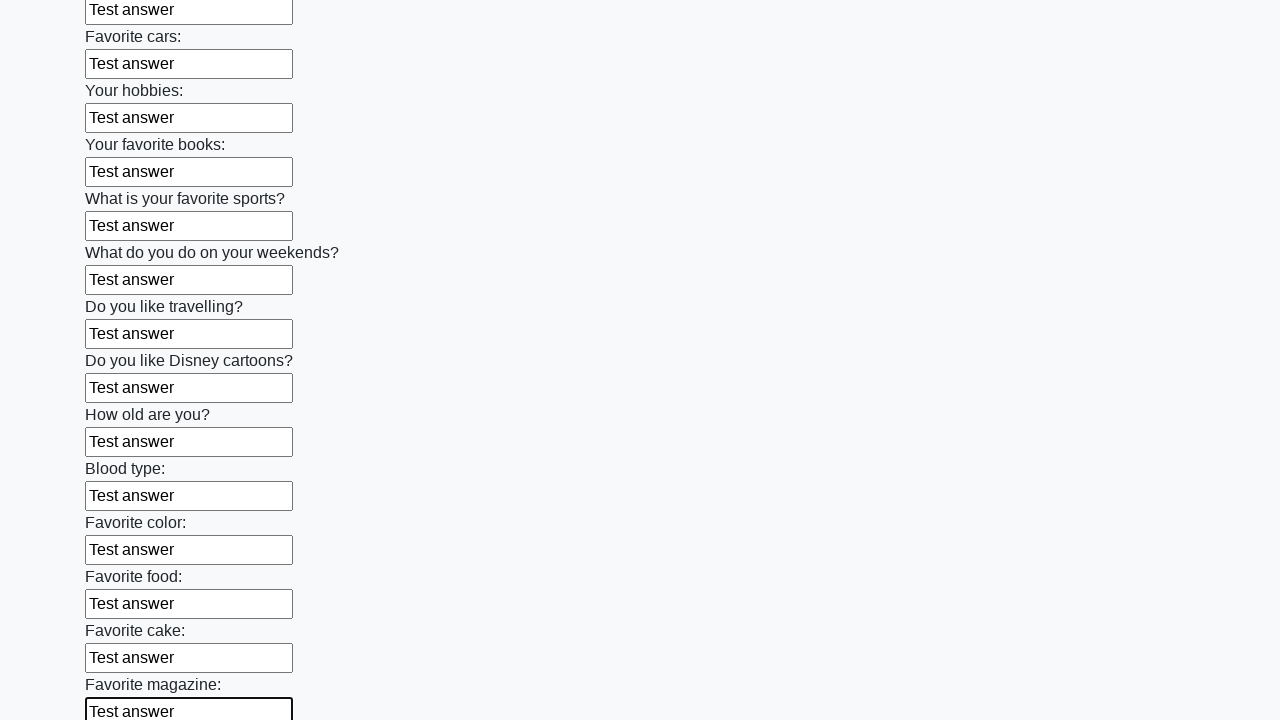

Filled an input field with 'Test answer' on div.first_block input >> nth=23
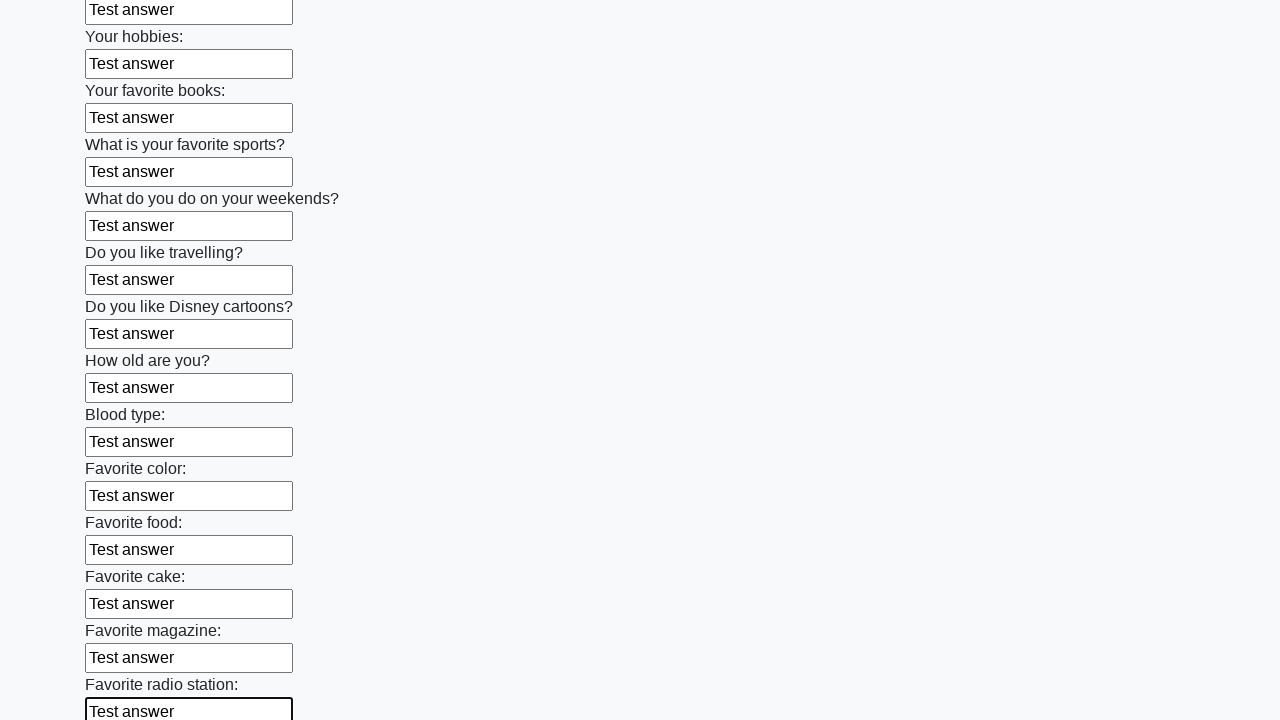

Filled an input field with 'Test answer' on div.first_block input >> nth=24
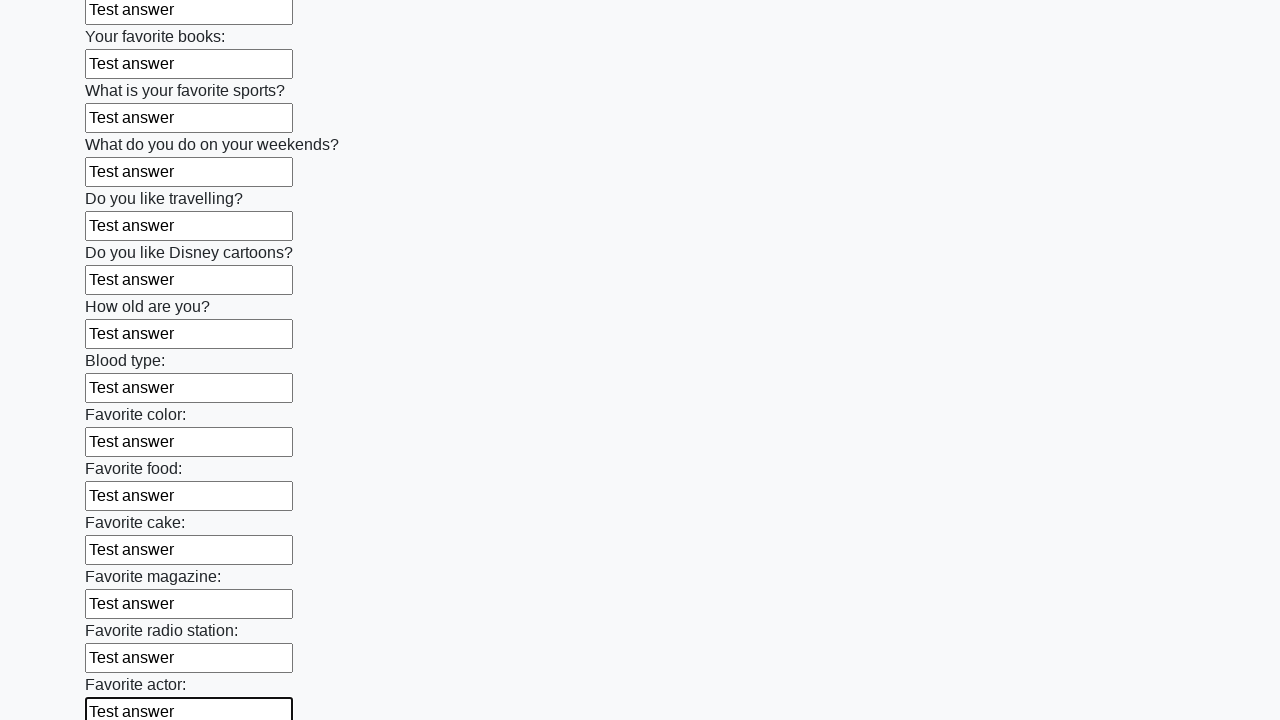

Filled an input field with 'Test answer' on div.first_block input >> nth=25
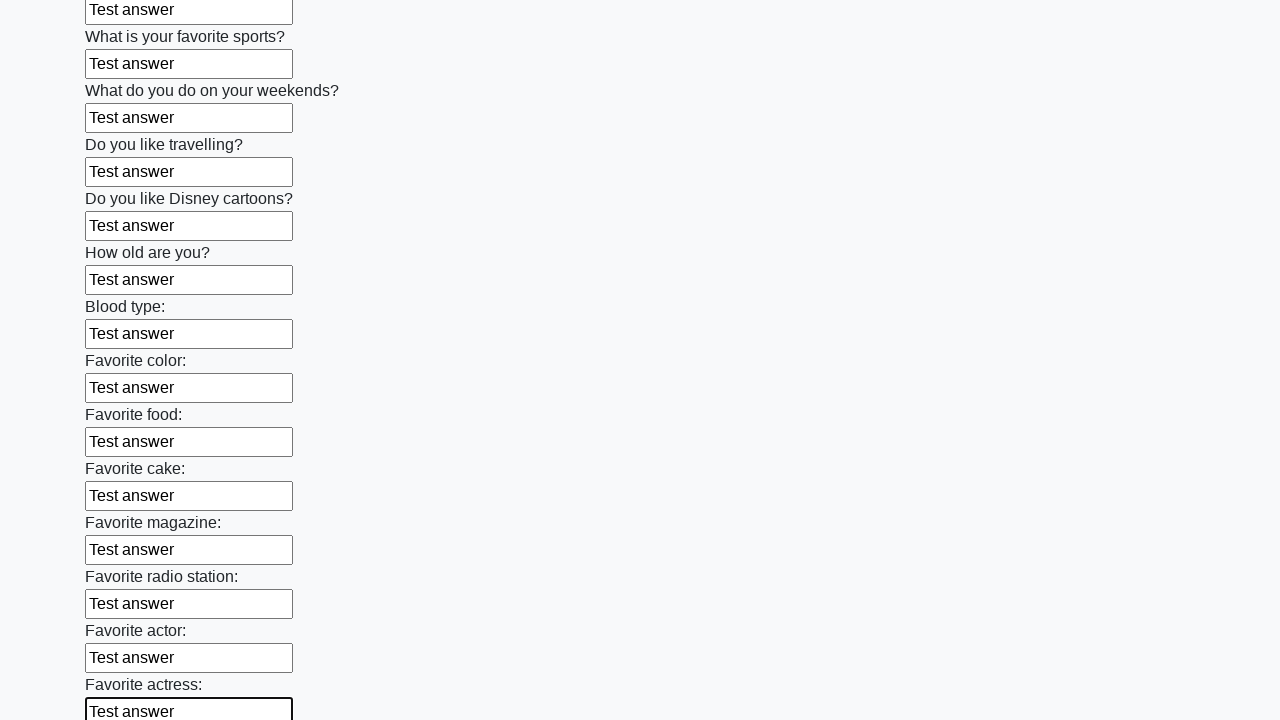

Filled an input field with 'Test answer' on div.first_block input >> nth=26
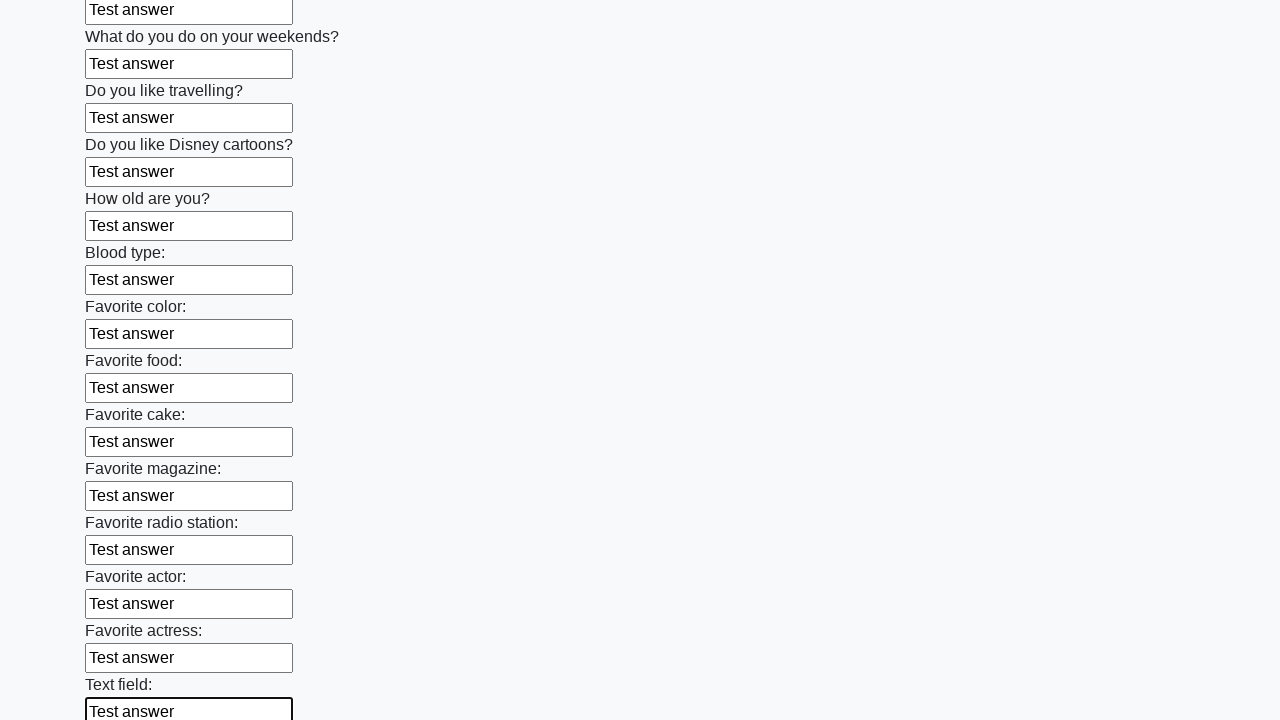

Filled an input field with 'Test answer' on div.first_block input >> nth=27
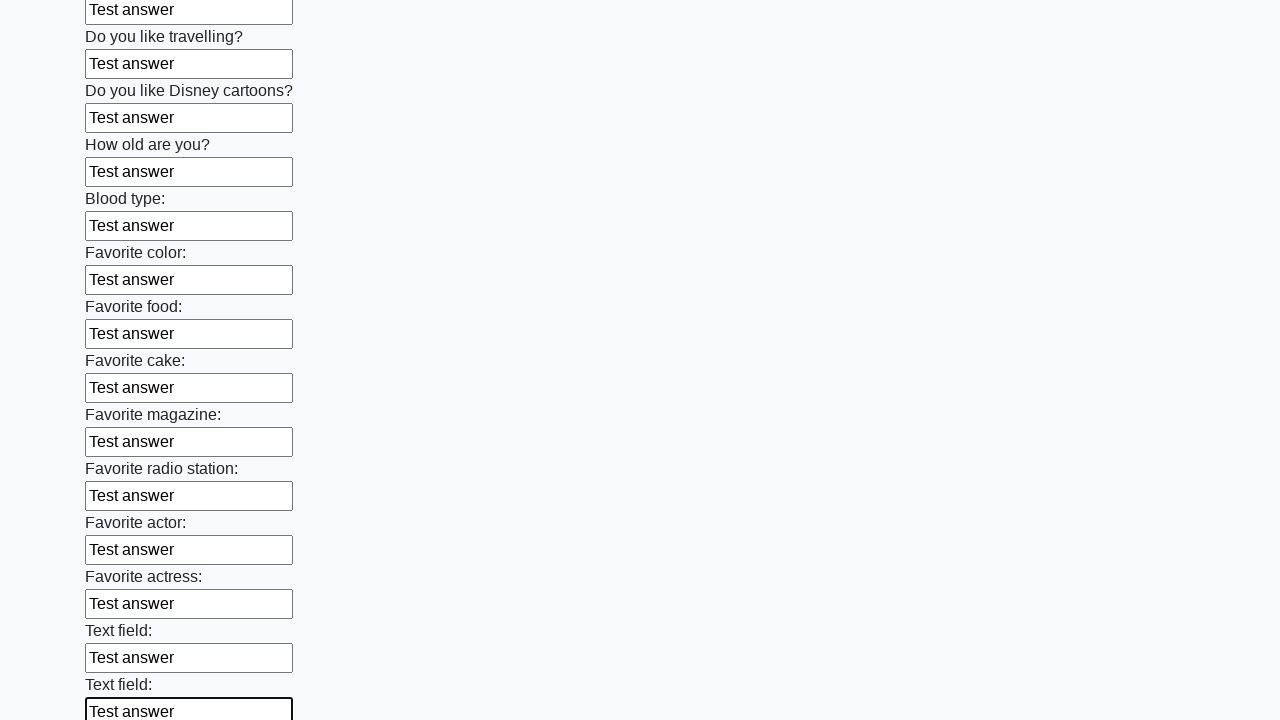

Filled an input field with 'Test answer' on div.first_block input >> nth=28
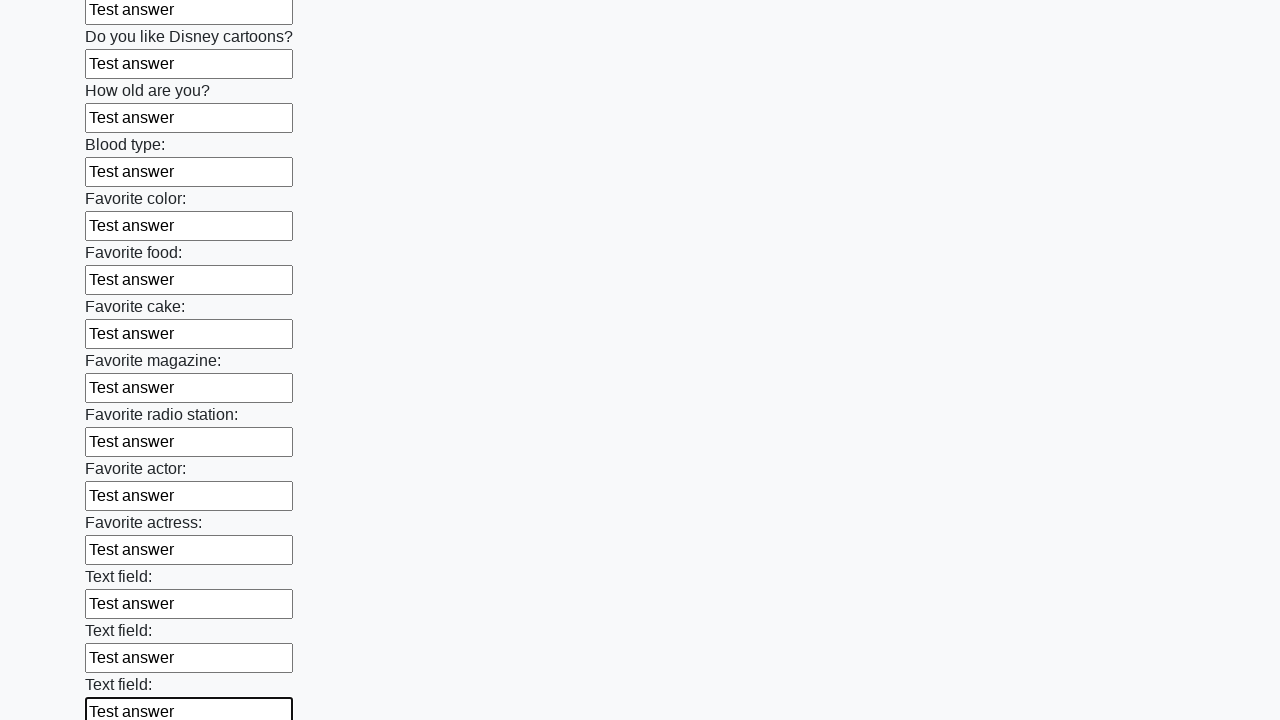

Filled an input field with 'Test answer' on div.first_block input >> nth=29
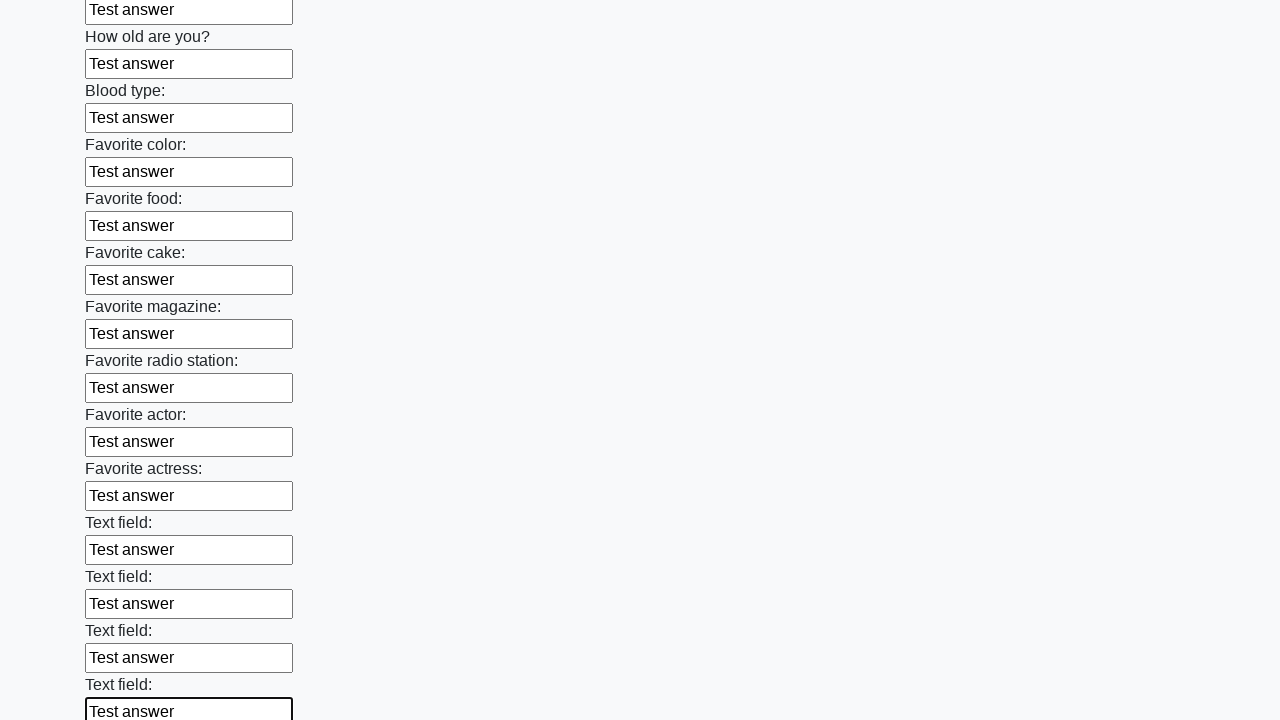

Filled an input field with 'Test answer' on div.first_block input >> nth=30
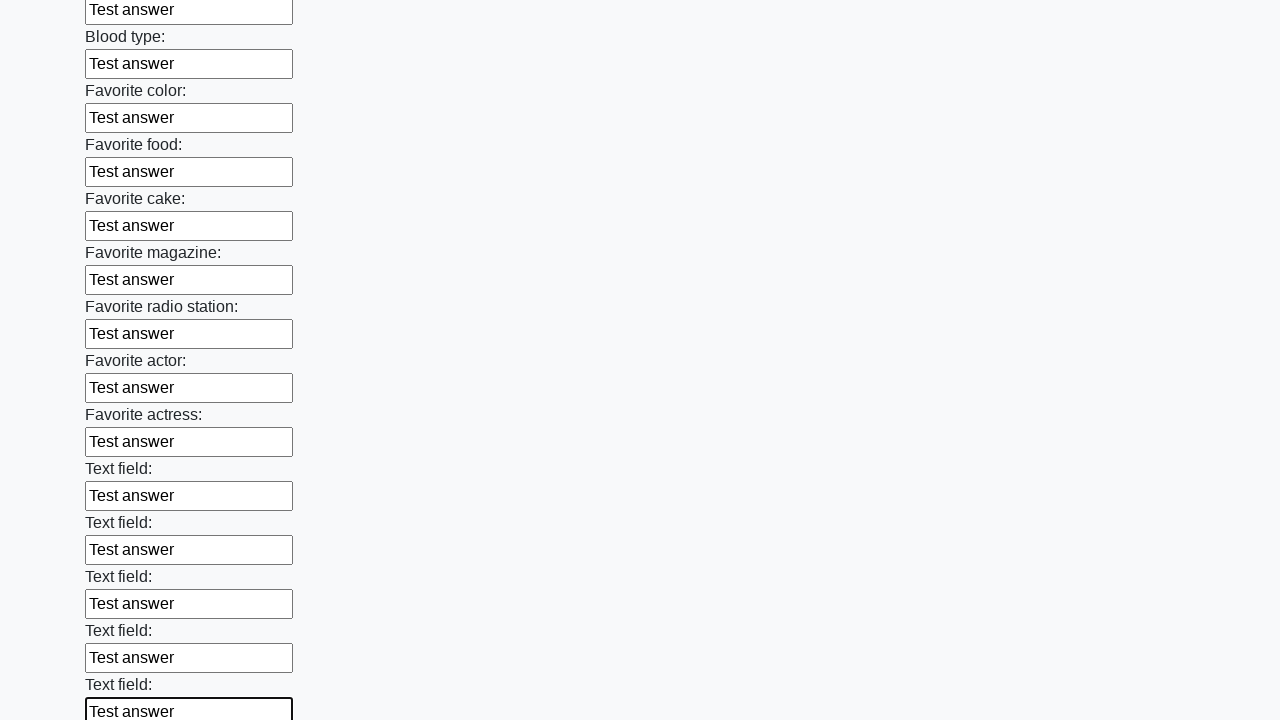

Filled an input field with 'Test answer' on div.first_block input >> nth=31
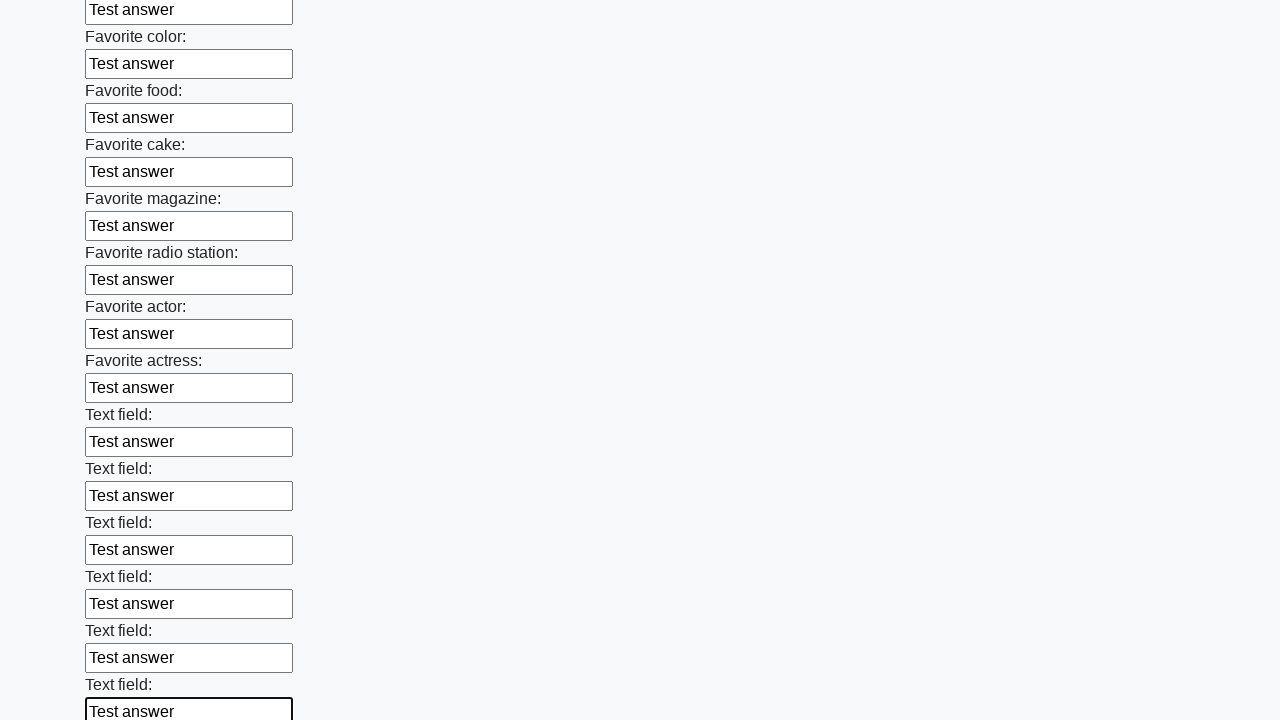

Filled an input field with 'Test answer' on div.first_block input >> nth=32
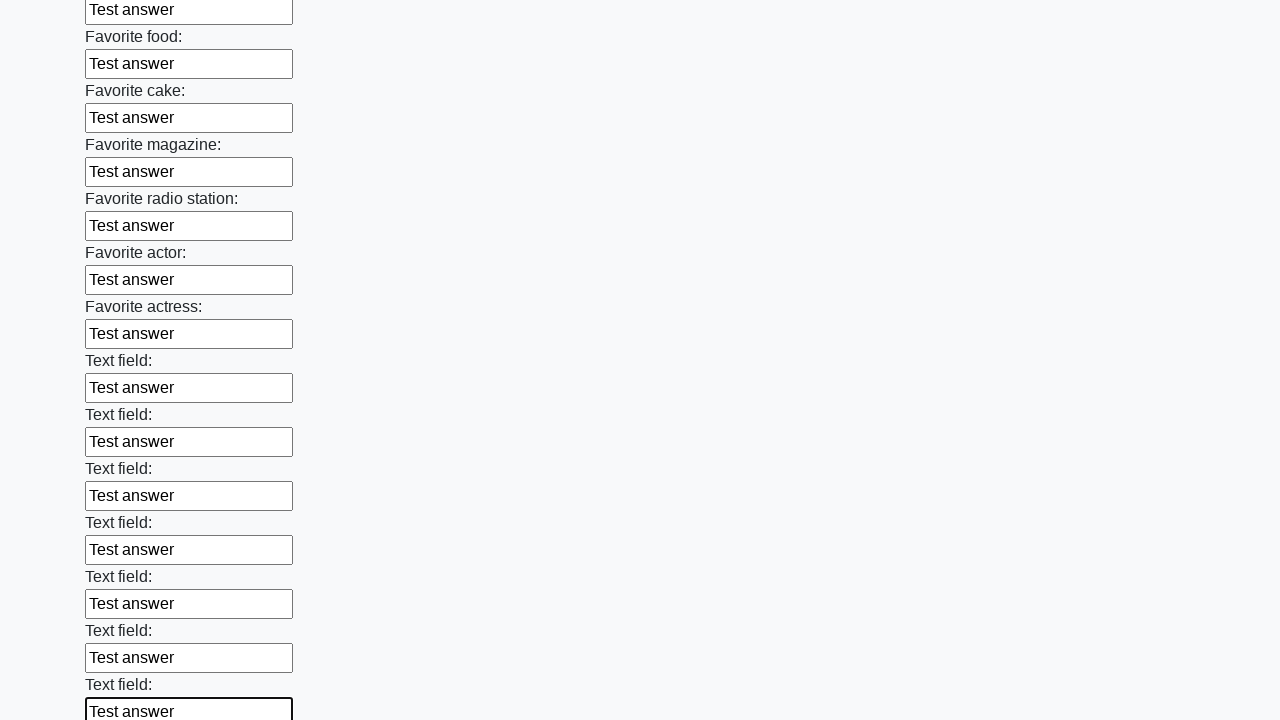

Filled an input field with 'Test answer' on div.first_block input >> nth=33
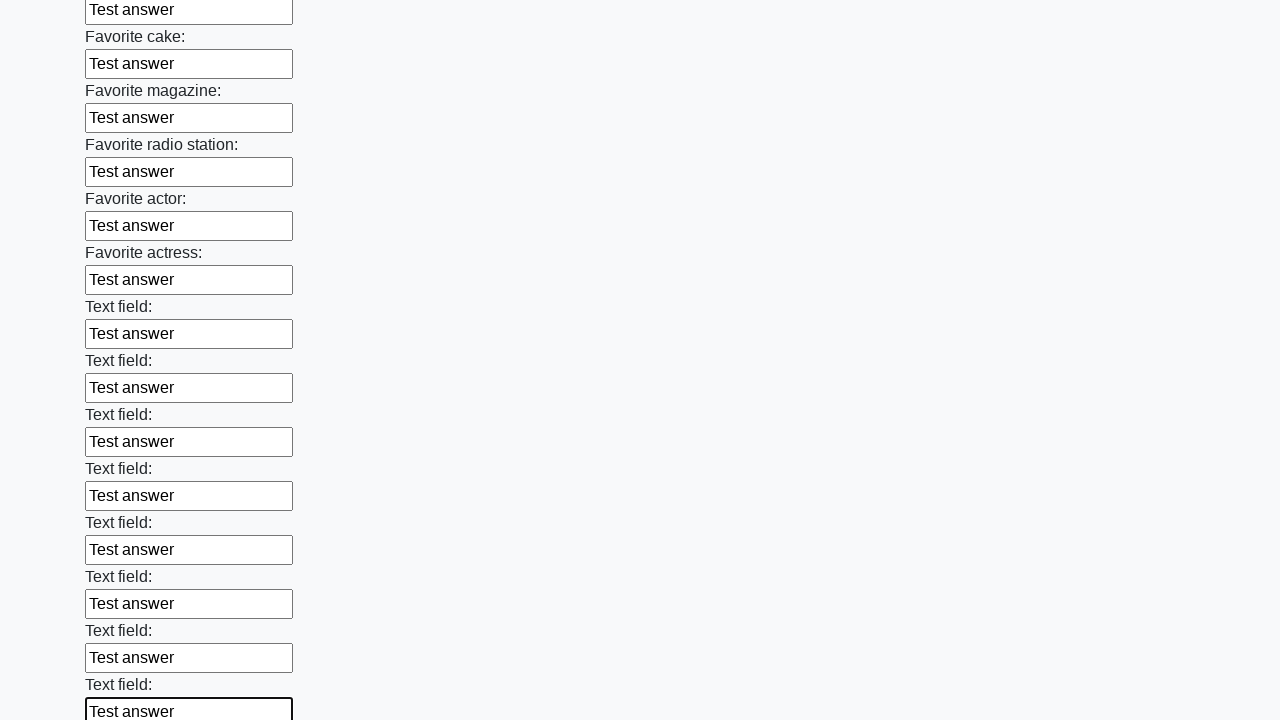

Filled an input field with 'Test answer' on div.first_block input >> nth=34
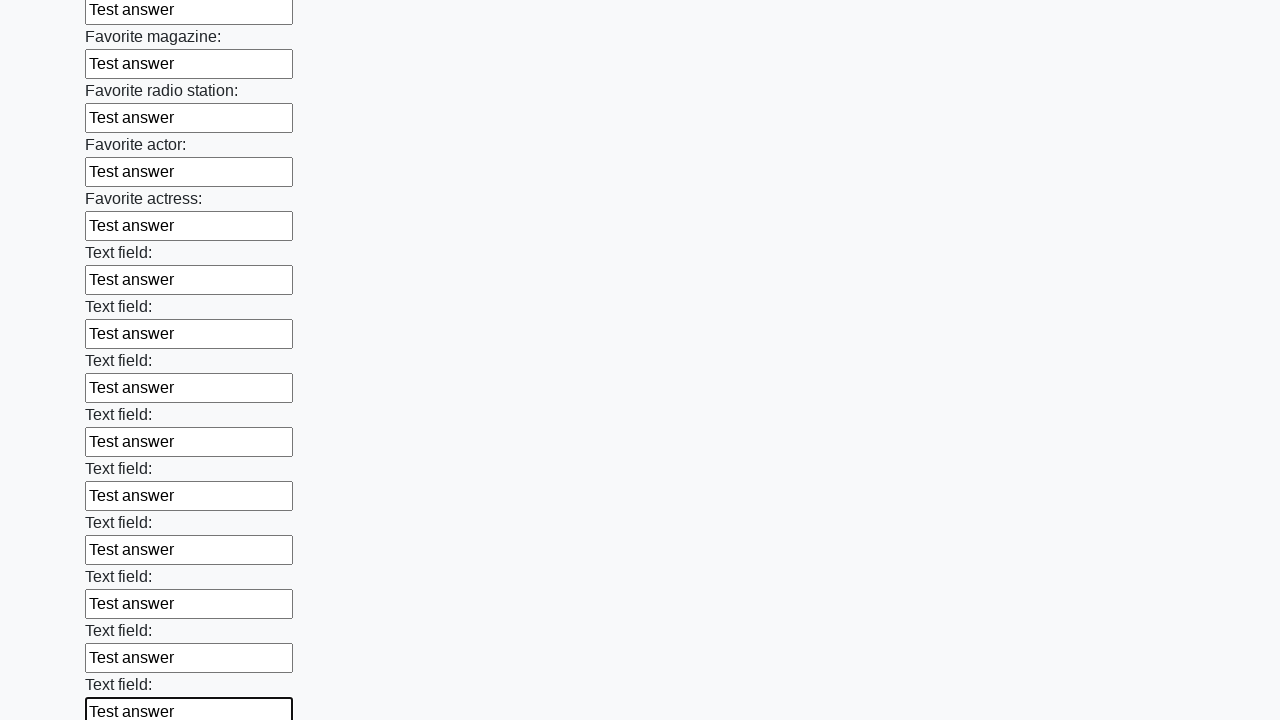

Filled an input field with 'Test answer' on div.first_block input >> nth=35
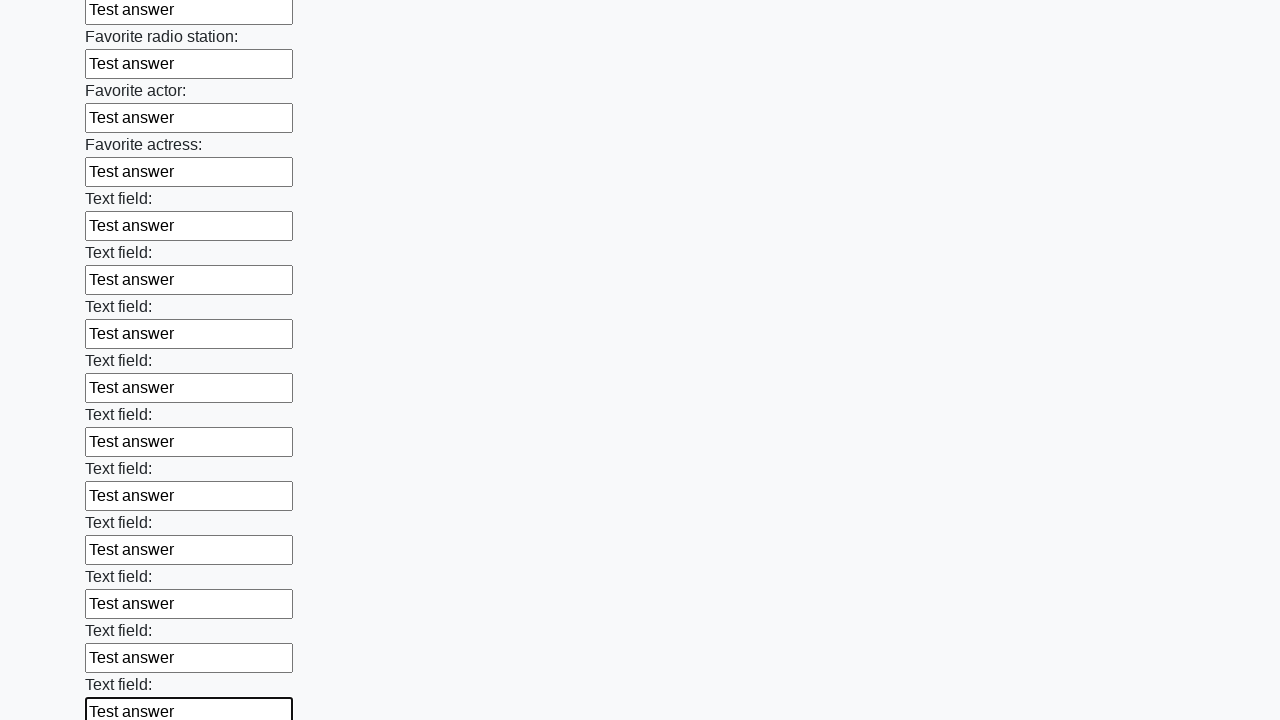

Filled an input field with 'Test answer' on div.first_block input >> nth=36
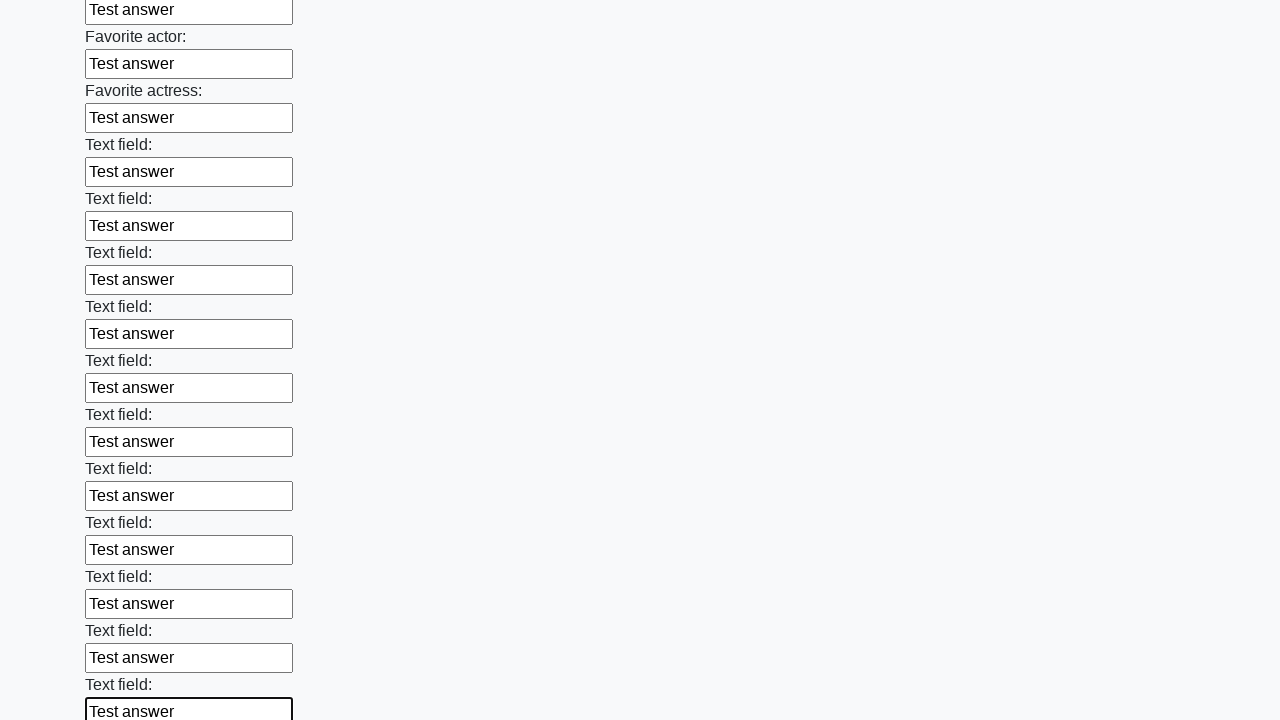

Filled an input field with 'Test answer' on div.first_block input >> nth=37
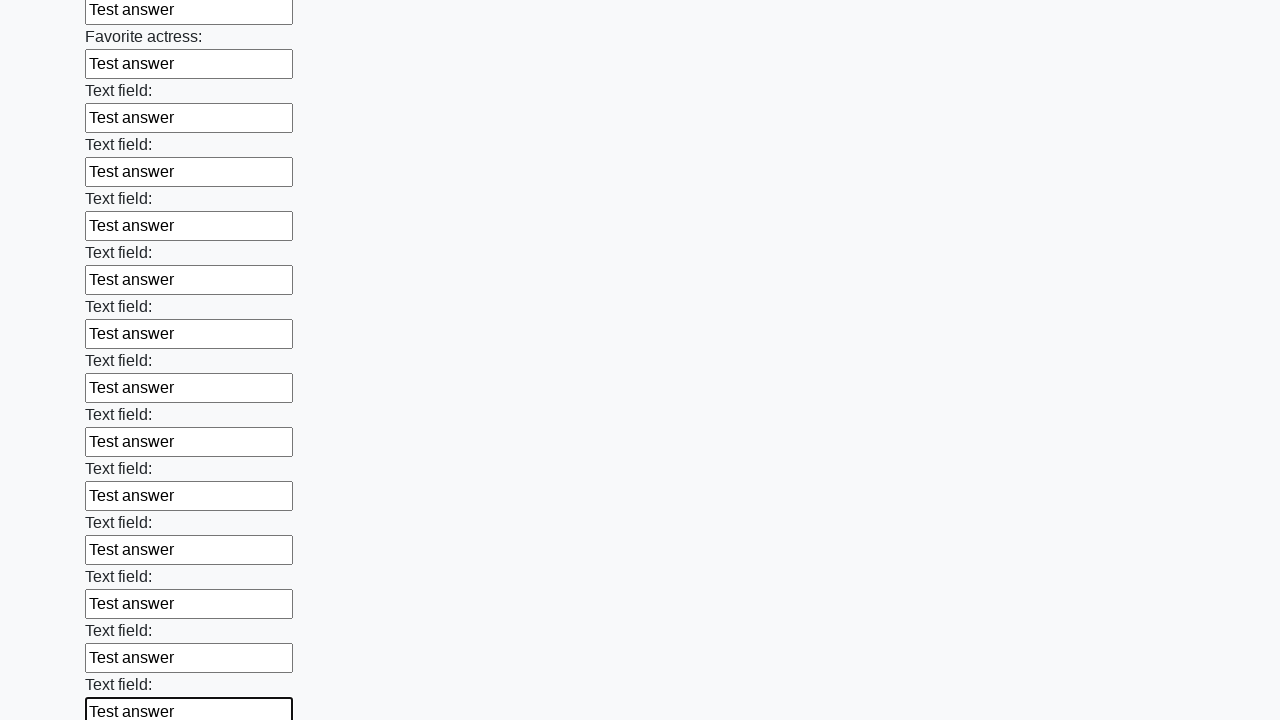

Filled an input field with 'Test answer' on div.first_block input >> nth=38
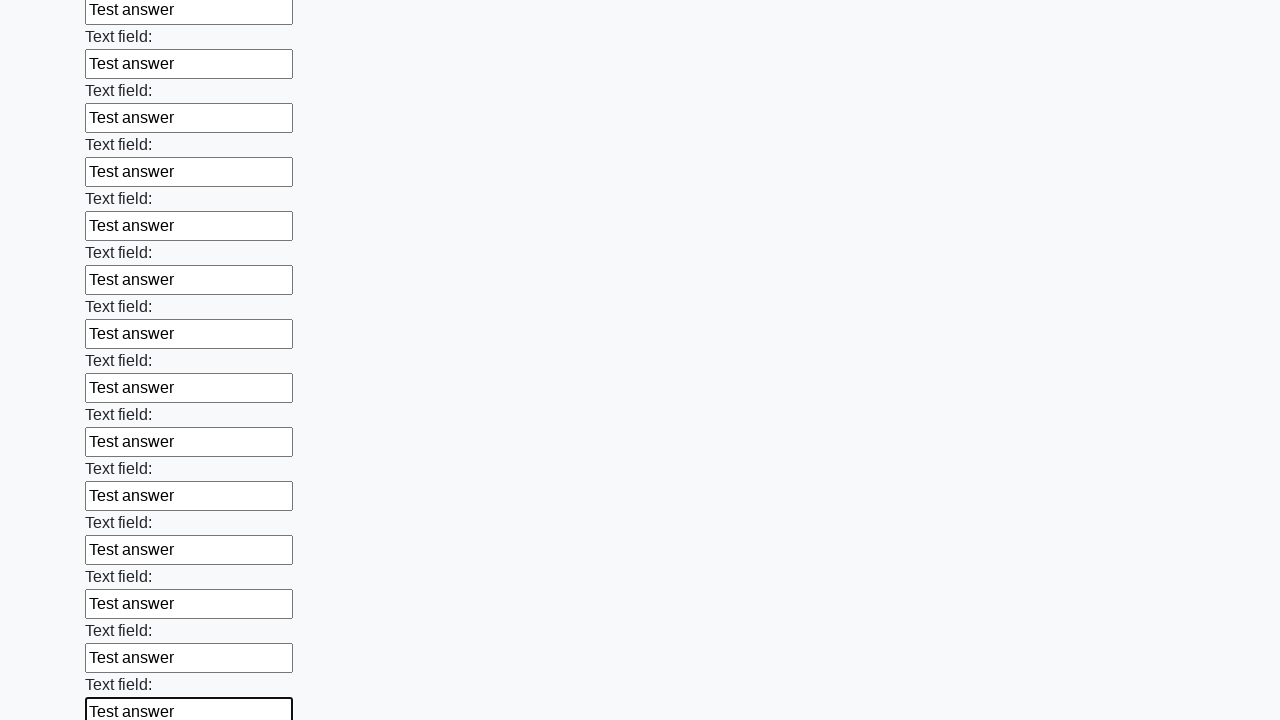

Filled an input field with 'Test answer' on div.first_block input >> nth=39
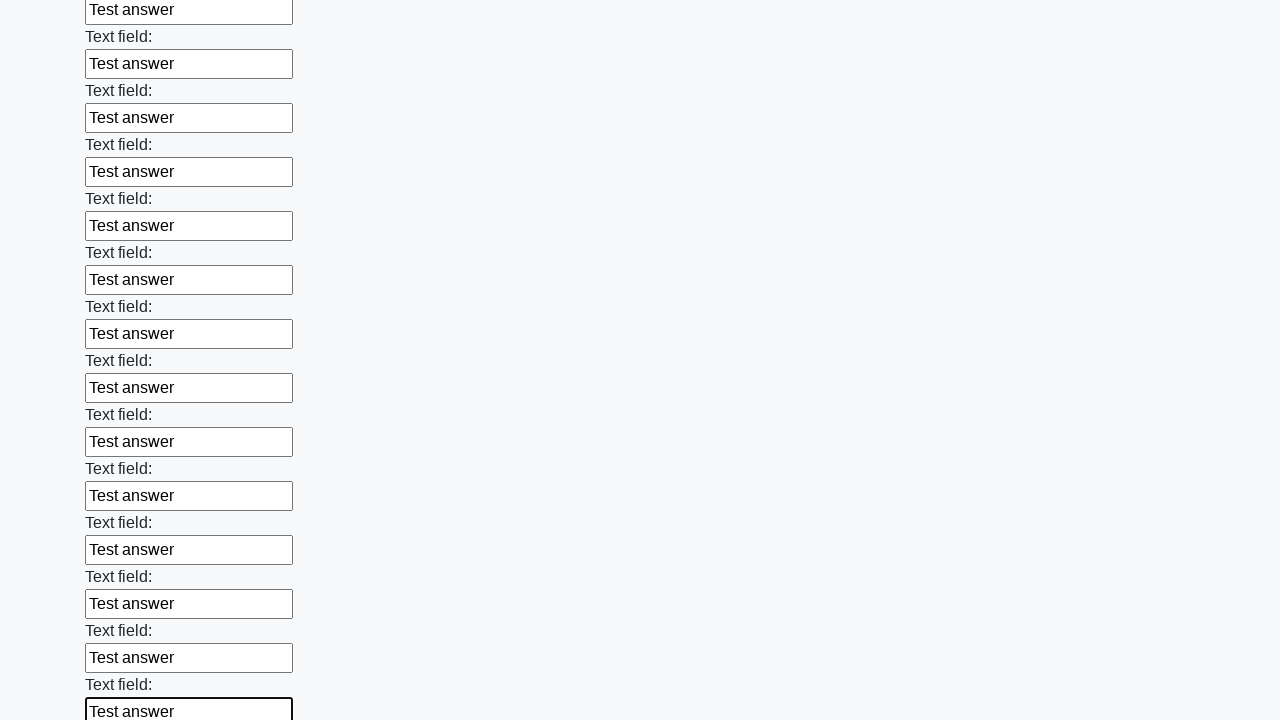

Filled an input field with 'Test answer' on div.first_block input >> nth=40
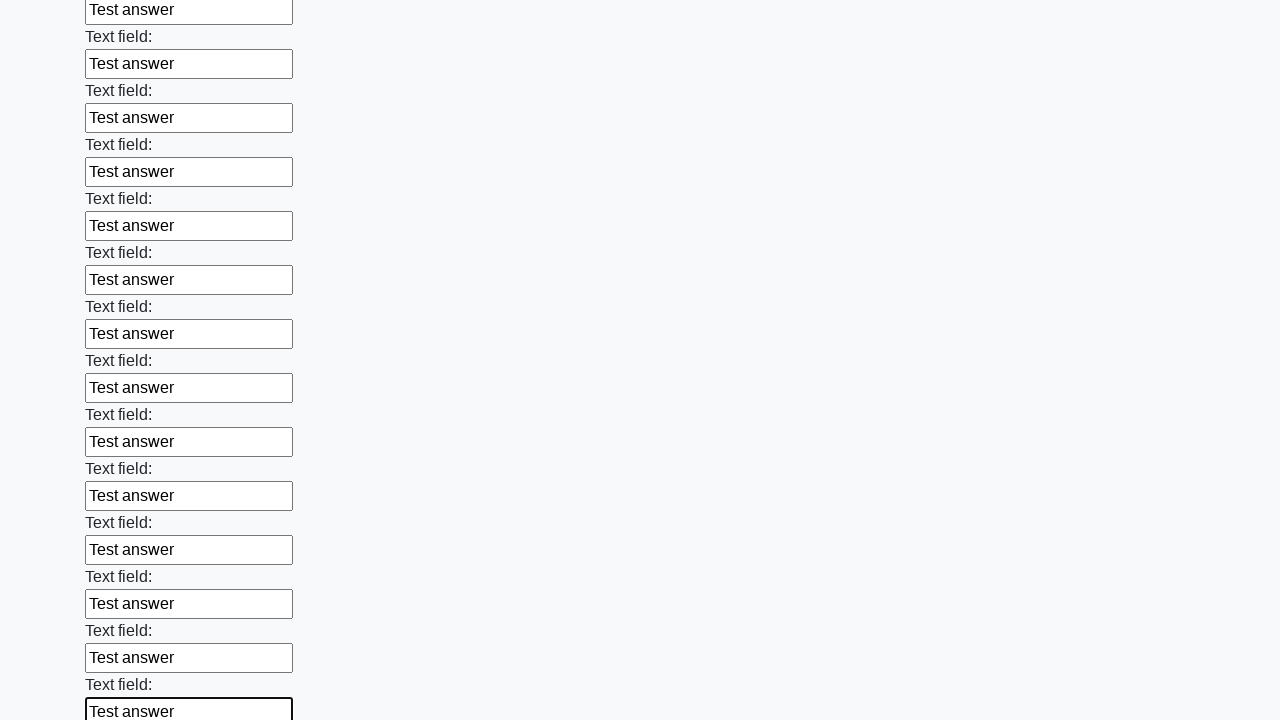

Filled an input field with 'Test answer' on div.first_block input >> nth=41
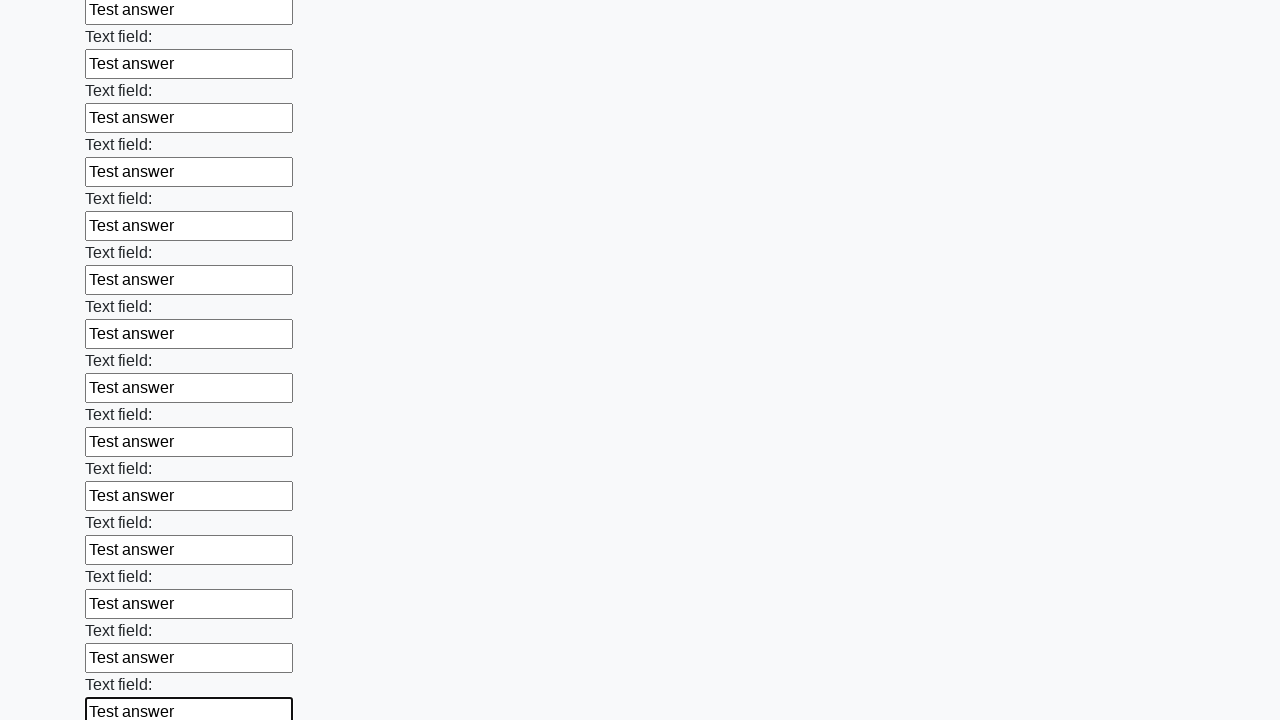

Filled an input field with 'Test answer' on div.first_block input >> nth=42
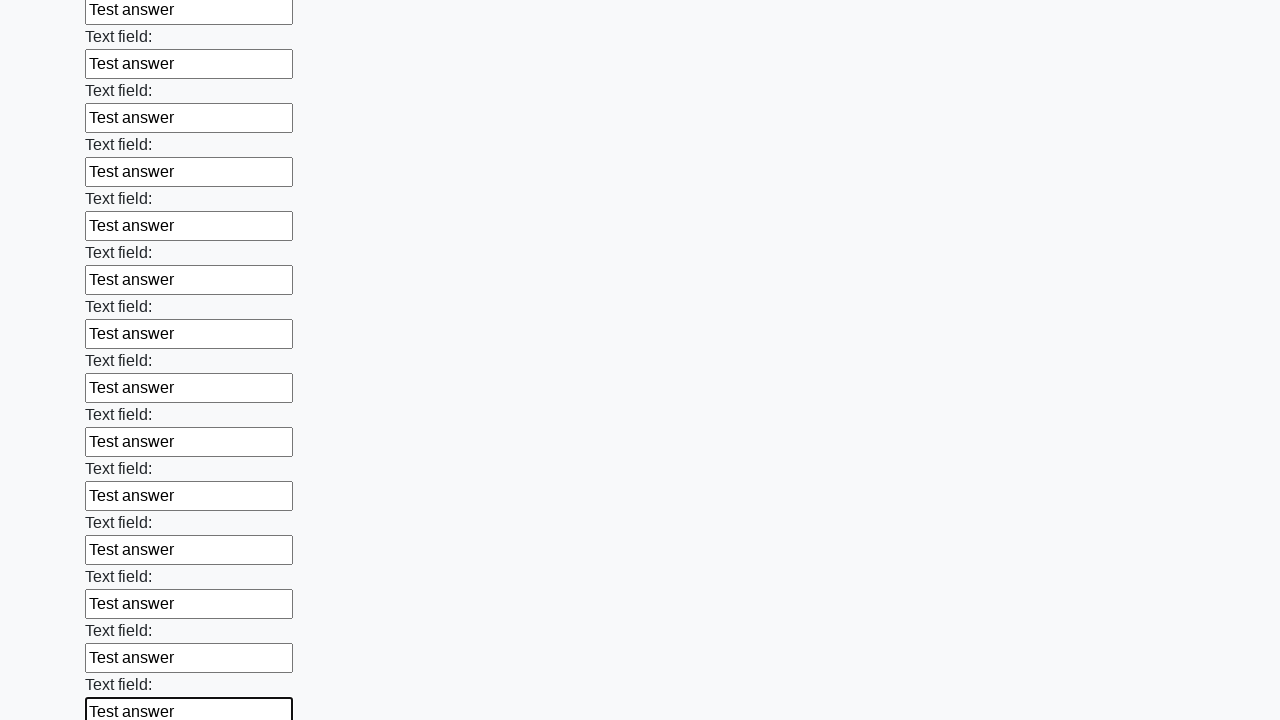

Filled an input field with 'Test answer' on div.first_block input >> nth=43
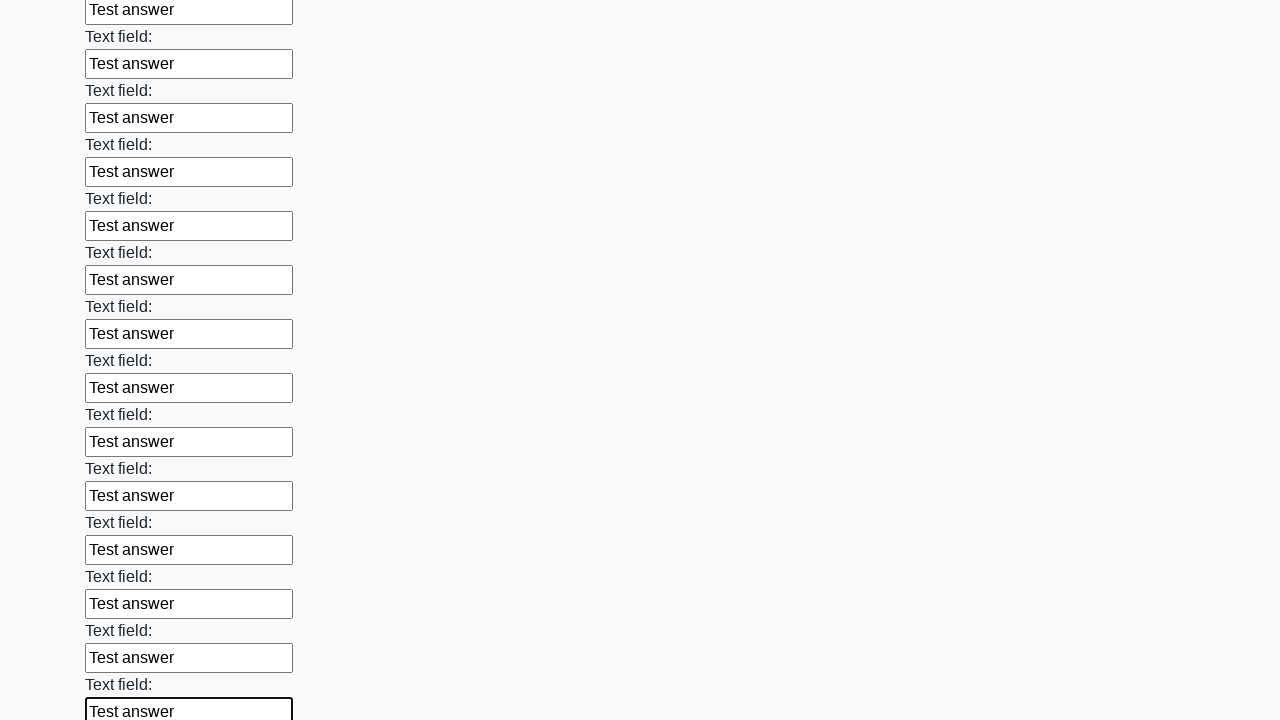

Filled an input field with 'Test answer' on div.first_block input >> nth=44
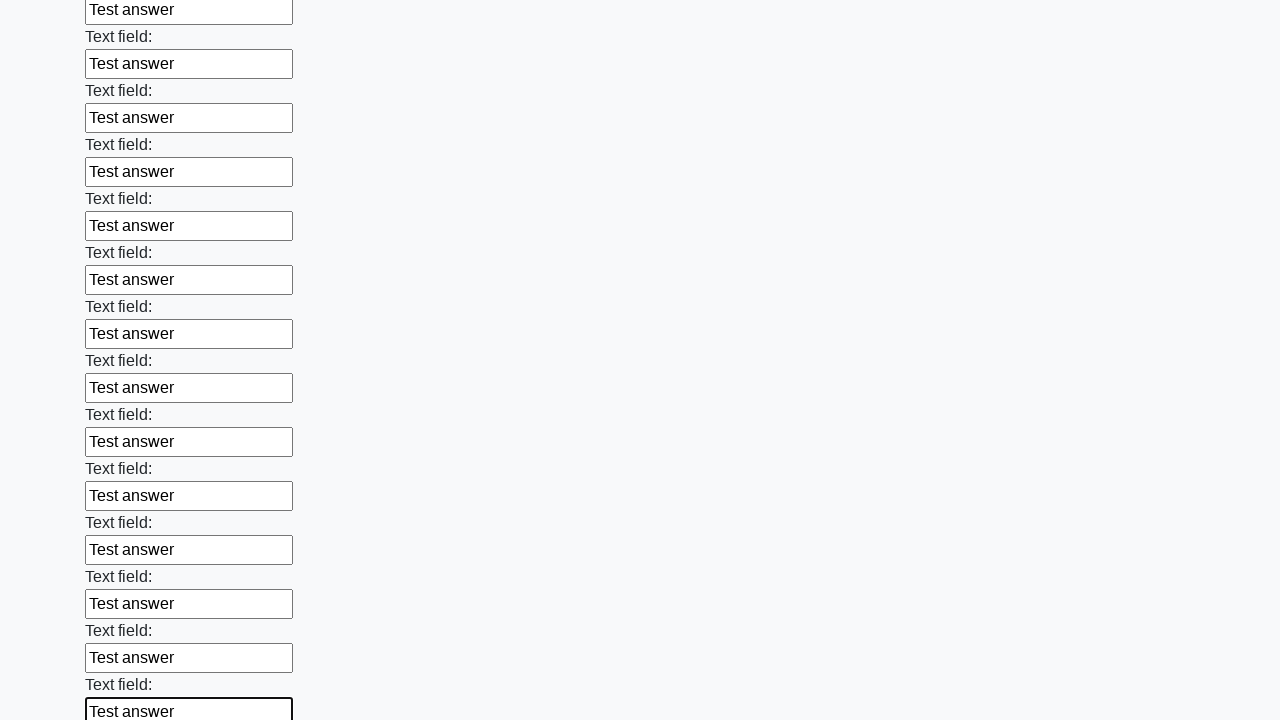

Filled an input field with 'Test answer' on div.first_block input >> nth=45
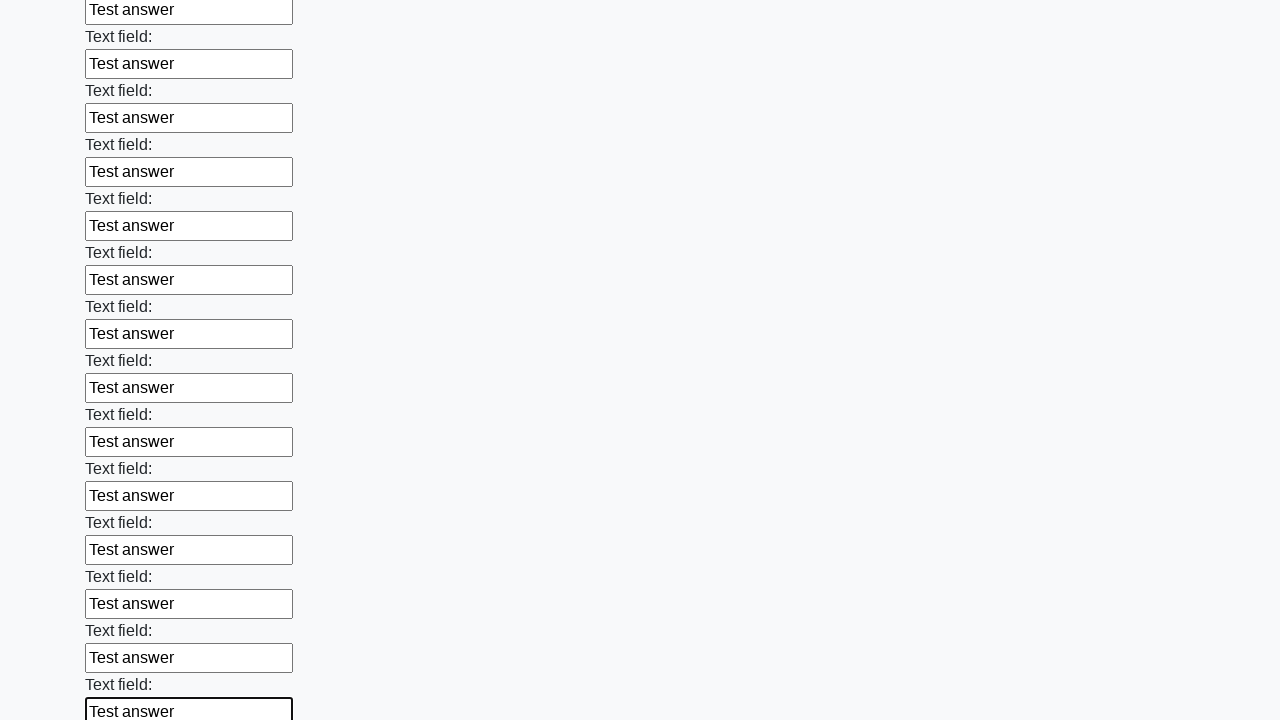

Filled an input field with 'Test answer' on div.first_block input >> nth=46
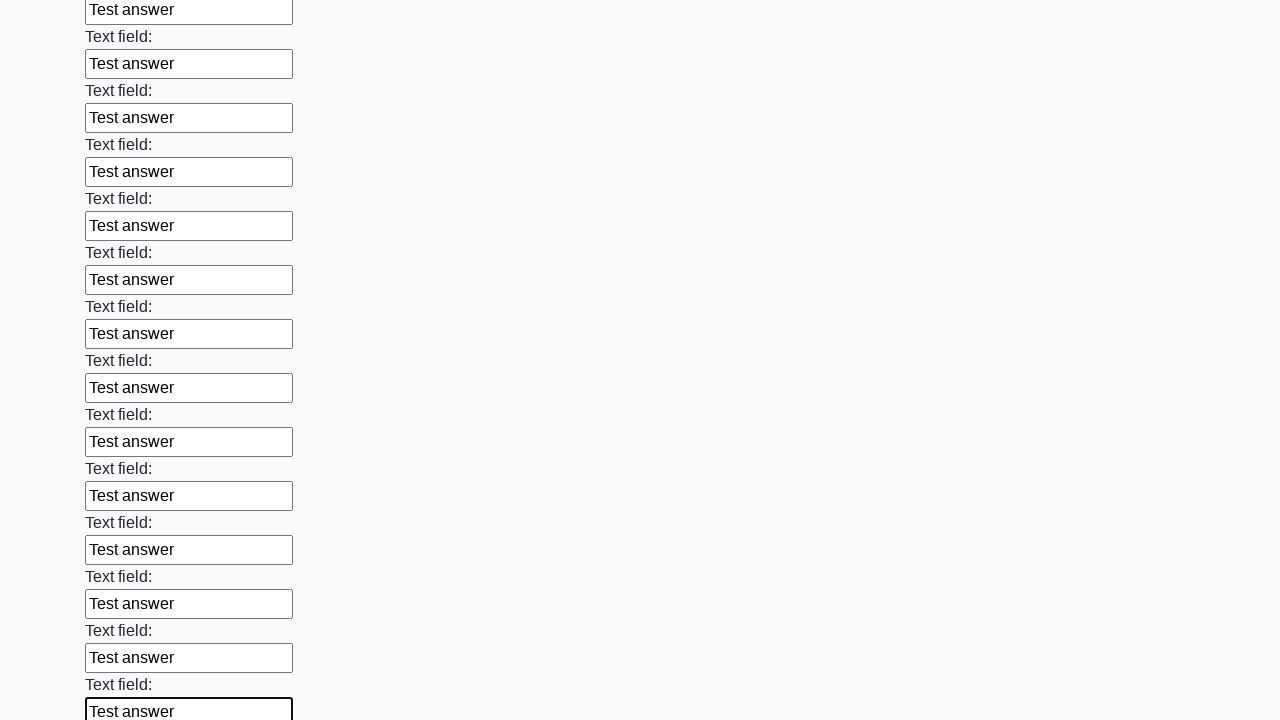

Filled an input field with 'Test answer' on div.first_block input >> nth=47
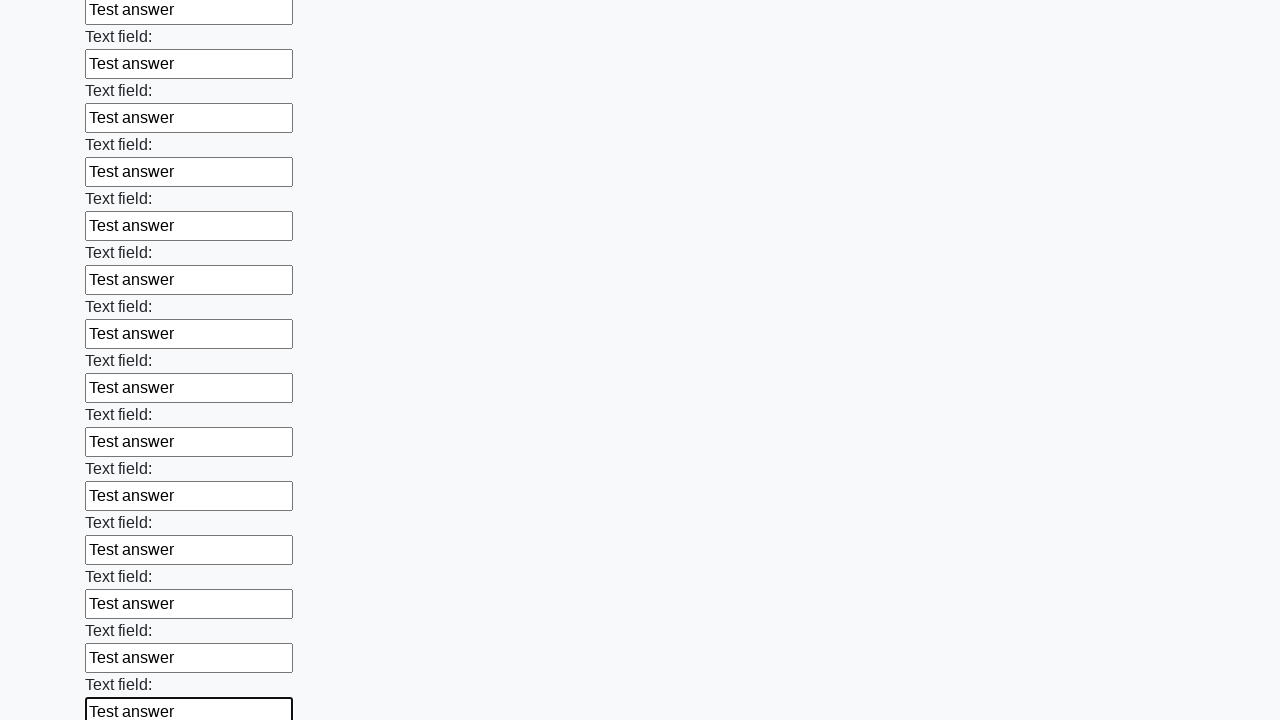

Filled an input field with 'Test answer' on div.first_block input >> nth=48
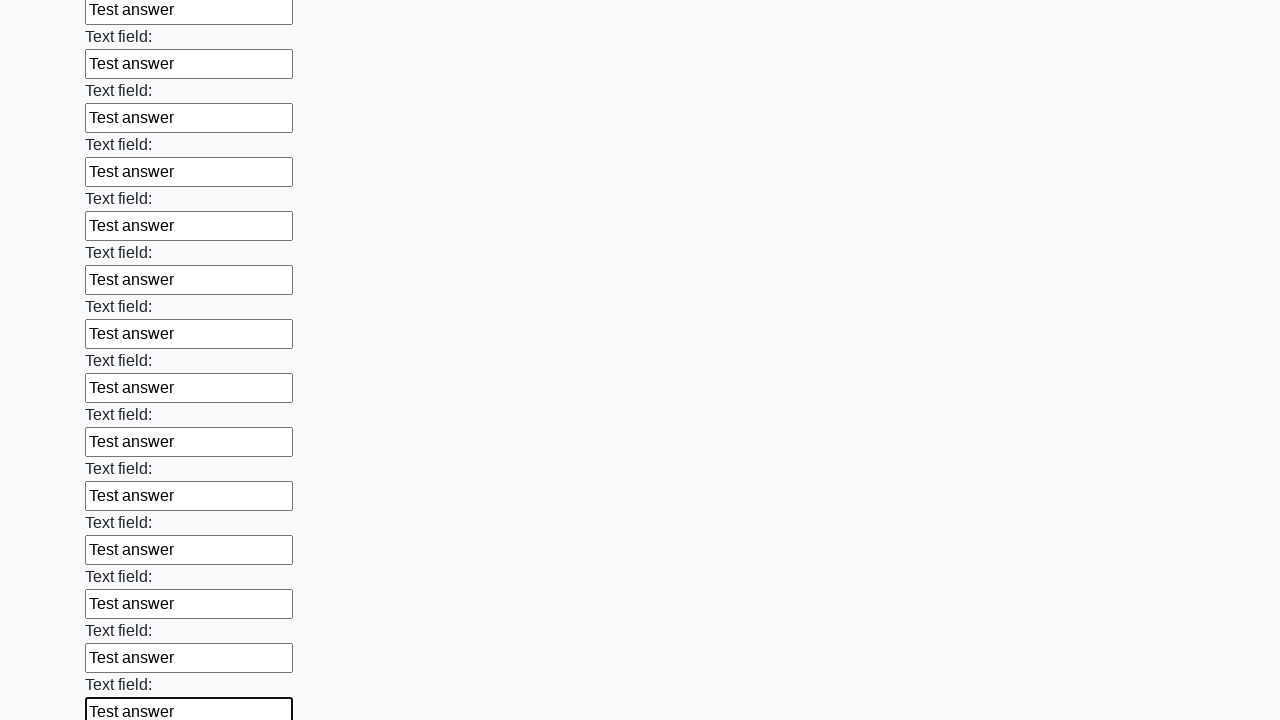

Filled an input field with 'Test answer' on div.first_block input >> nth=49
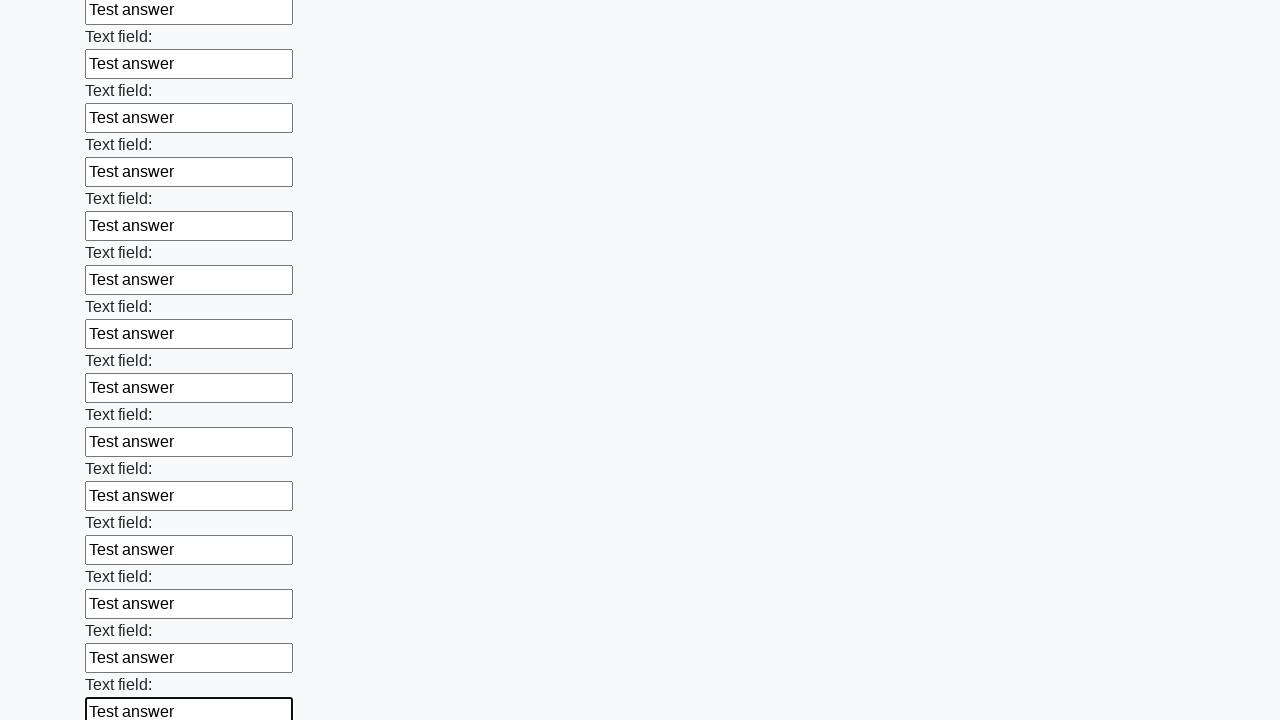

Filled an input field with 'Test answer' on div.first_block input >> nth=50
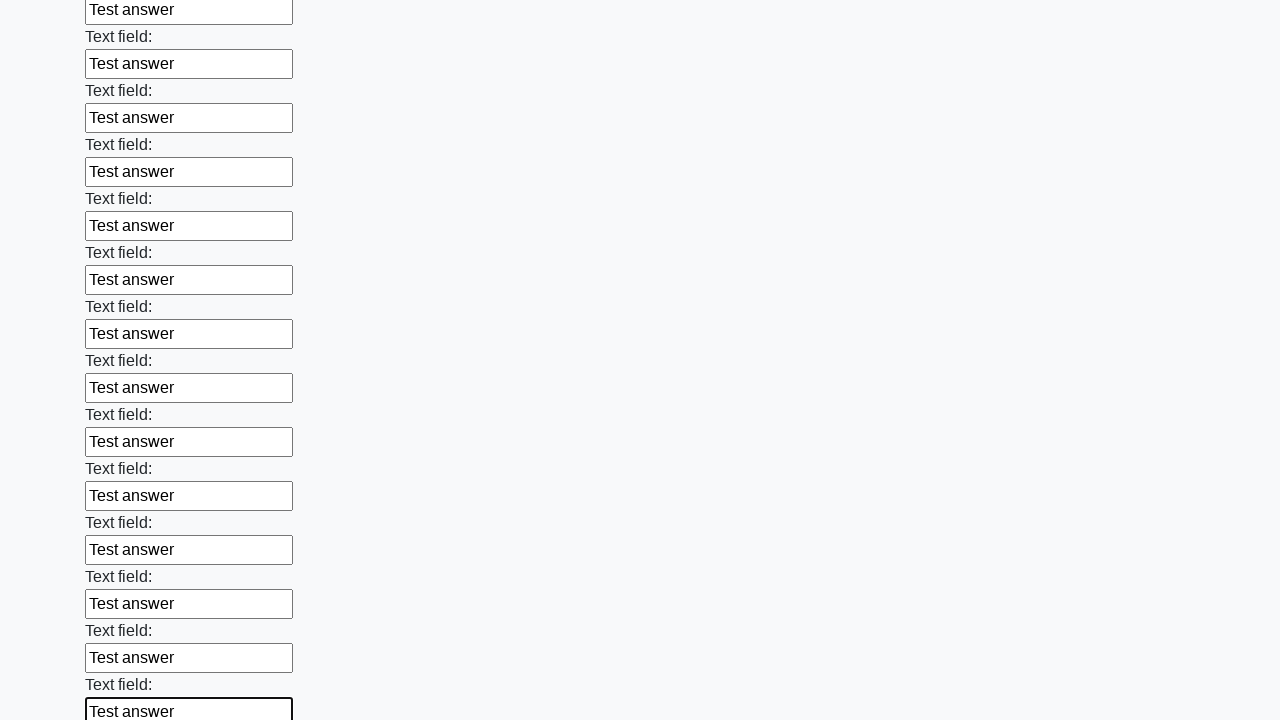

Filled an input field with 'Test answer' on div.first_block input >> nth=51
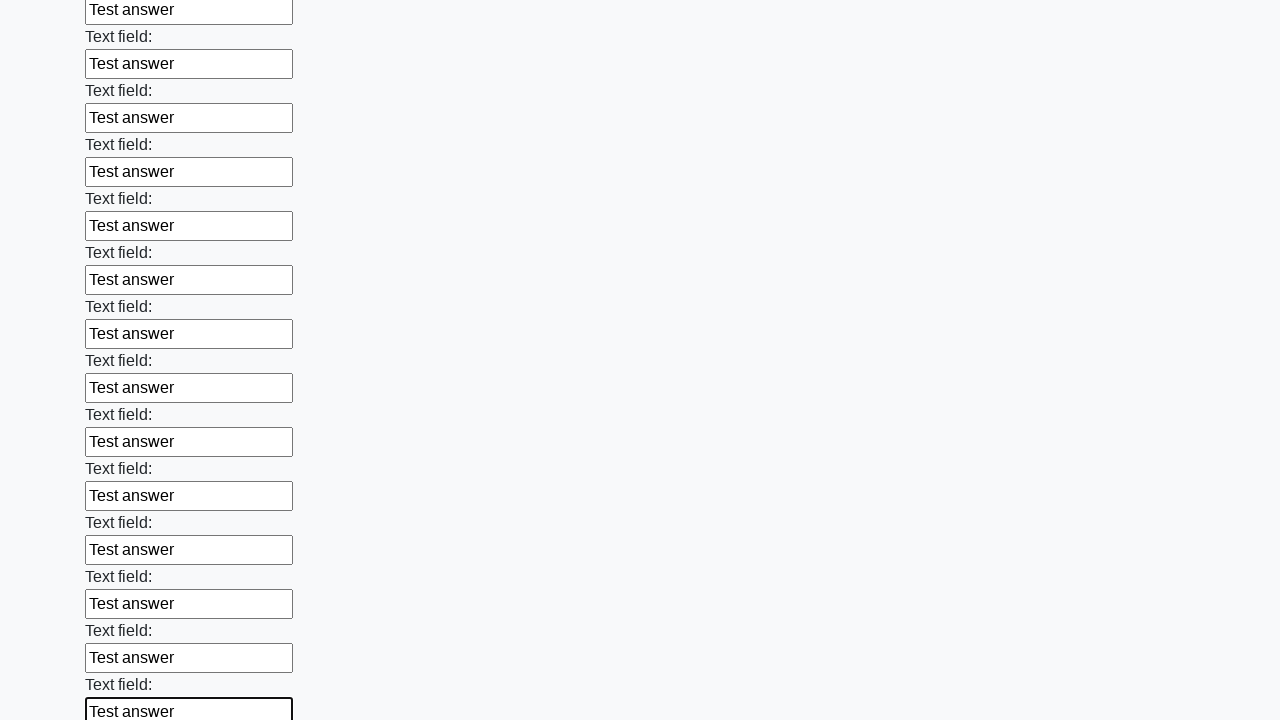

Filled an input field with 'Test answer' on div.first_block input >> nth=52
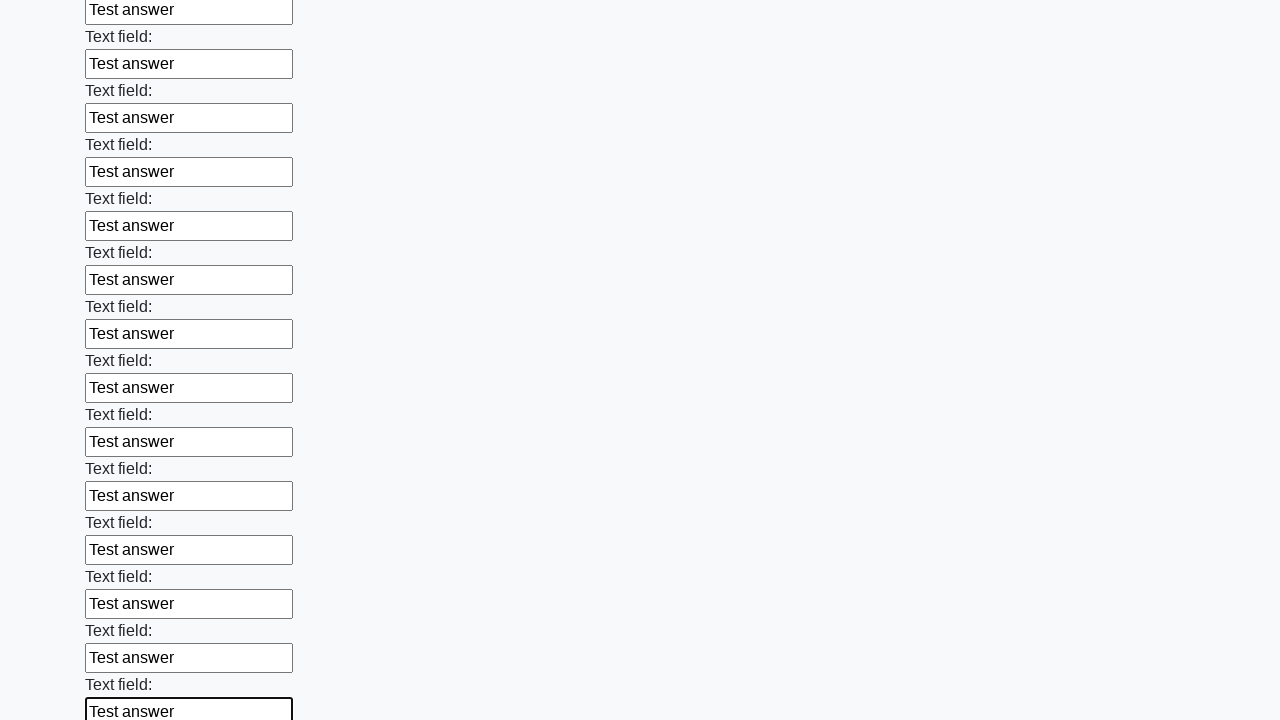

Filled an input field with 'Test answer' on div.first_block input >> nth=53
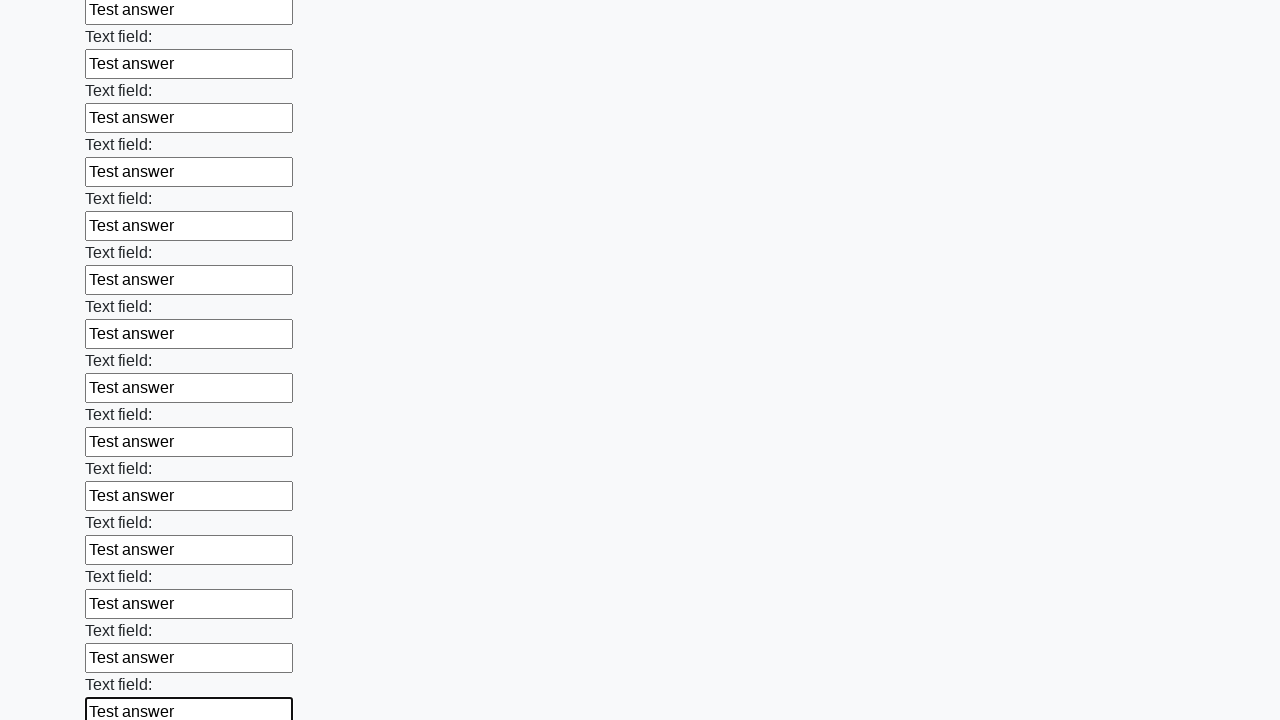

Filled an input field with 'Test answer' on div.first_block input >> nth=54
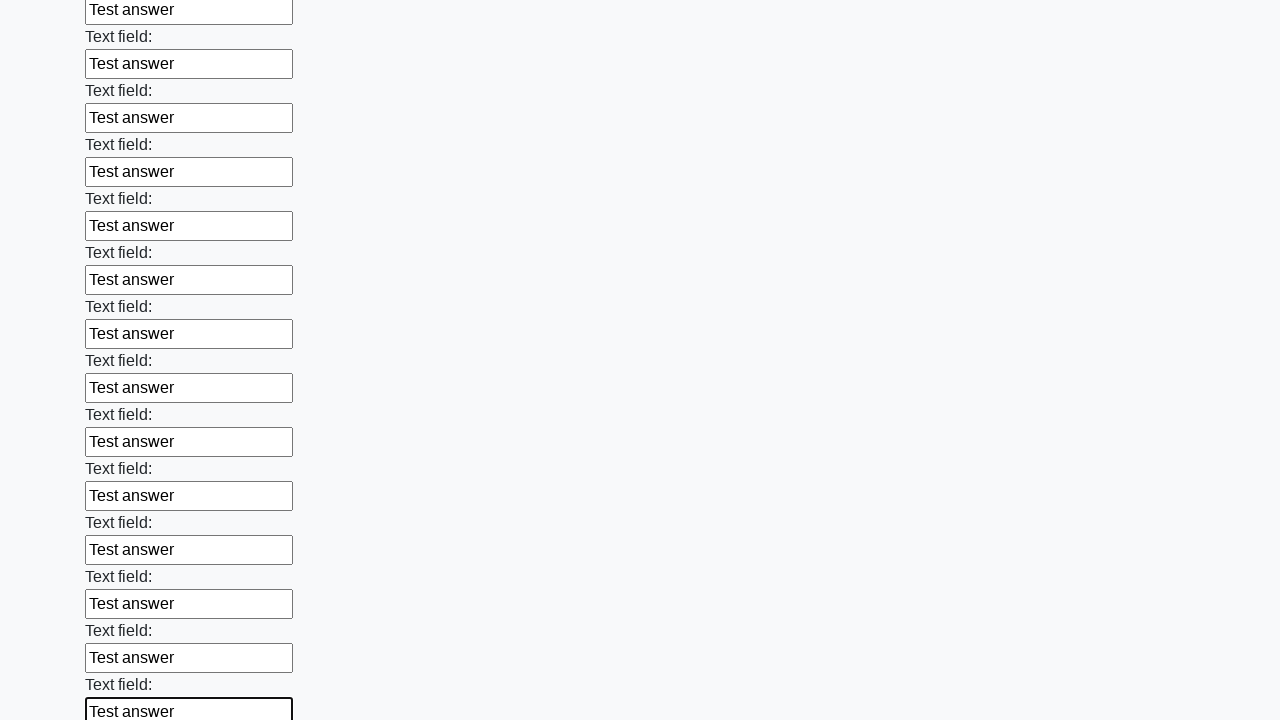

Filled an input field with 'Test answer' on div.first_block input >> nth=55
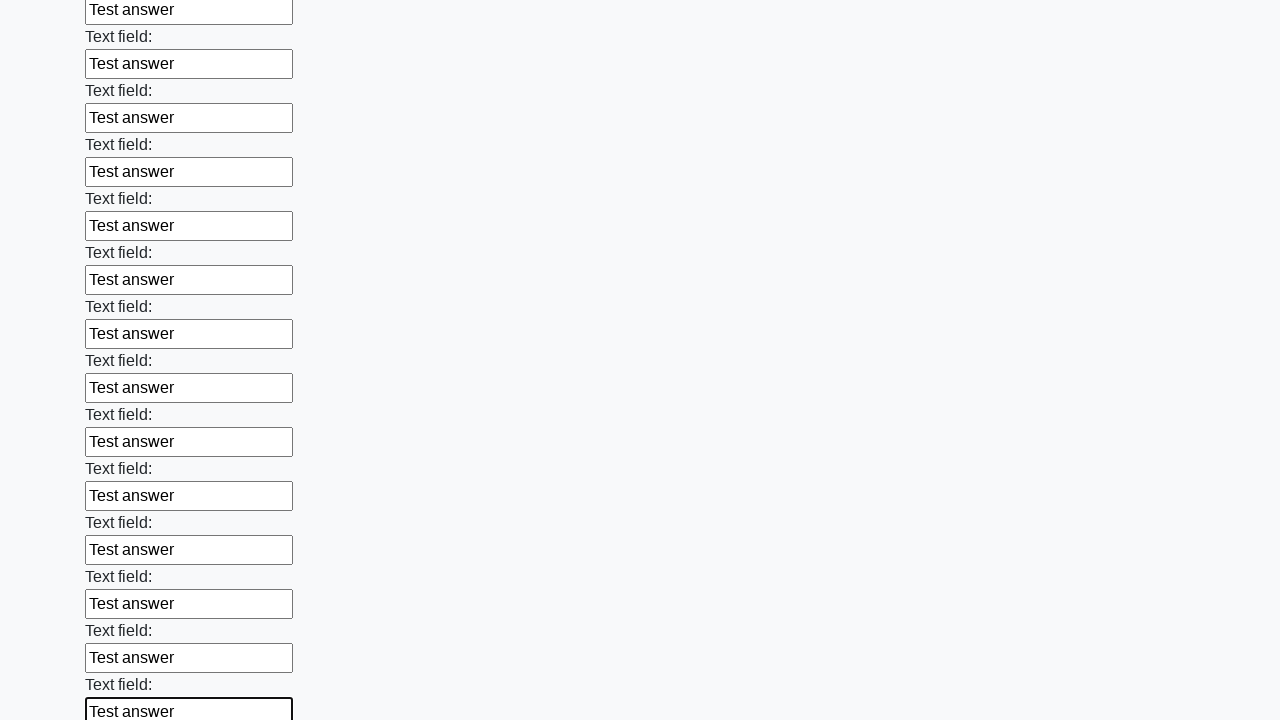

Filled an input field with 'Test answer' on div.first_block input >> nth=56
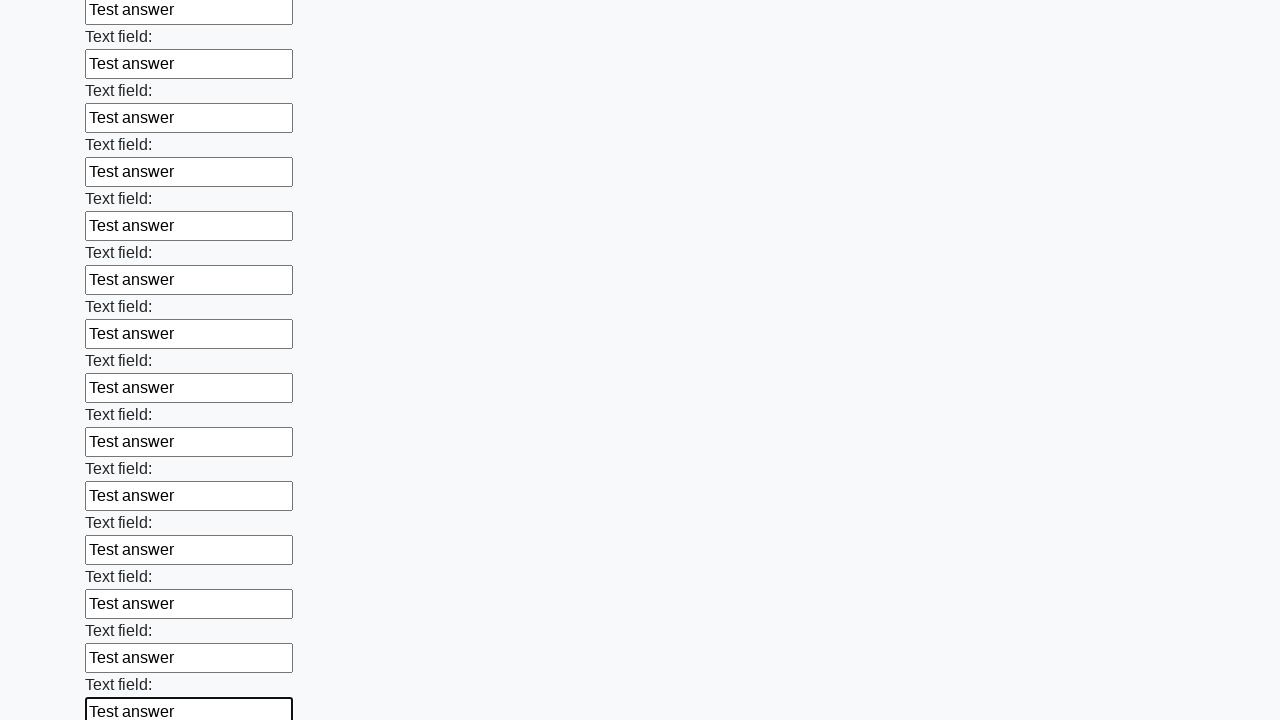

Filled an input field with 'Test answer' on div.first_block input >> nth=57
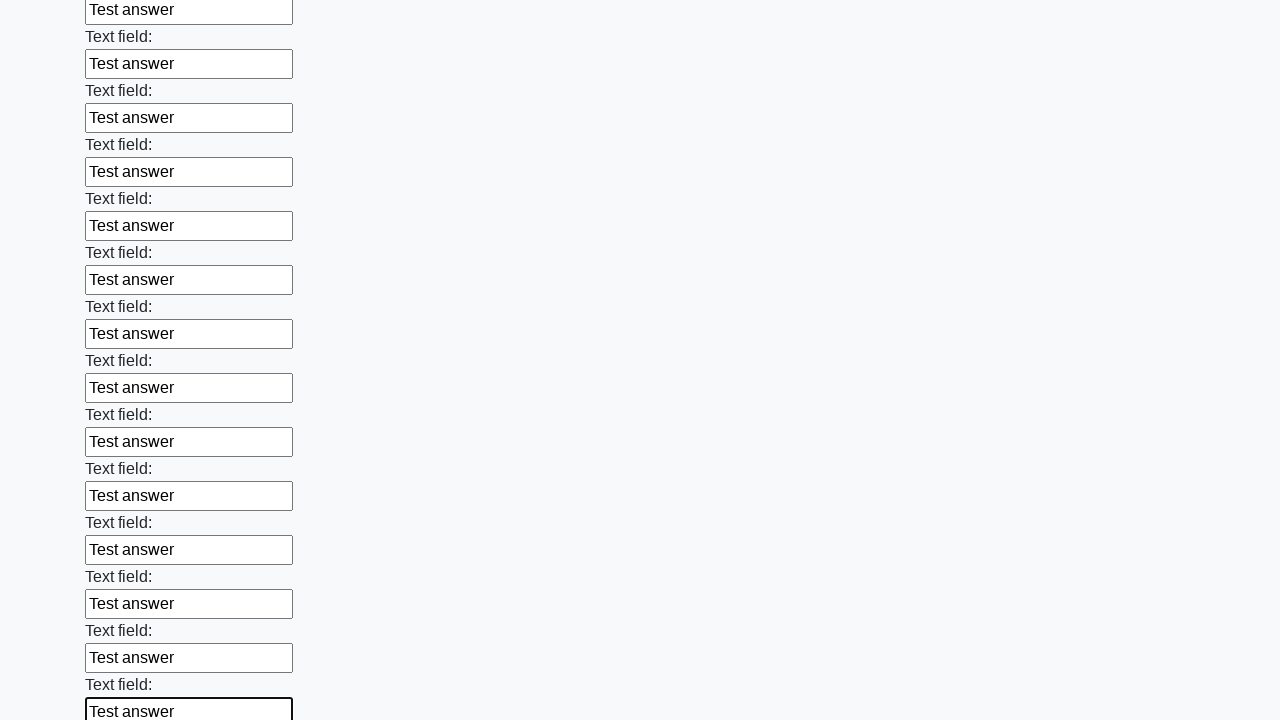

Filled an input field with 'Test answer' on div.first_block input >> nth=58
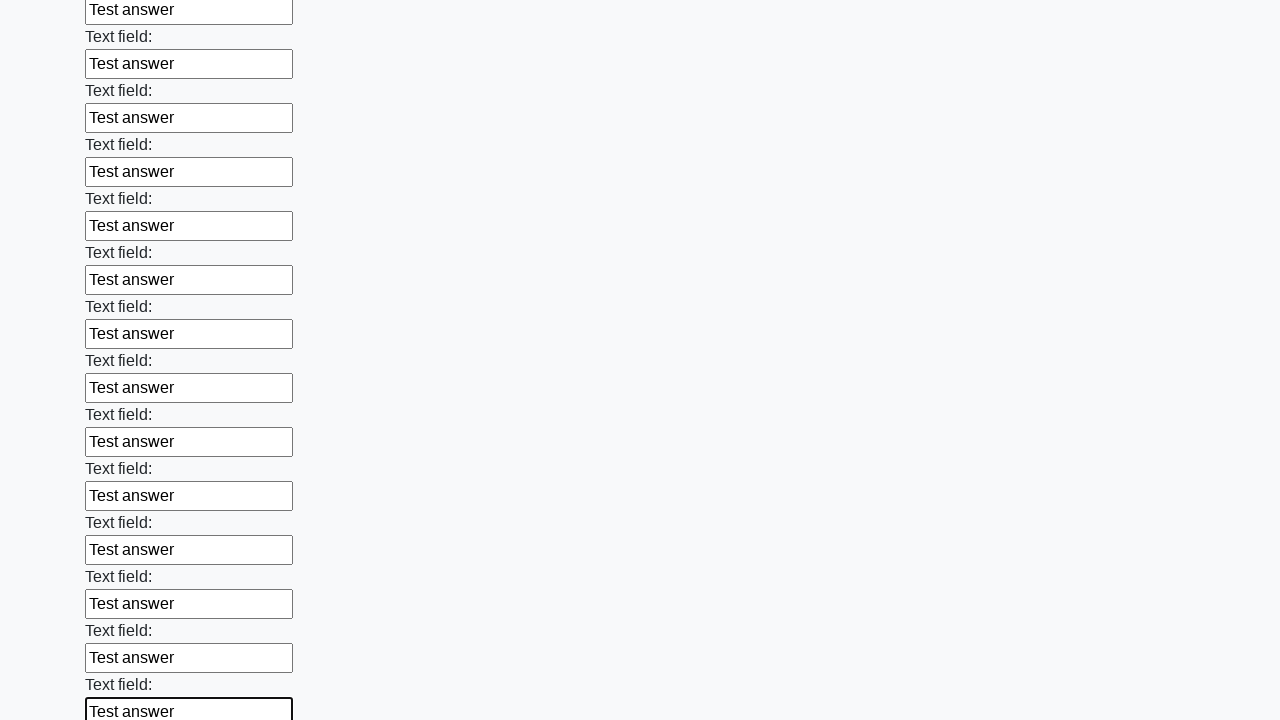

Filled an input field with 'Test answer' on div.first_block input >> nth=59
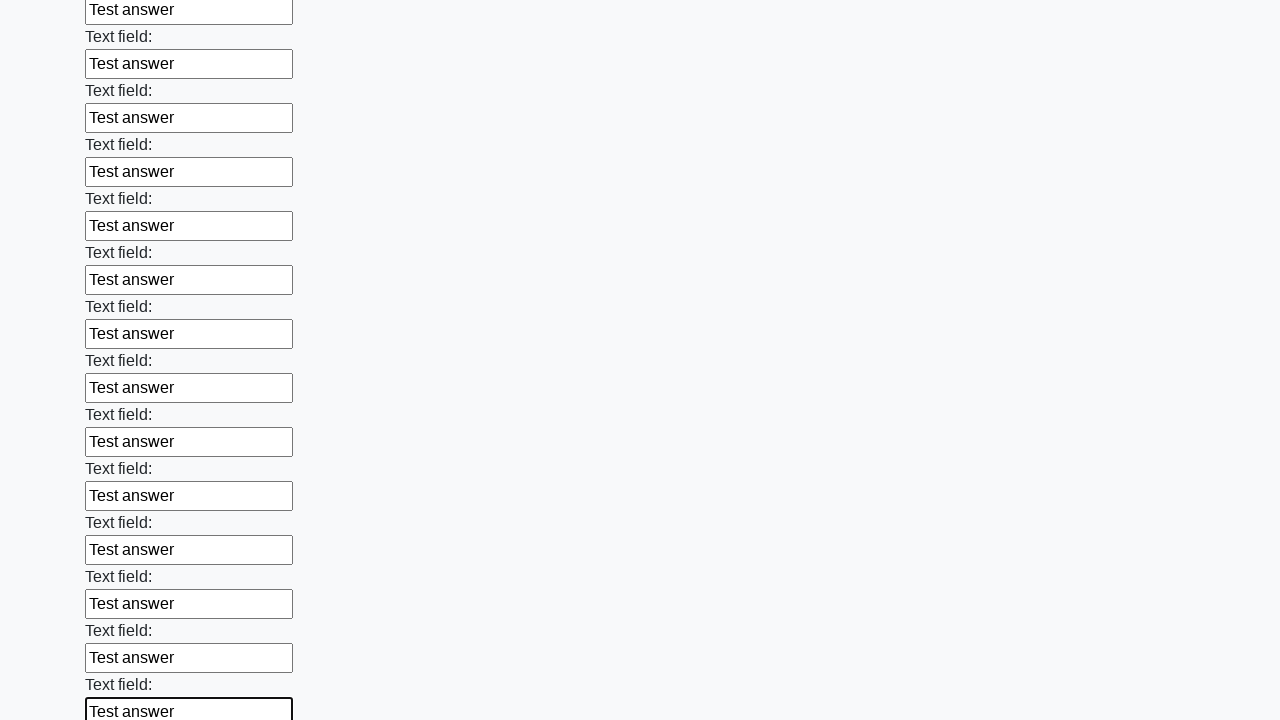

Filled an input field with 'Test answer' on div.first_block input >> nth=60
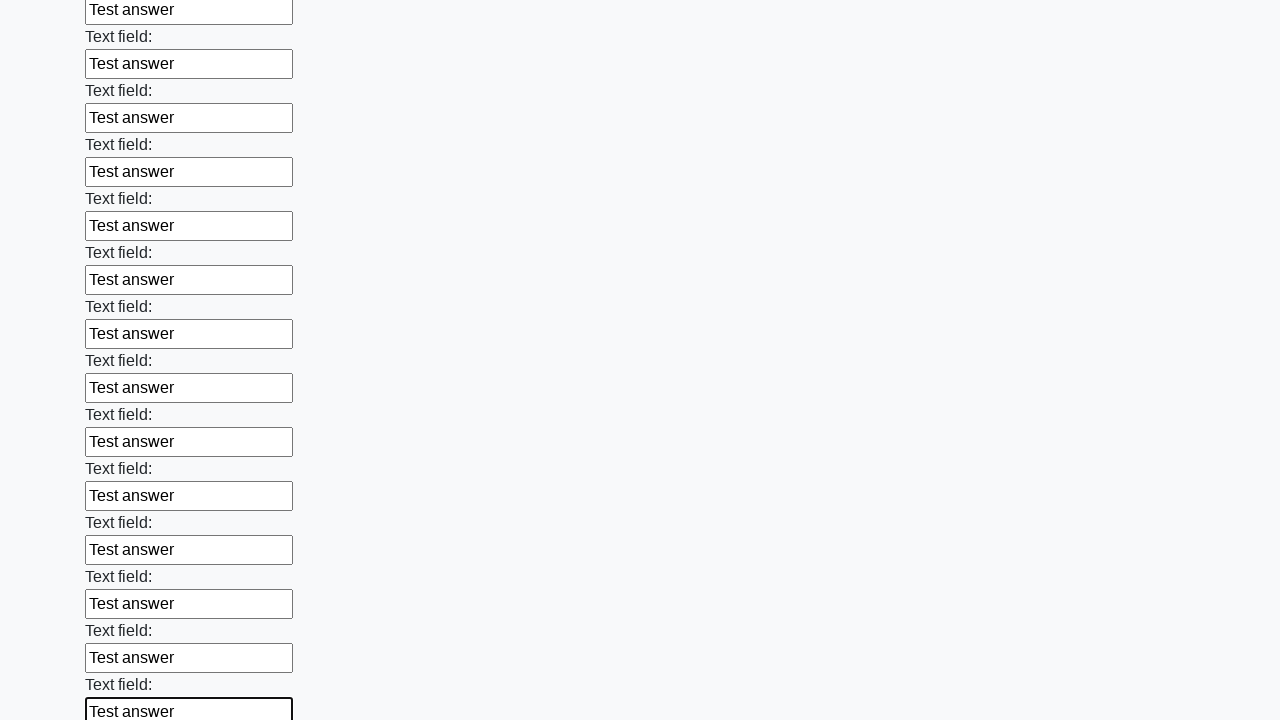

Filled an input field with 'Test answer' on div.first_block input >> nth=61
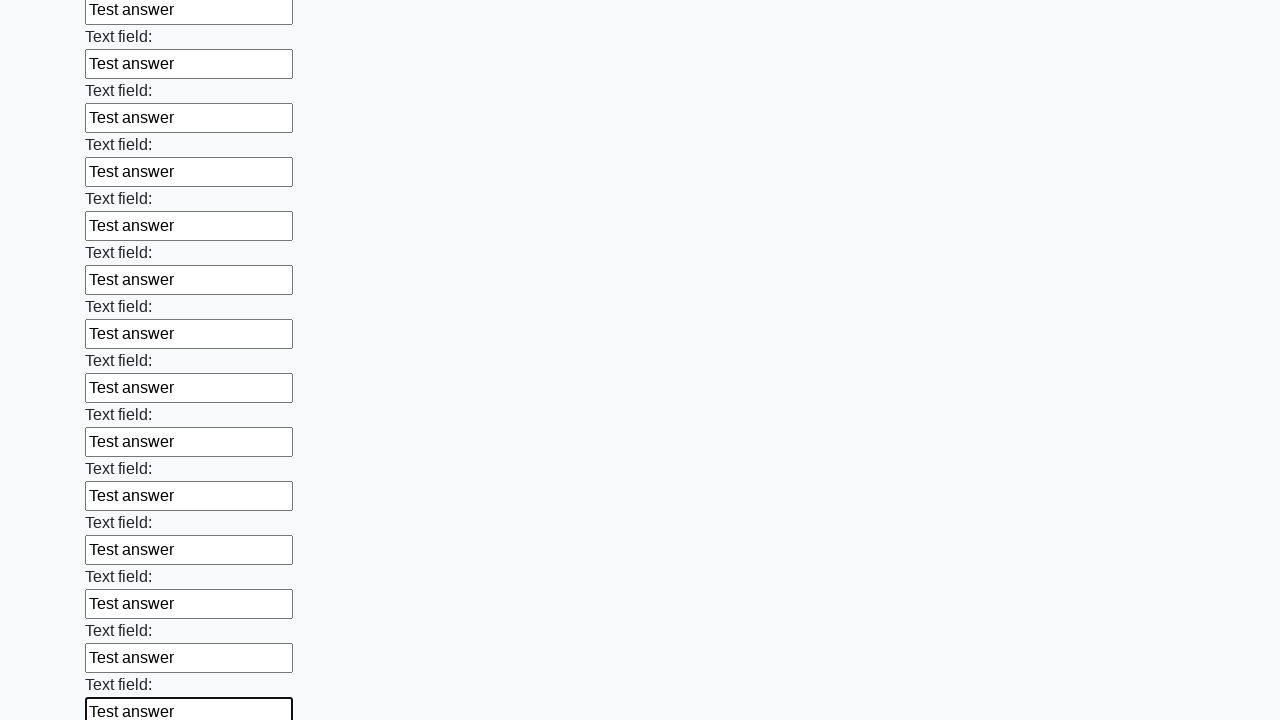

Filled an input field with 'Test answer' on div.first_block input >> nth=62
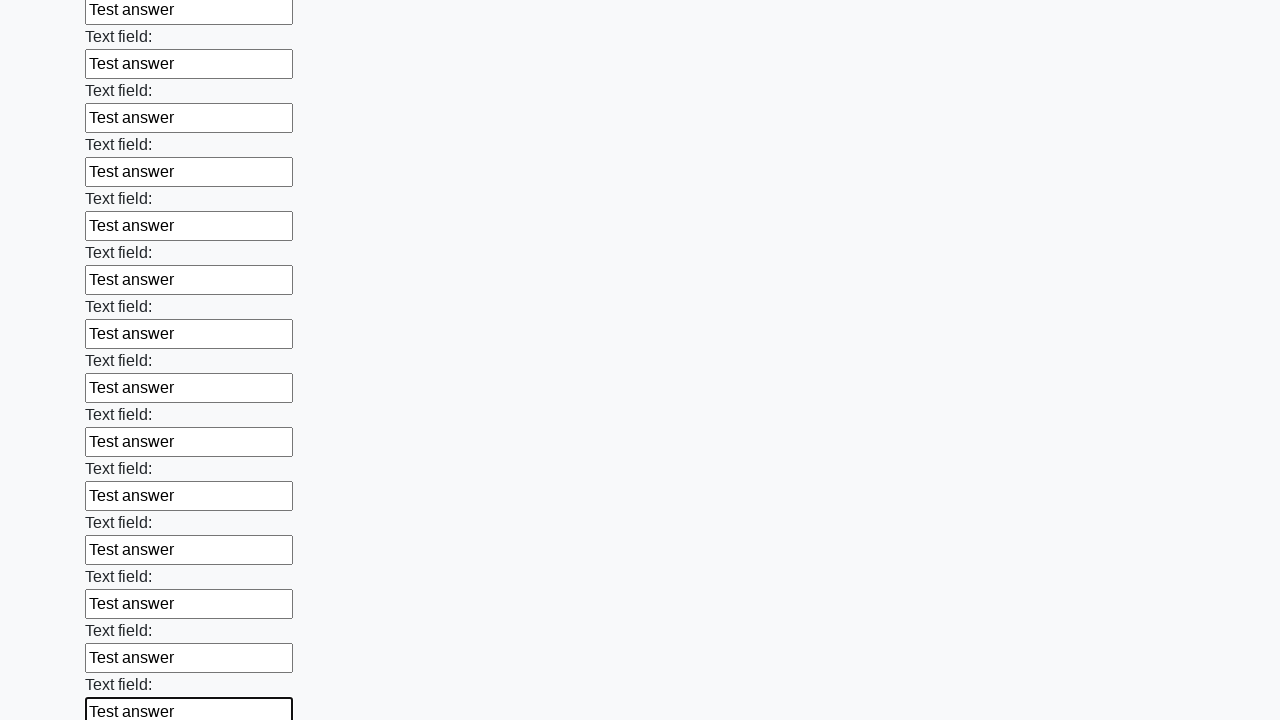

Filled an input field with 'Test answer' on div.first_block input >> nth=63
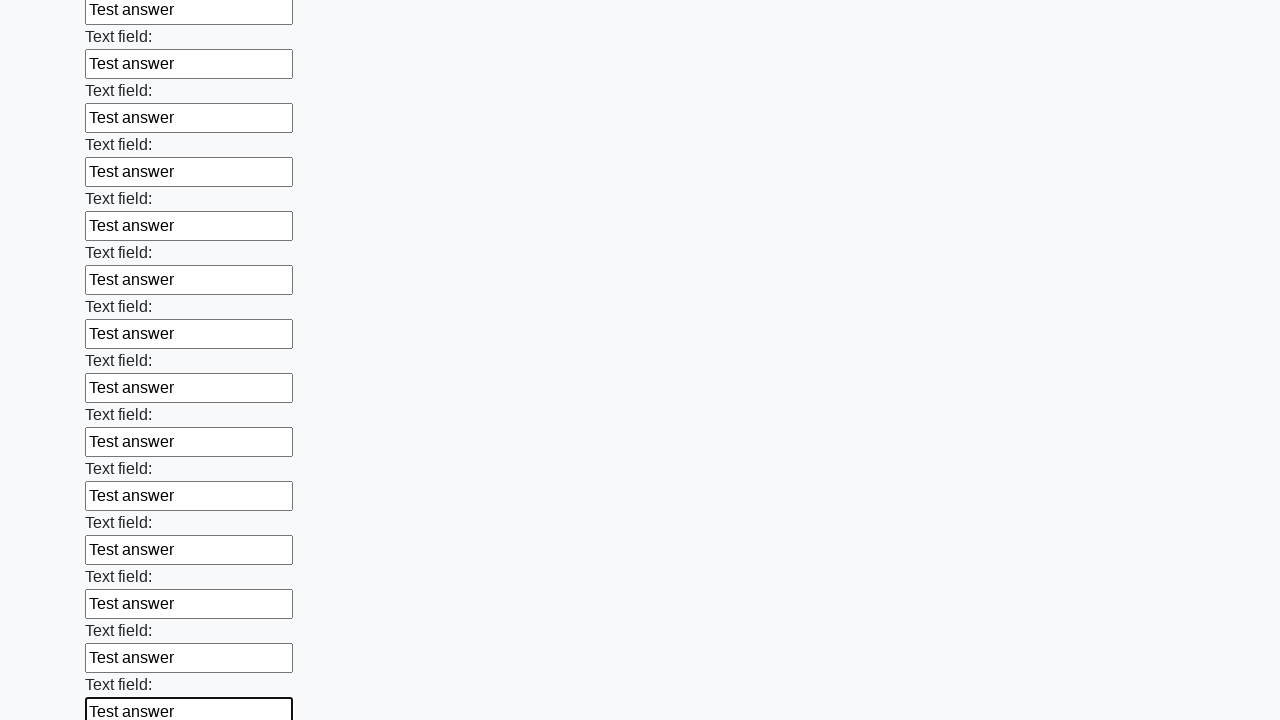

Filled an input field with 'Test answer' on div.first_block input >> nth=64
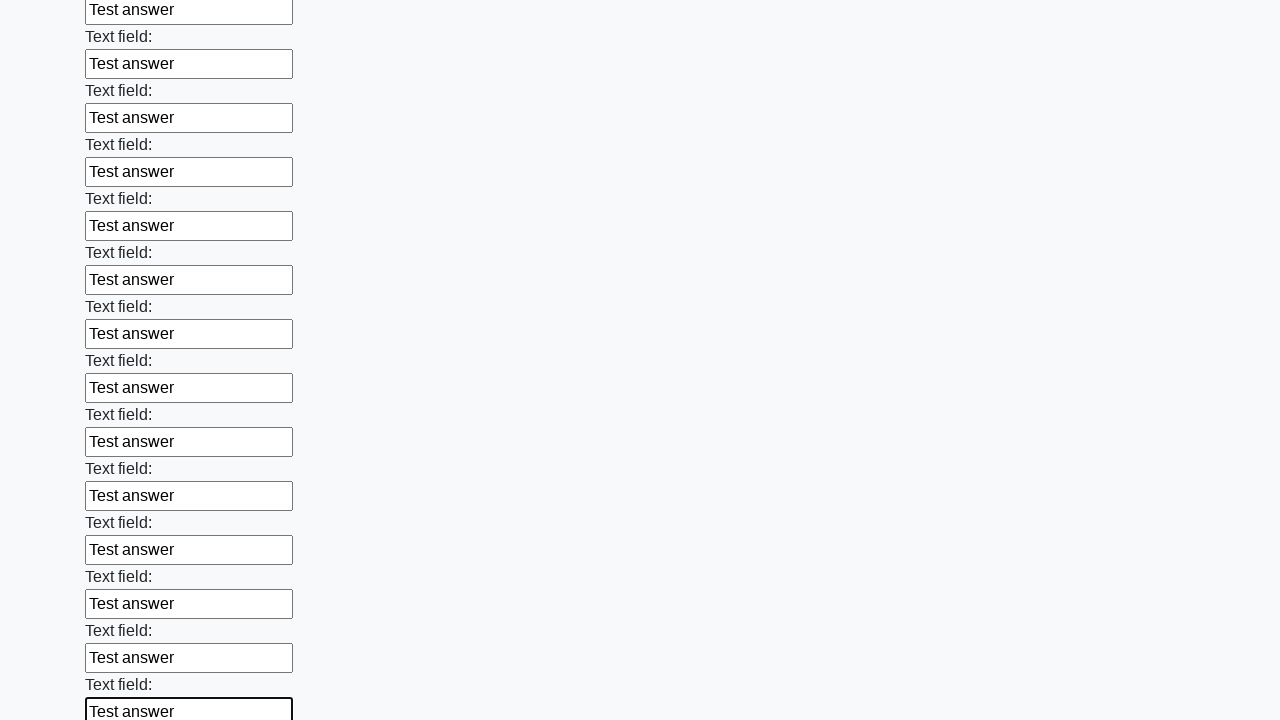

Filled an input field with 'Test answer' on div.first_block input >> nth=65
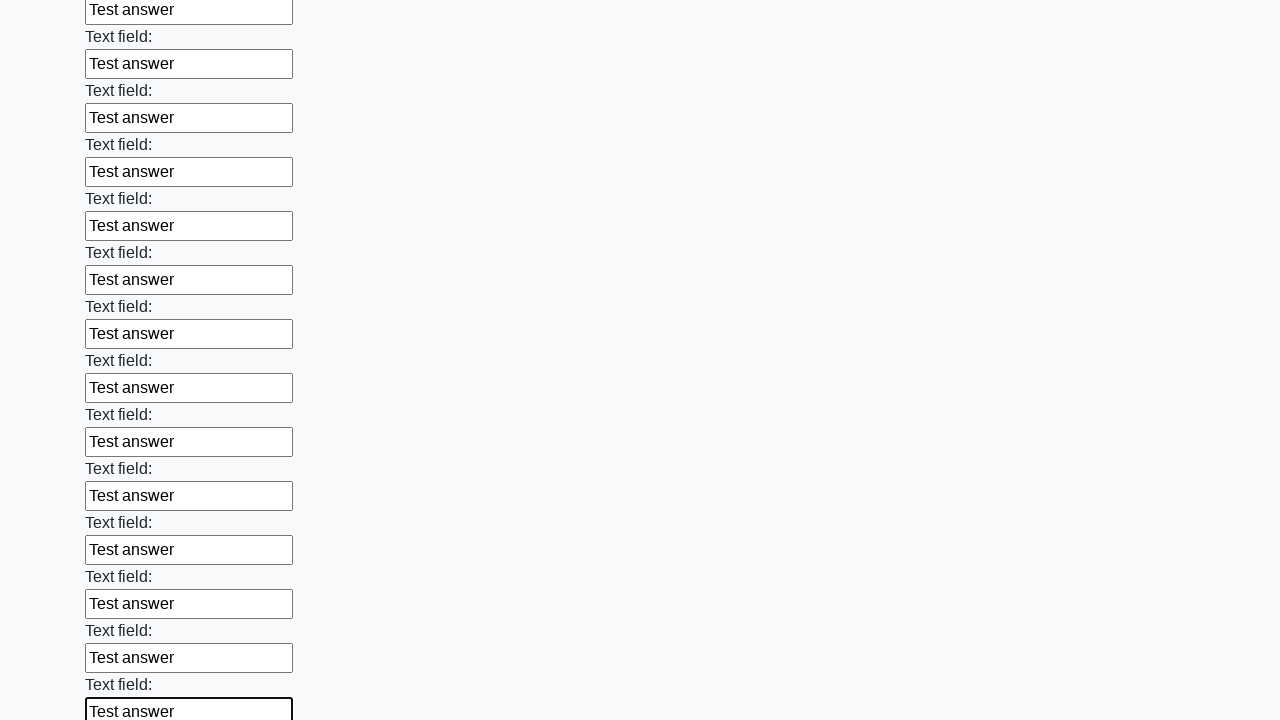

Filled an input field with 'Test answer' on div.first_block input >> nth=66
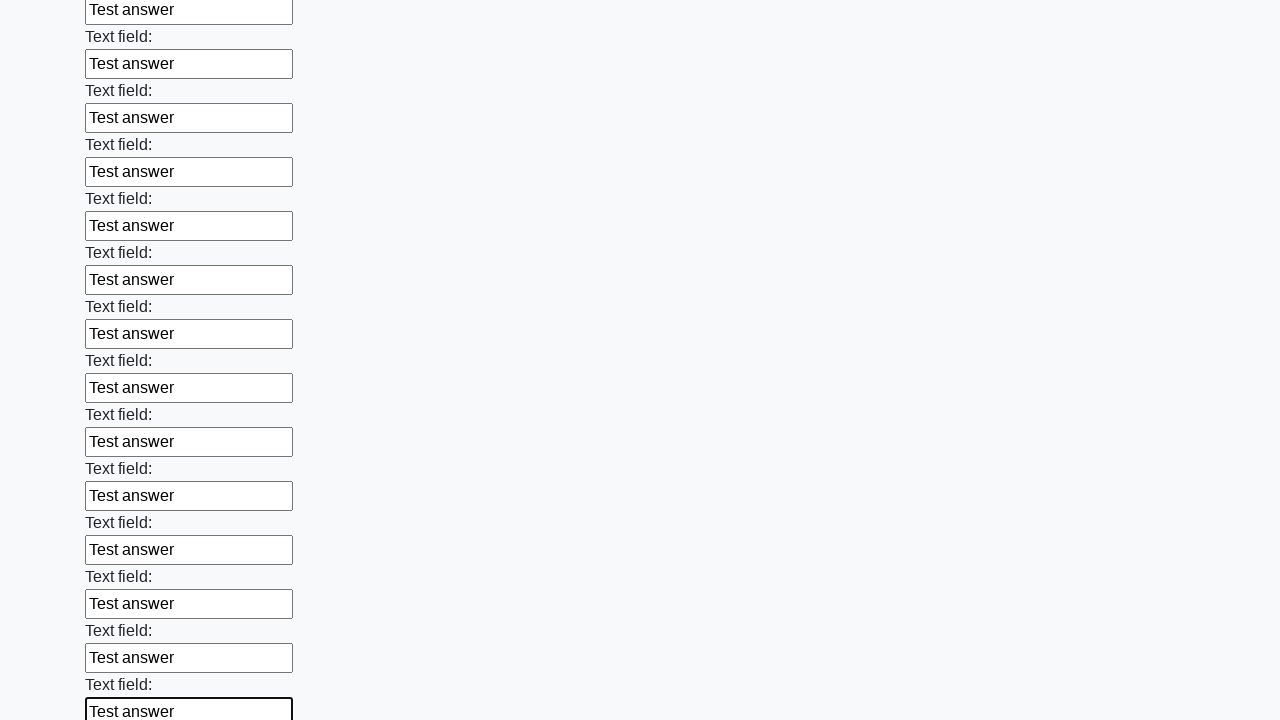

Filled an input field with 'Test answer' on div.first_block input >> nth=67
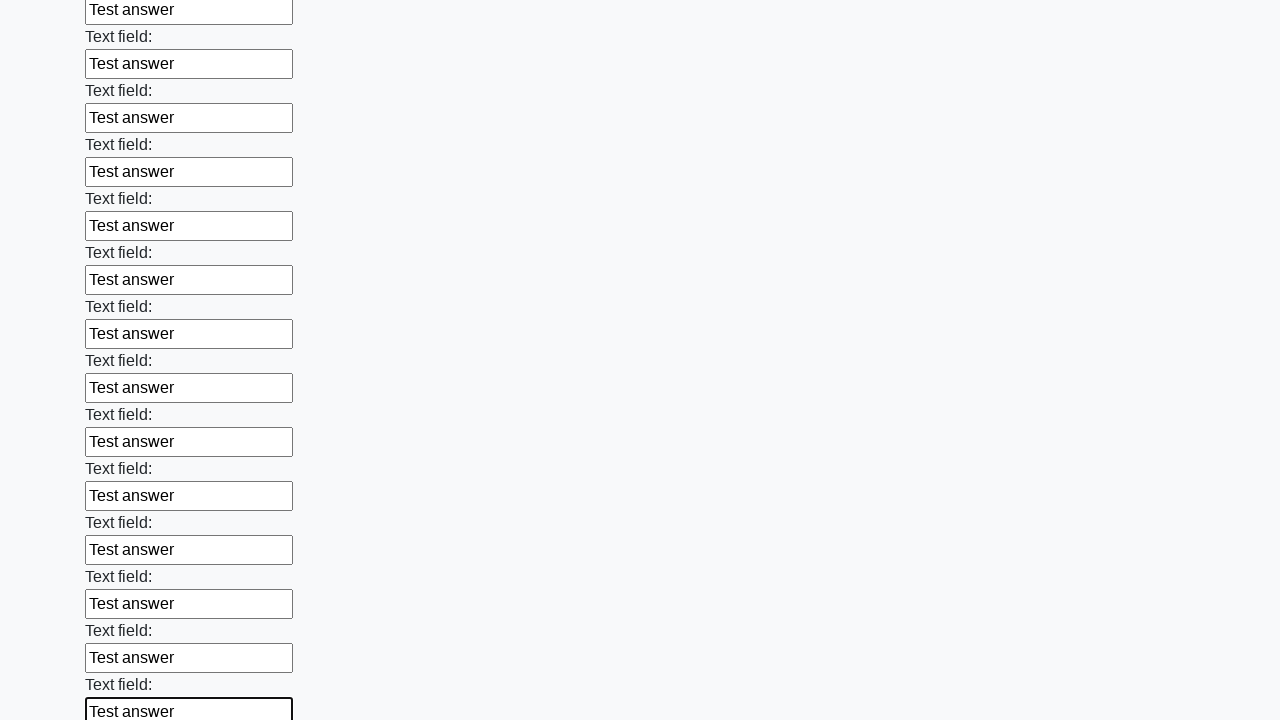

Filled an input field with 'Test answer' on div.first_block input >> nth=68
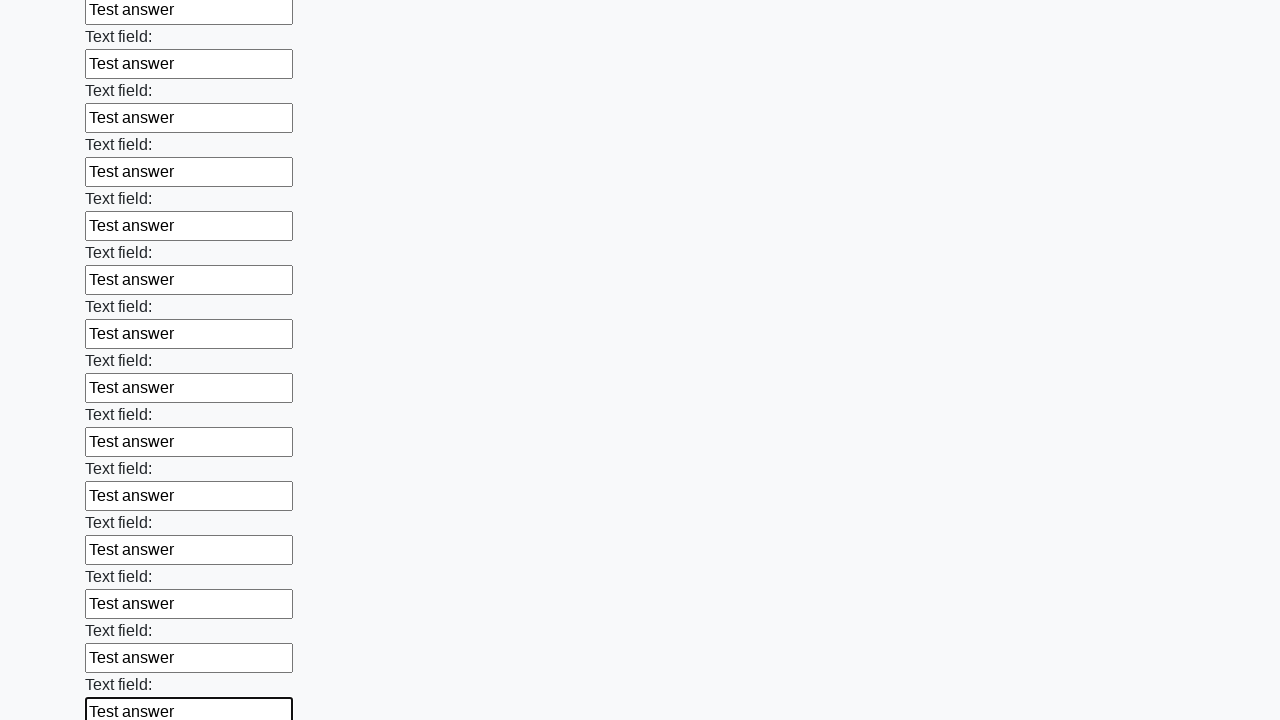

Filled an input field with 'Test answer' on div.first_block input >> nth=69
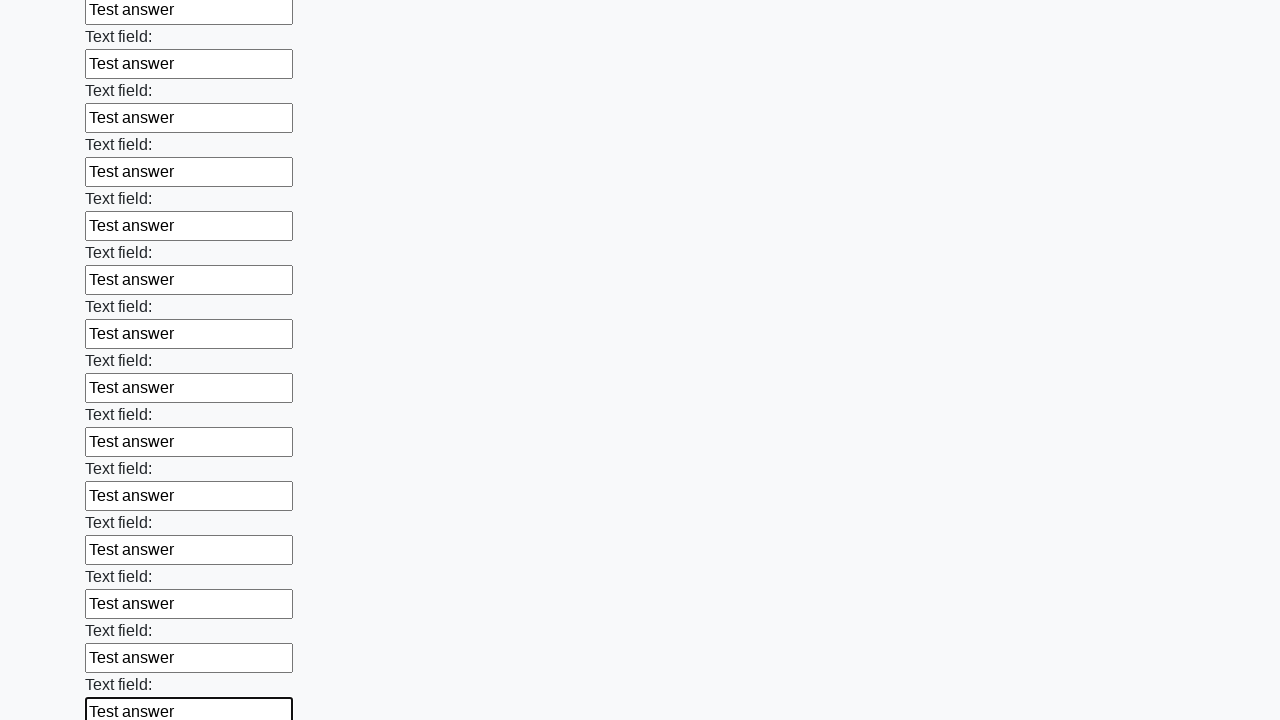

Filled an input field with 'Test answer' on div.first_block input >> nth=70
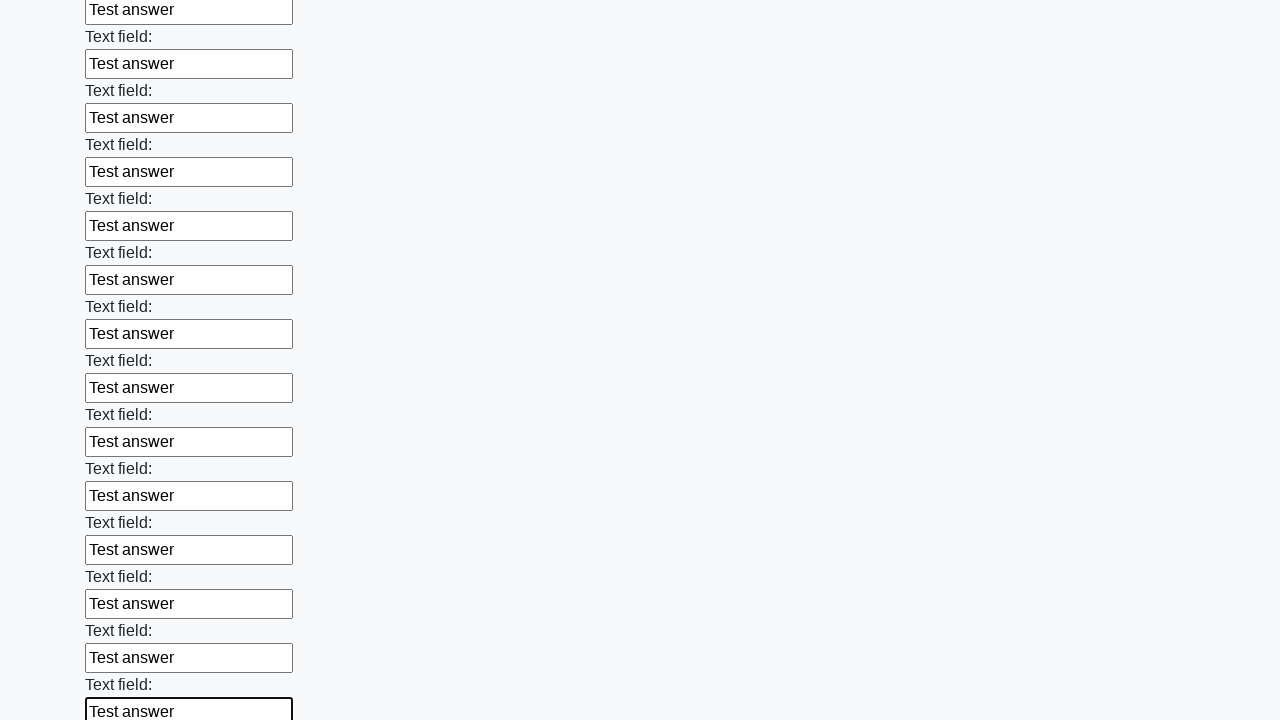

Filled an input field with 'Test answer' on div.first_block input >> nth=71
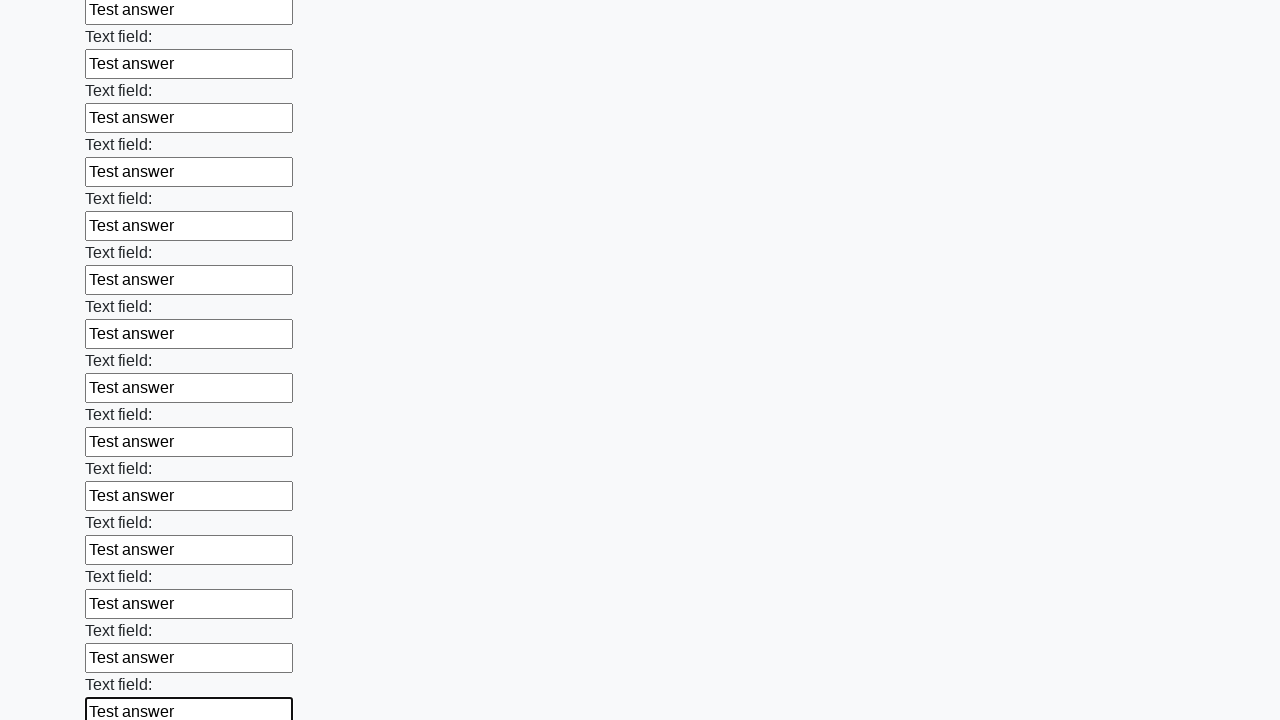

Filled an input field with 'Test answer' on div.first_block input >> nth=72
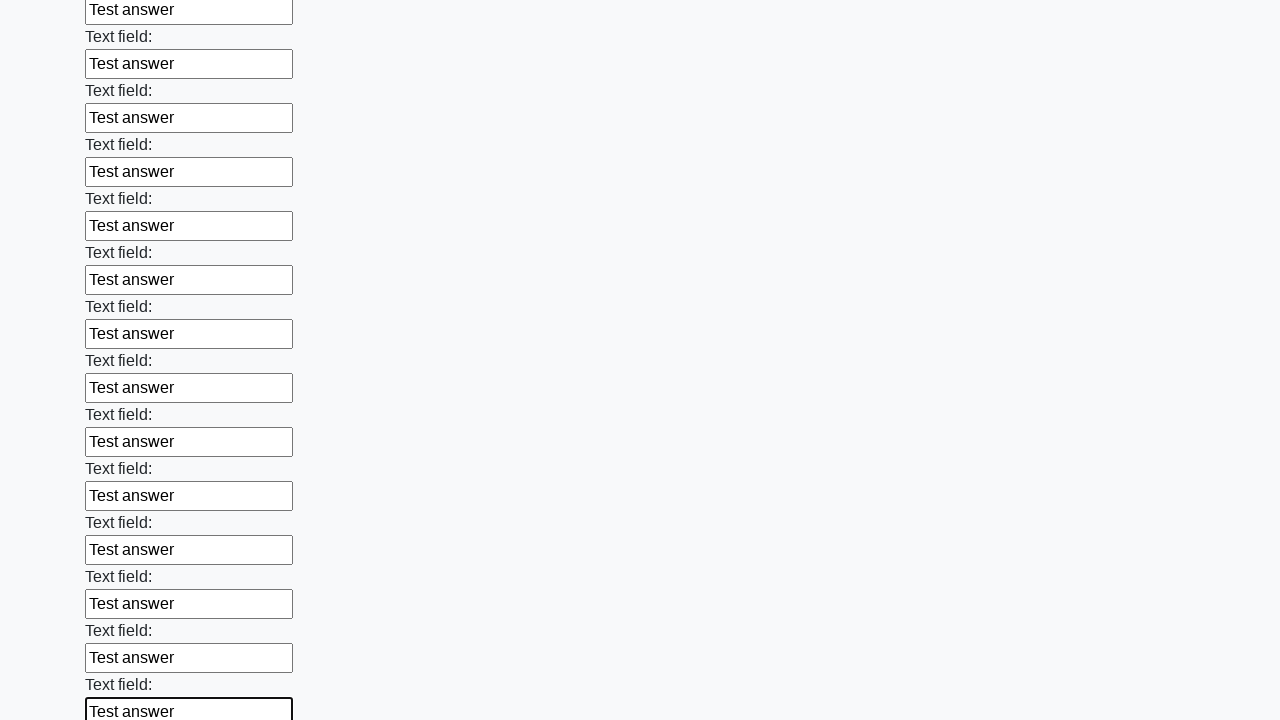

Filled an input field with 'Test answer' on div.first_block input >> nth=73
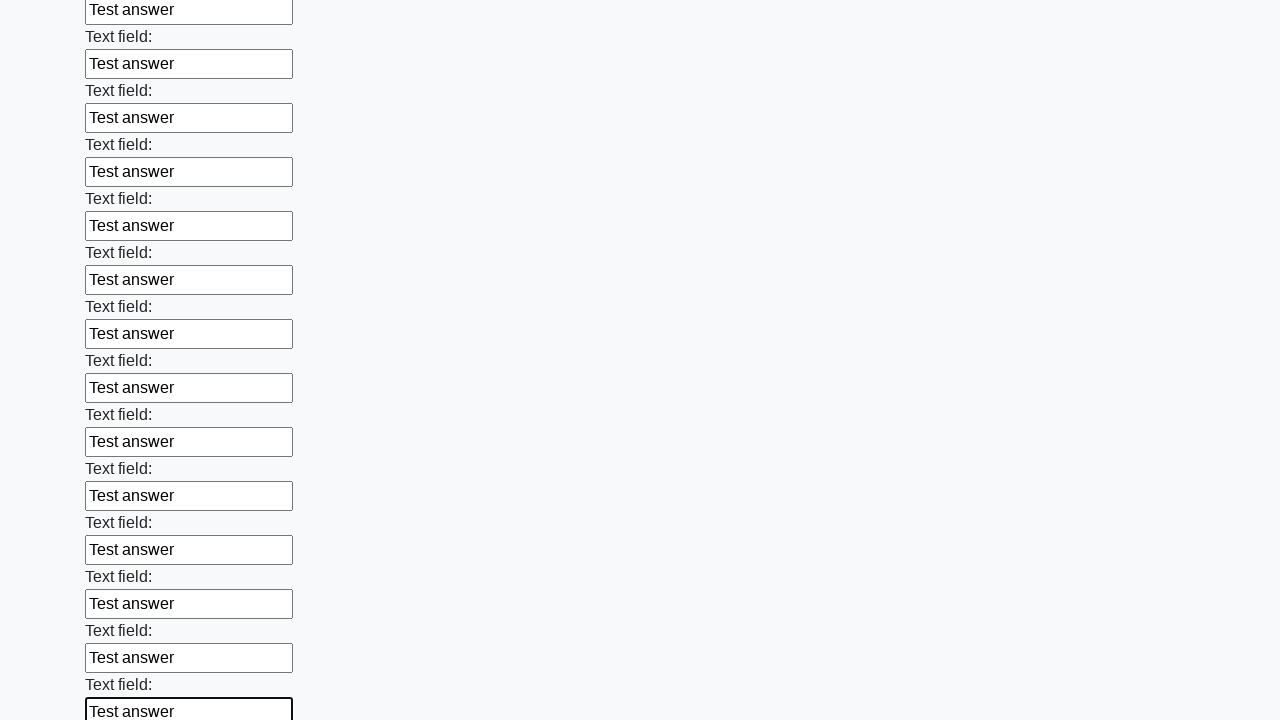

Filled an input field with 'Test answer' on div.first_block input >> nth=74
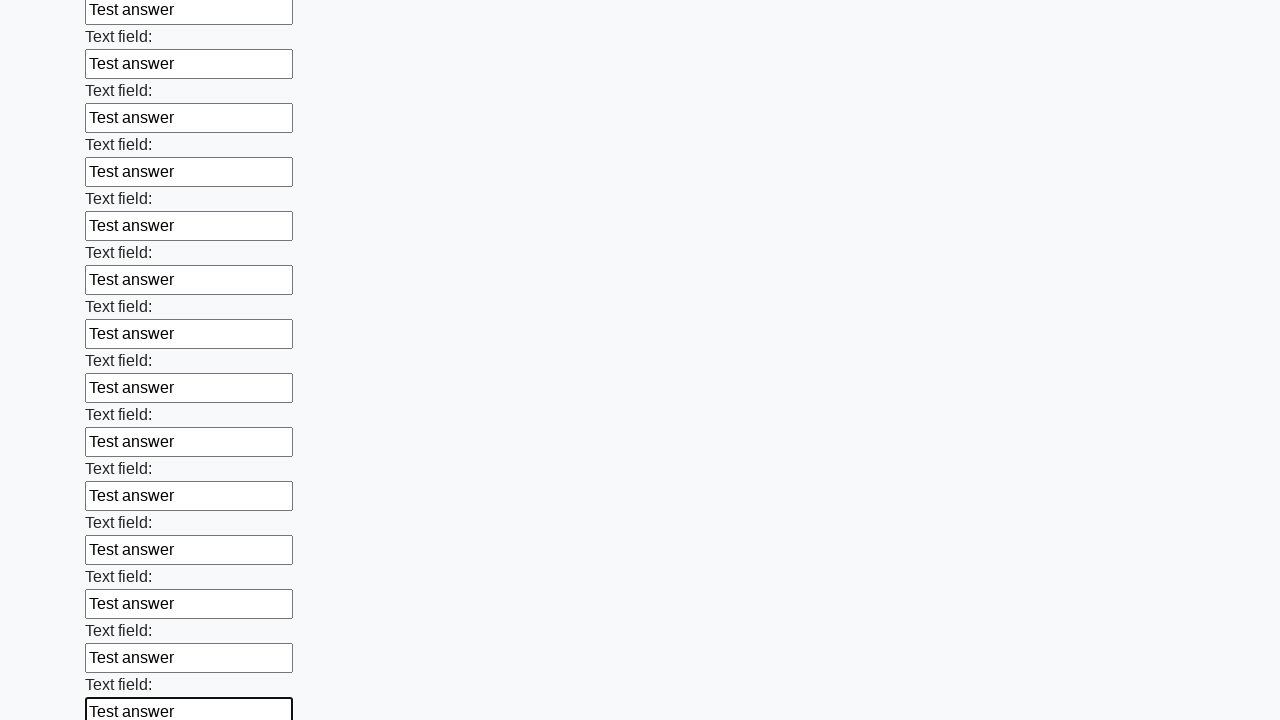

Filled an input field with 'Test answer' on div.first_block input >> nth=75
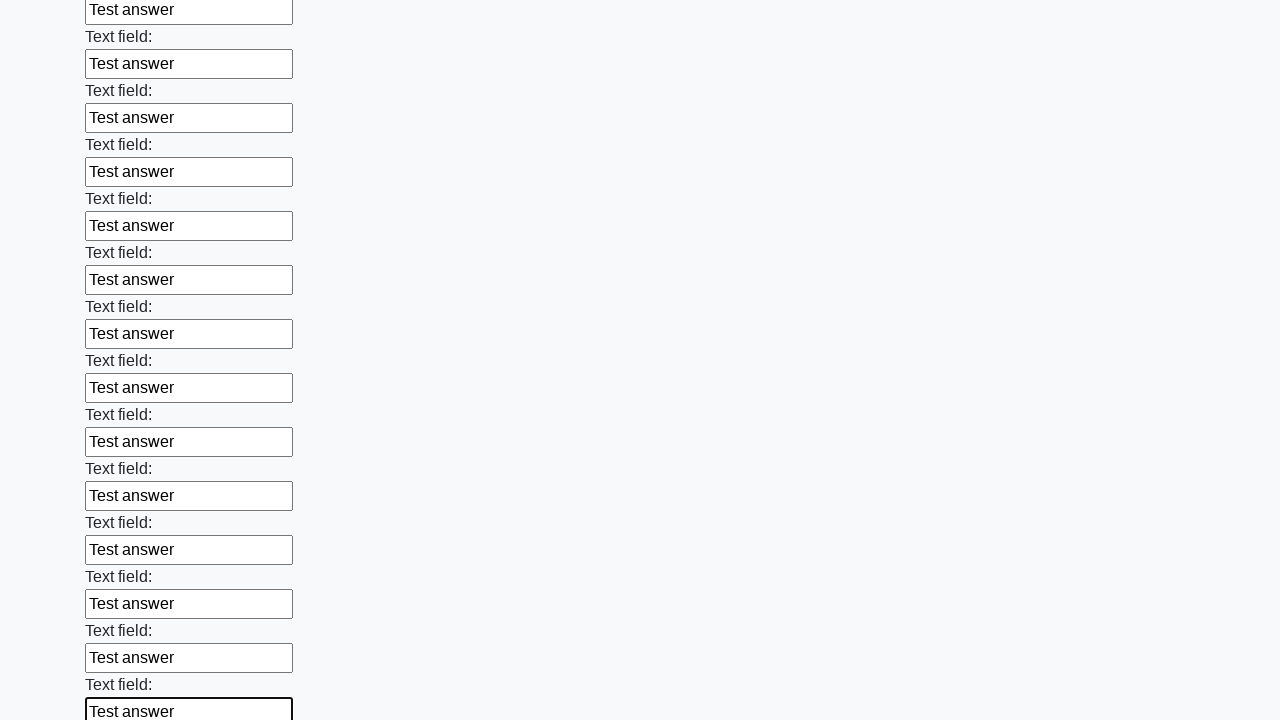

Filled an input field with 'Test answer' on div.first_block input >> nth=76
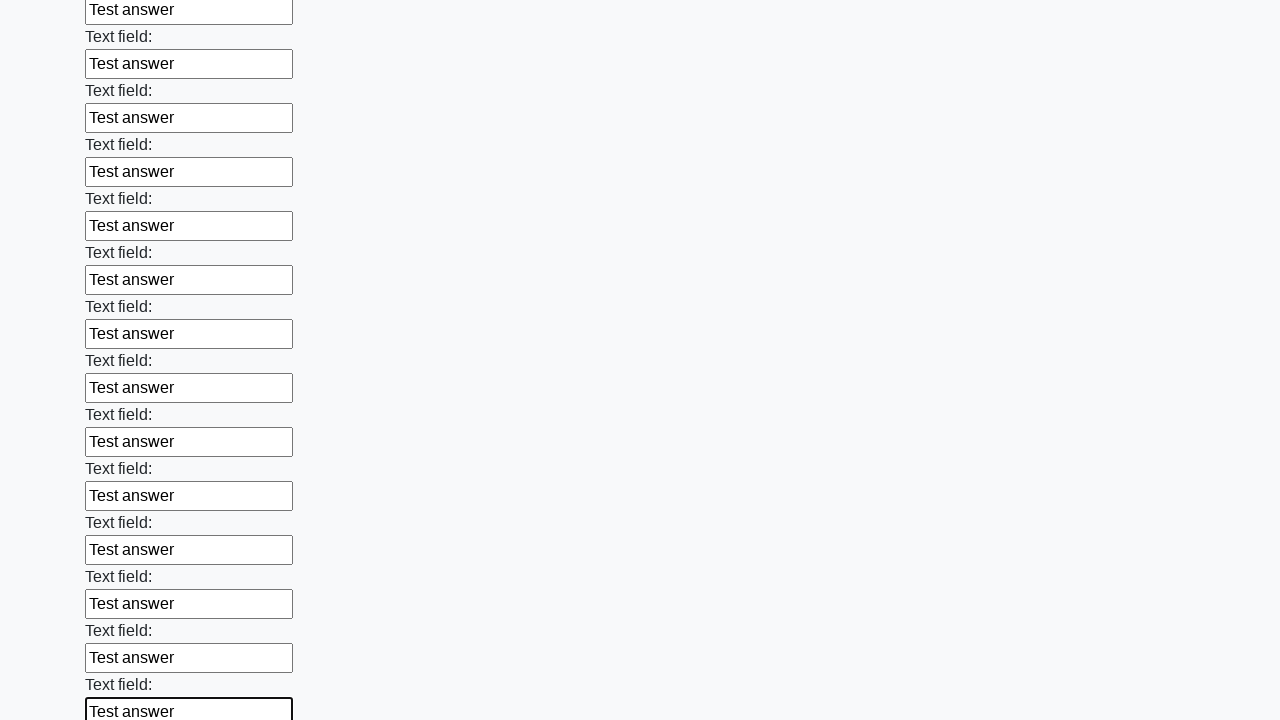

Filled an input field with 'Test answer' on div.first_block input >> nth=77
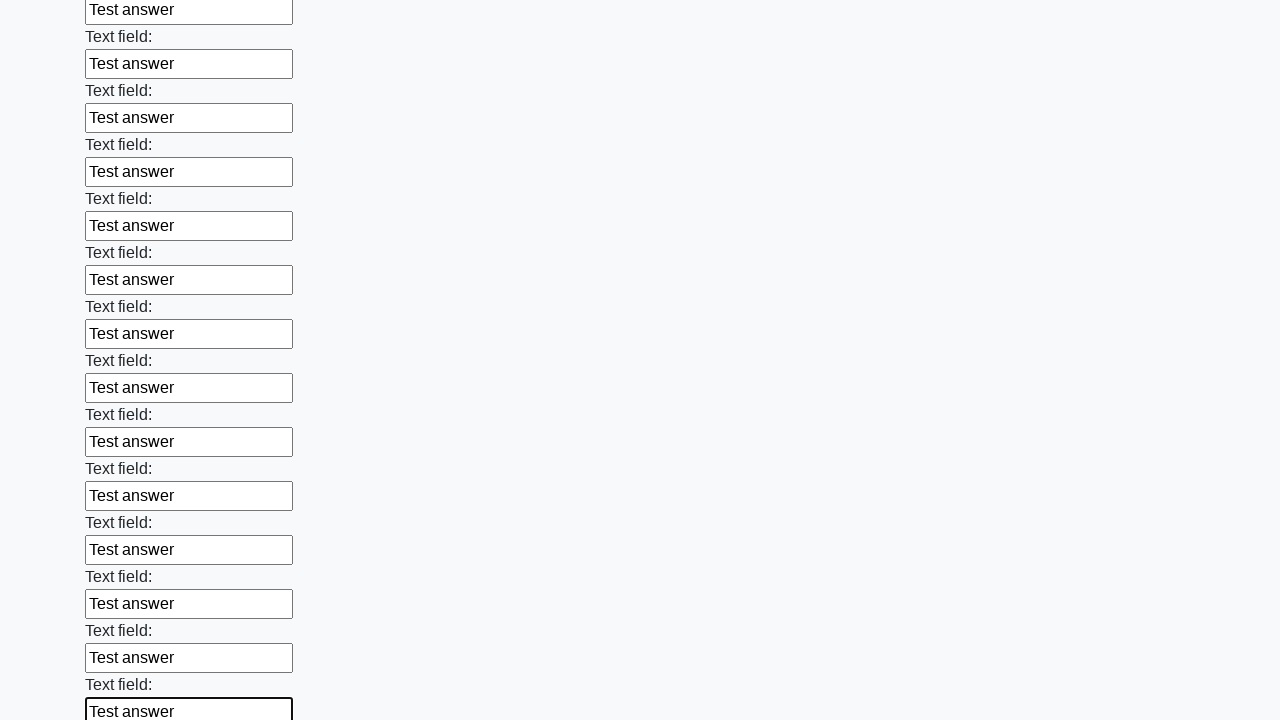

Filled an input field with 'Test answer' on div.first_block input >> nth=78
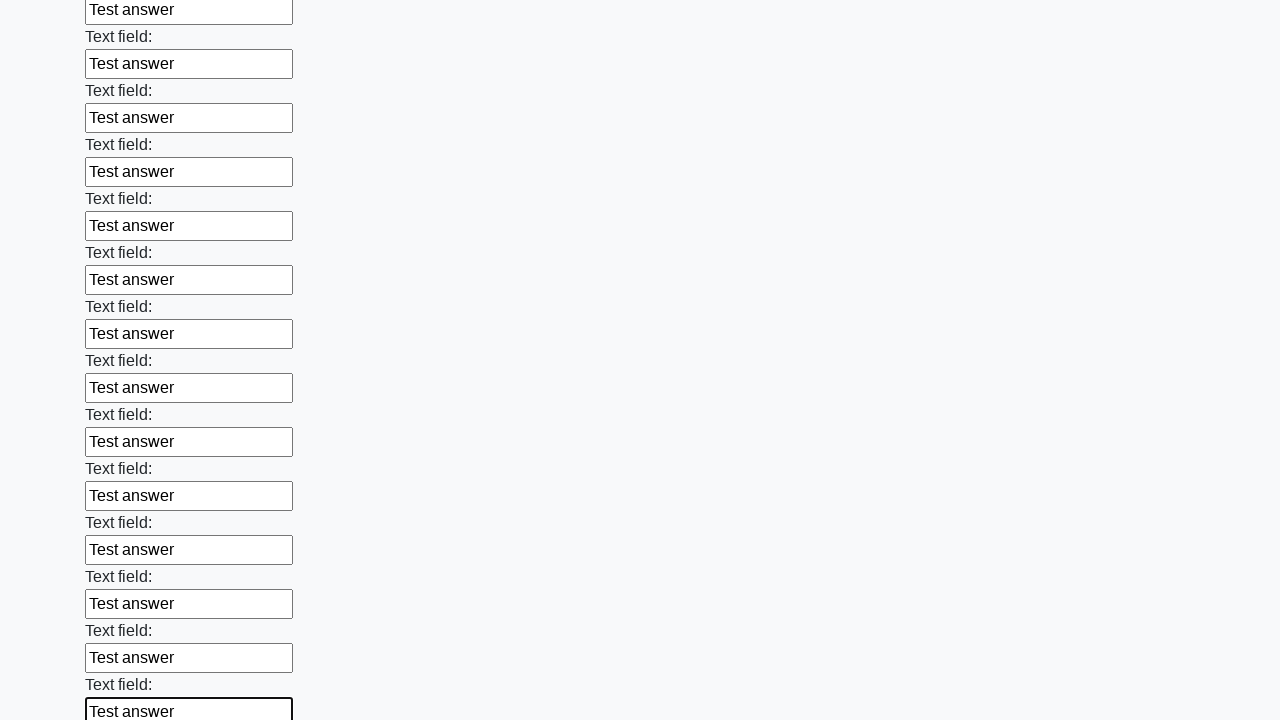

Filled an input field with 'Test answer' on div.first_block input >> nth=79
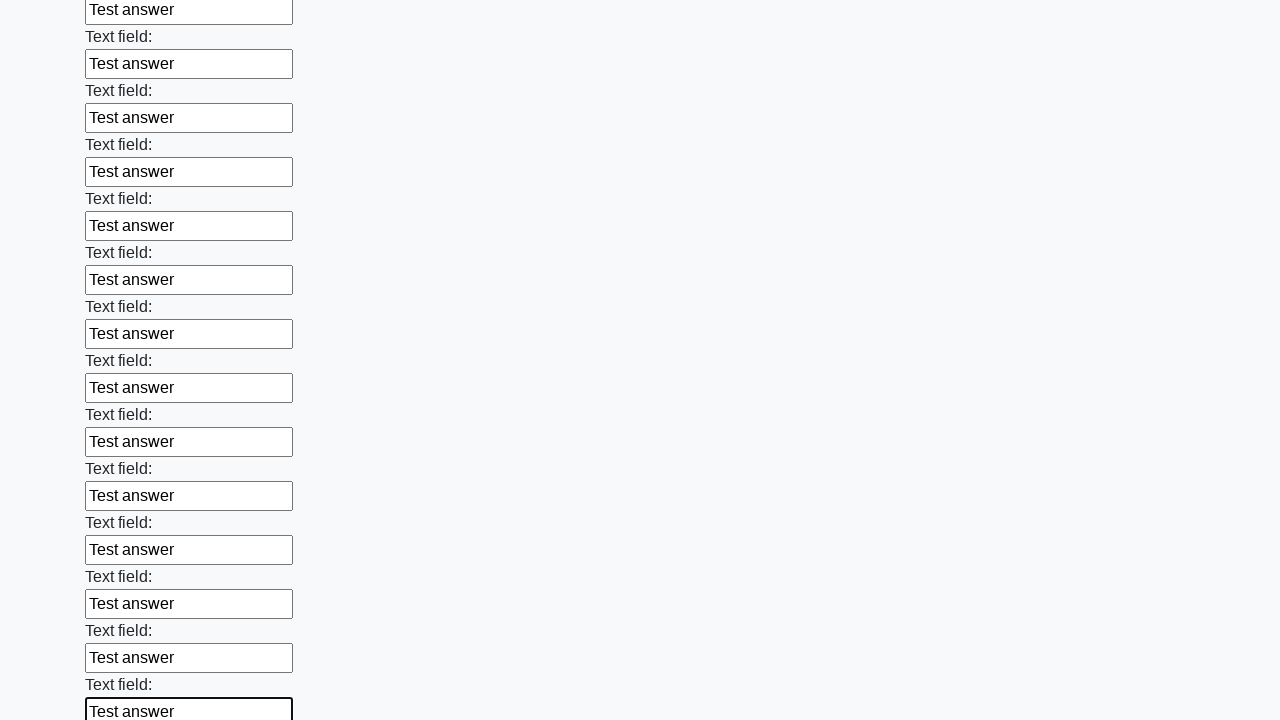

Filled an input field with 'Test answer' on div.first_block input >> nth=80
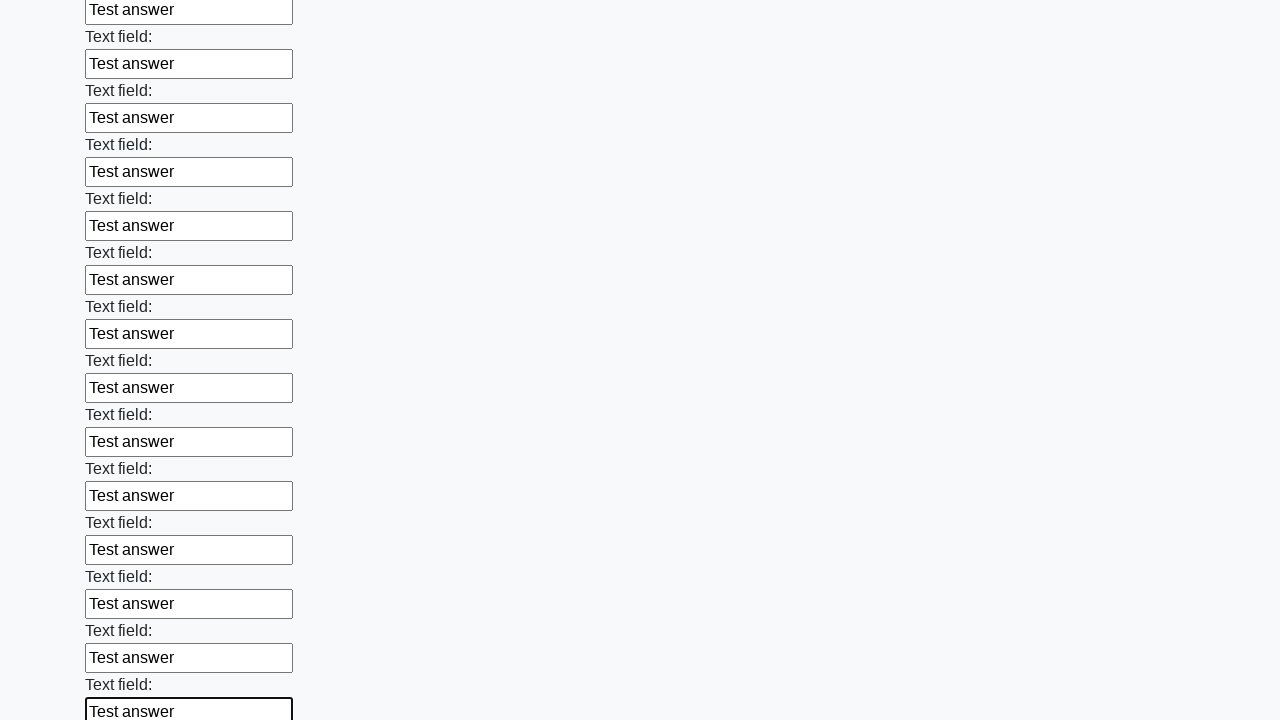

Filled an input field with 'Test answer' on div.first_block input >> nth=81
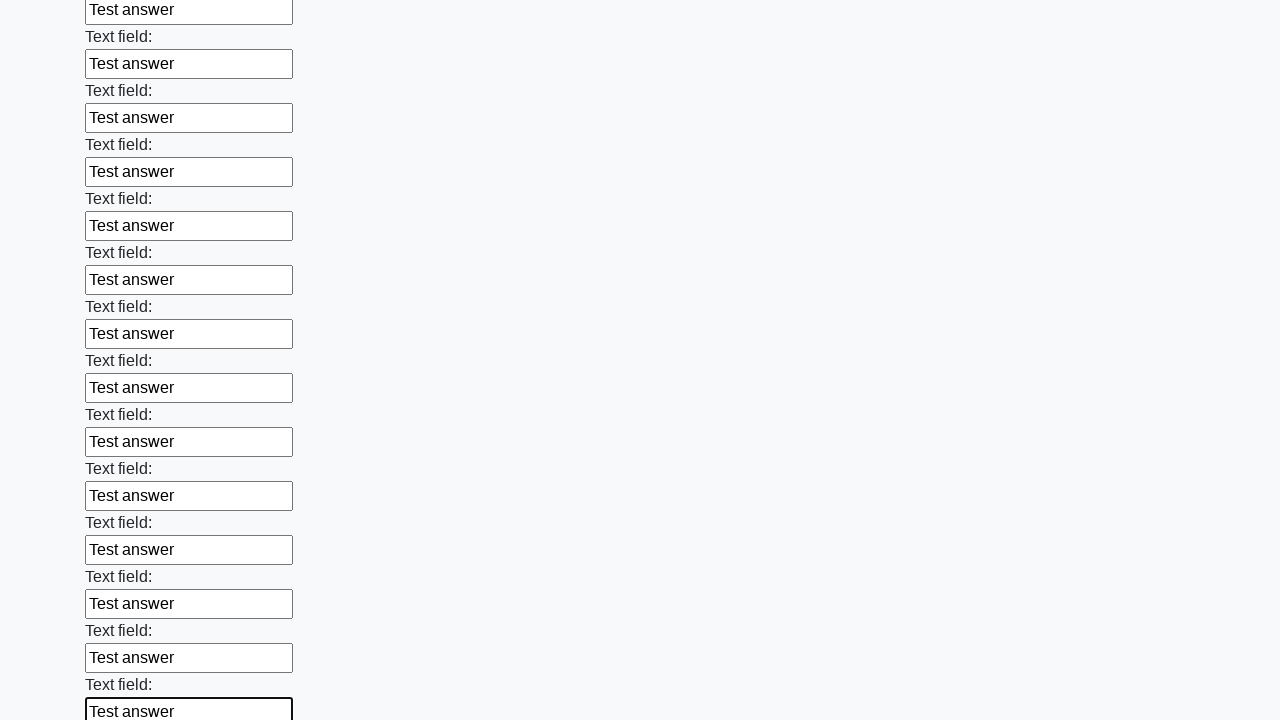

Filled an input field with 'Test answer' on div.first_block input >> nth=82
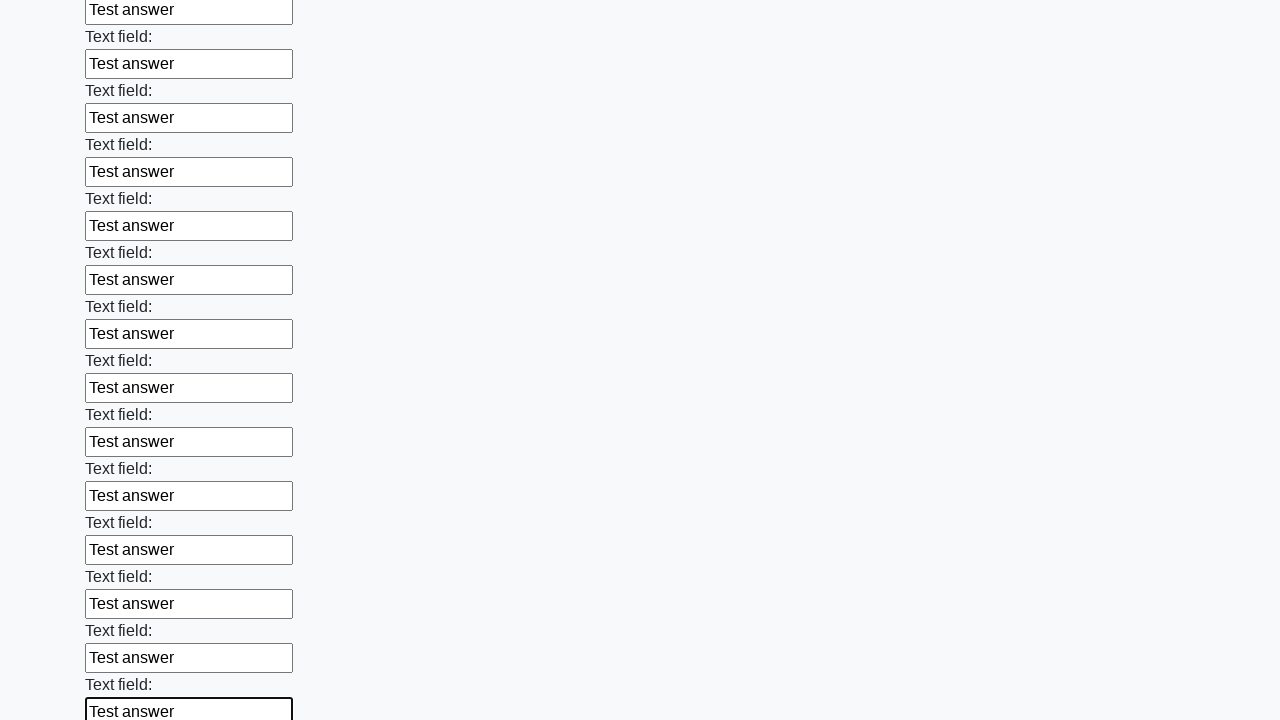

Filled an input field with 'Test answer' on div.first_block input >> nth=83
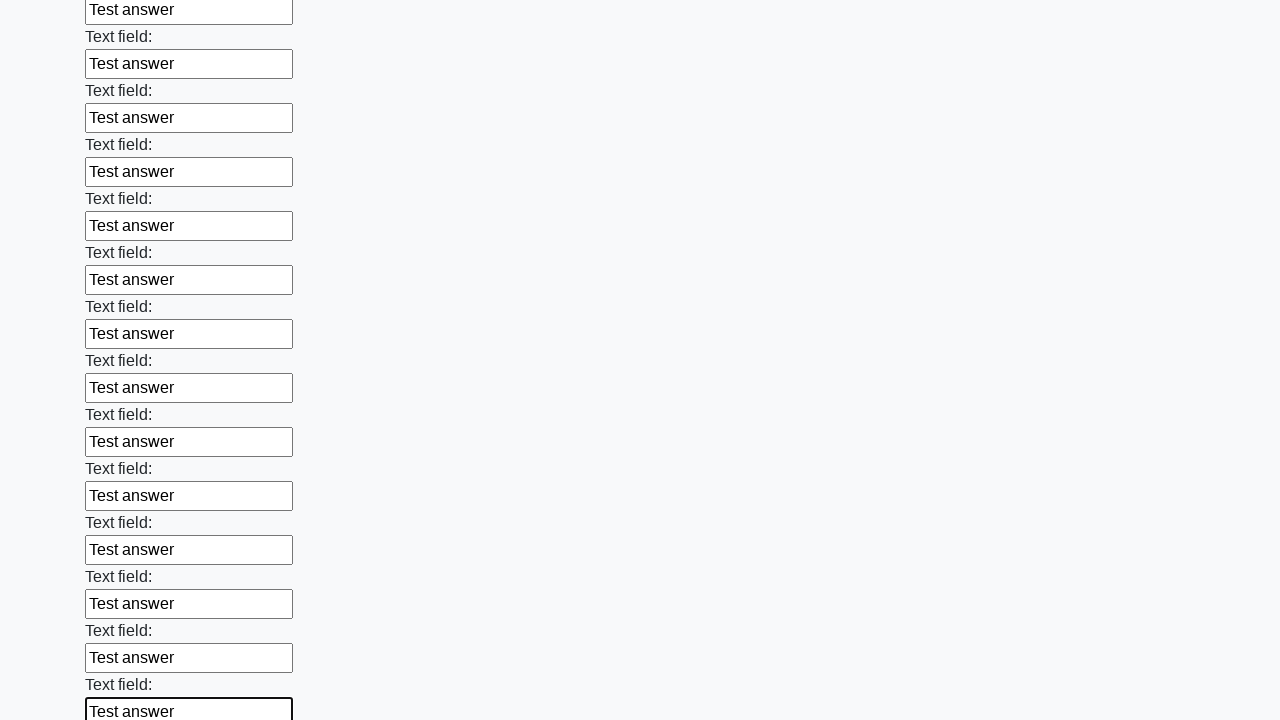

Filled an input field with 'Test answer' on div.first_block input >> nth=84
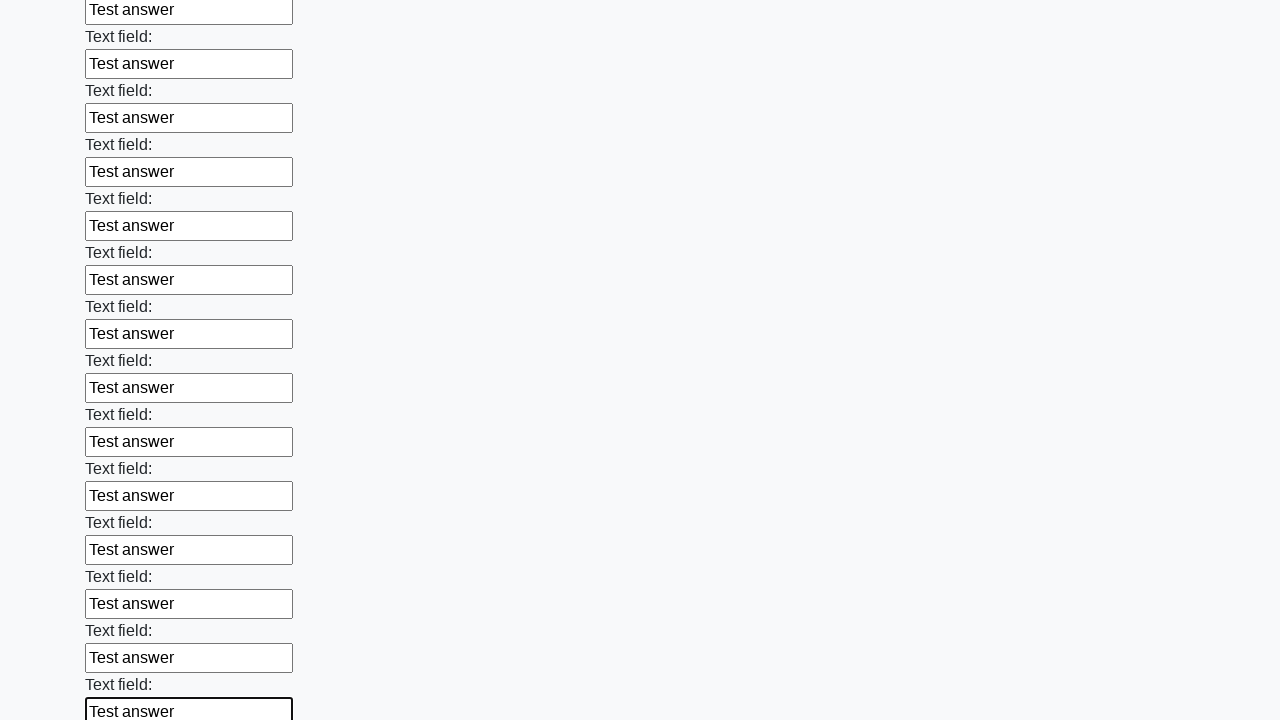

Filled an input field with 'Test answer' on div.first_block input >> nth=85
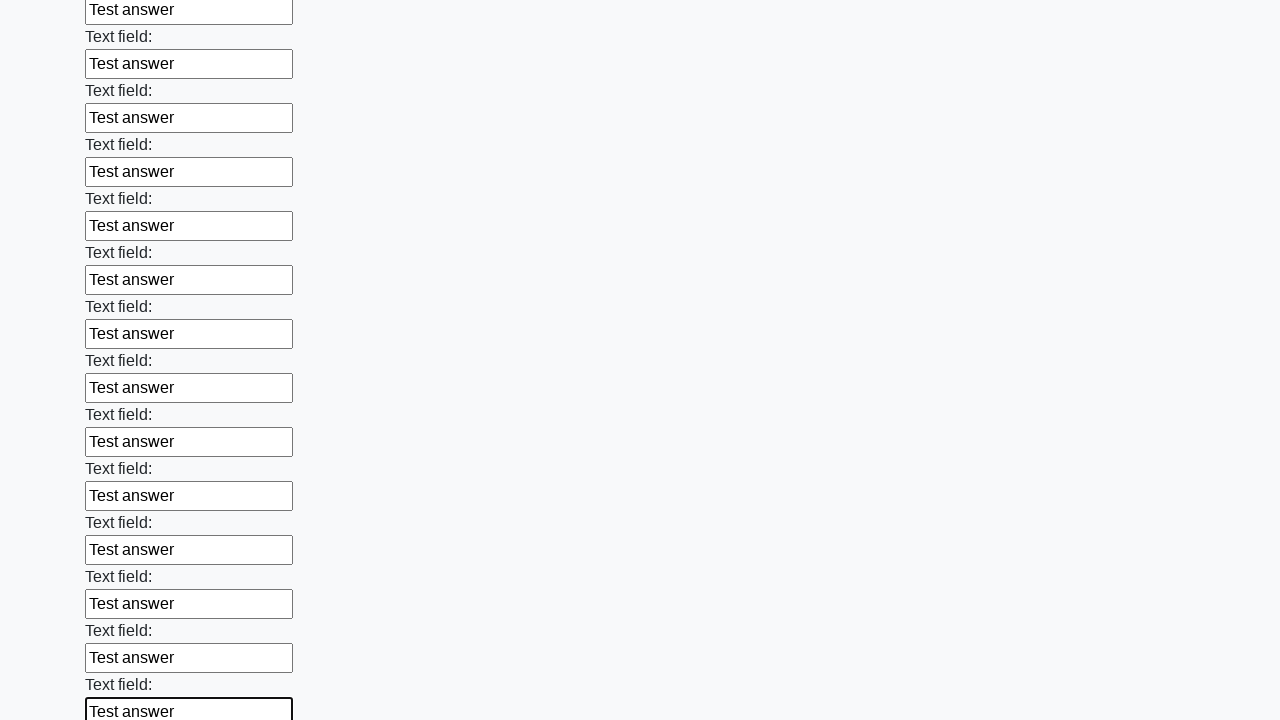

Filled an input field with 'Test answer' on div.first_block input >> nth=86
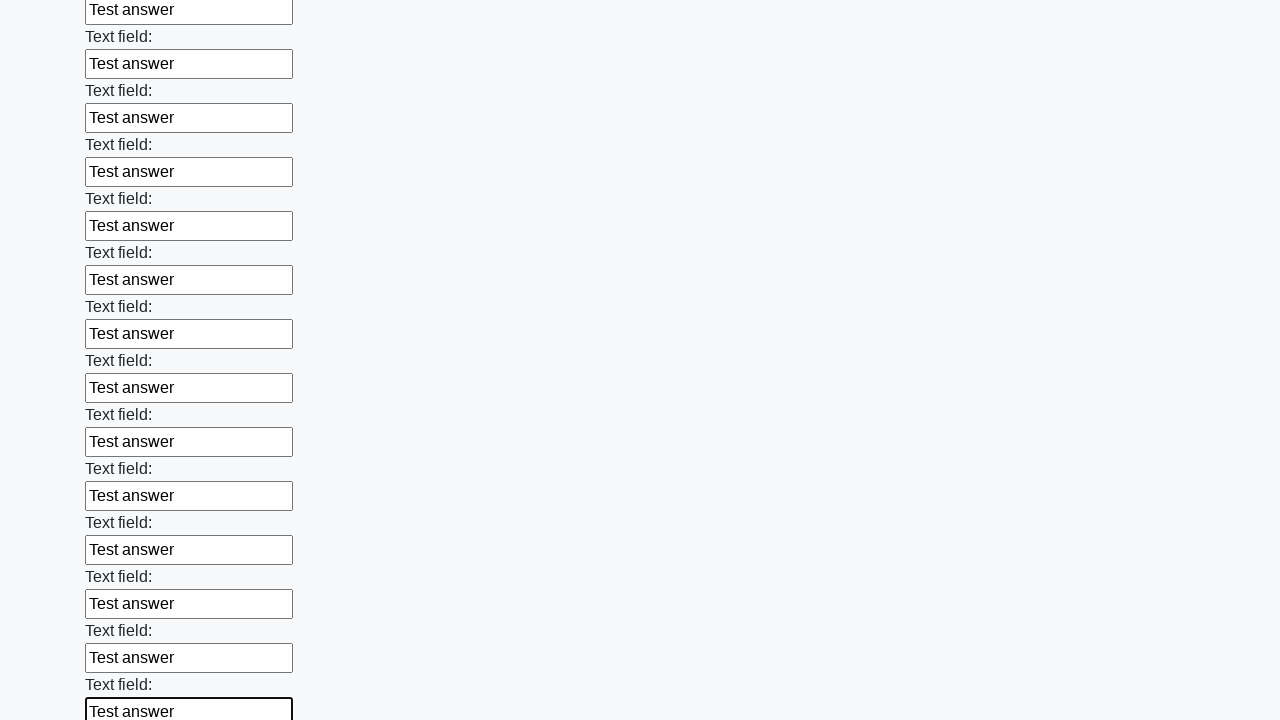

Filled an input field with 'Test answer' on div.first_block input >> nth=87
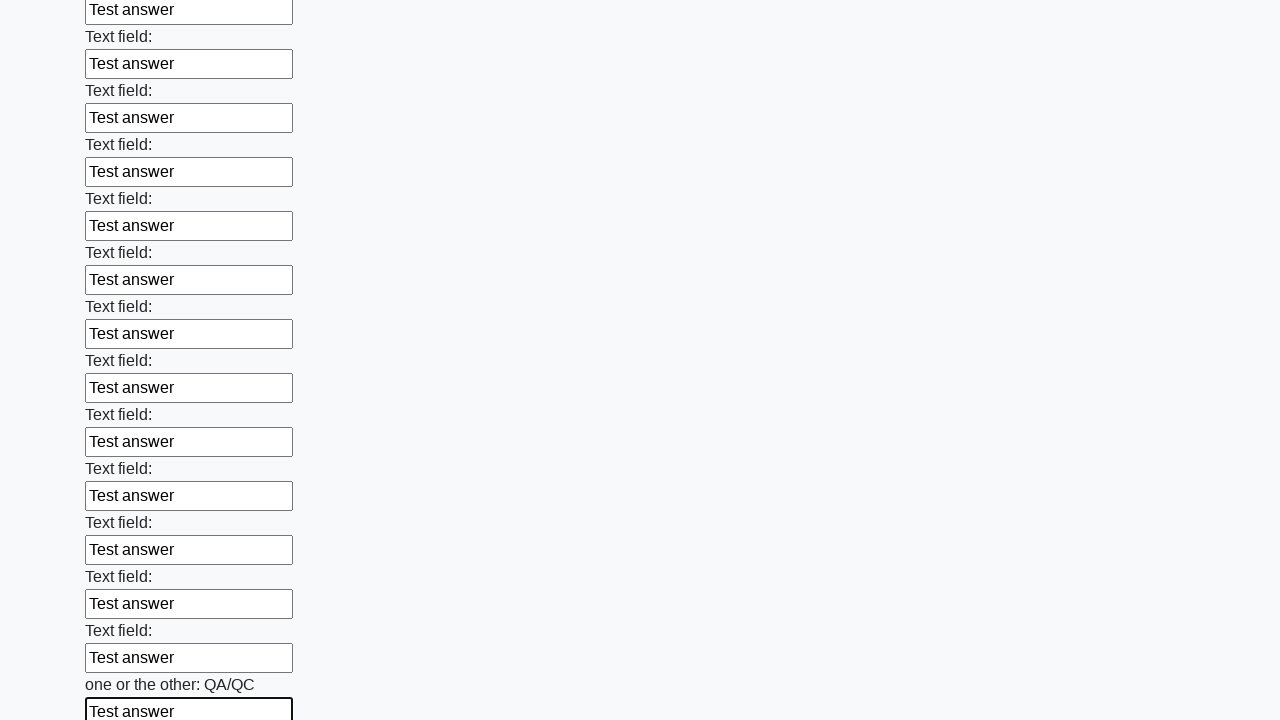

Filled an input field with 'Test answer' on div.first_block input >> nth=88
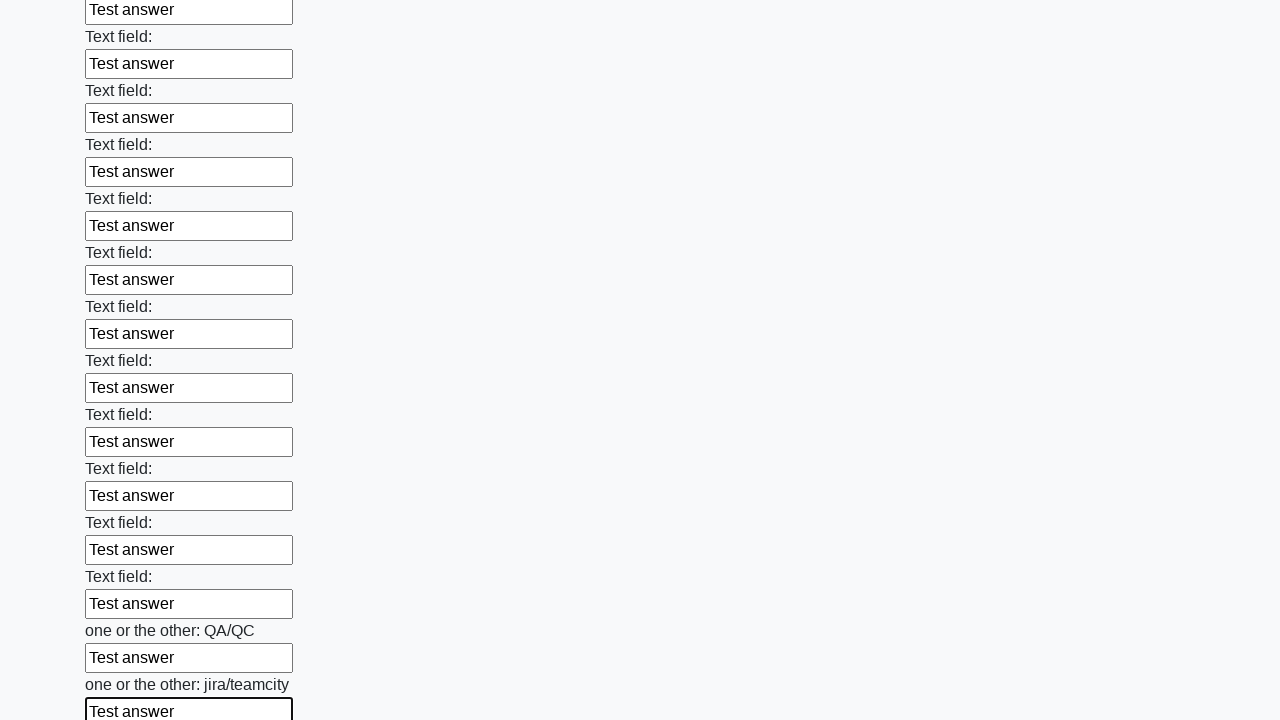

Filled an input field with 'Test answer' on div.first_block input >> nth=89
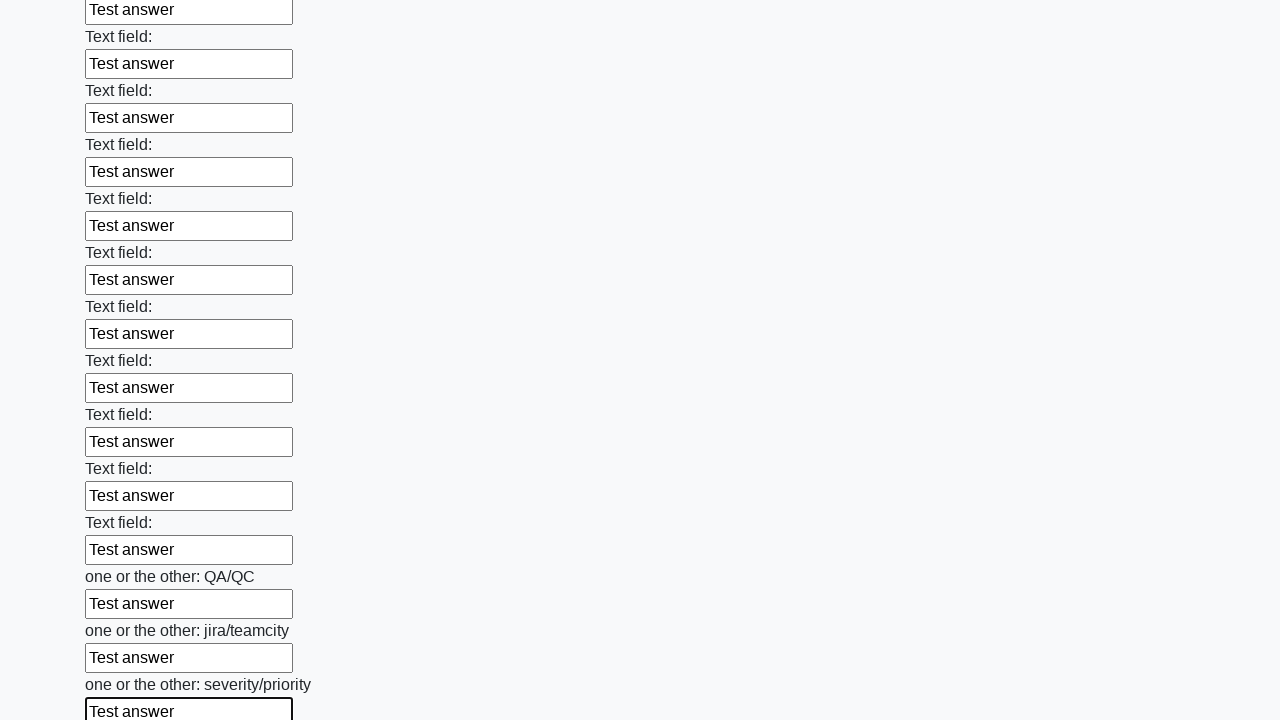

Filled an input field with 'Test answer' on div.first_block input >> nth=90
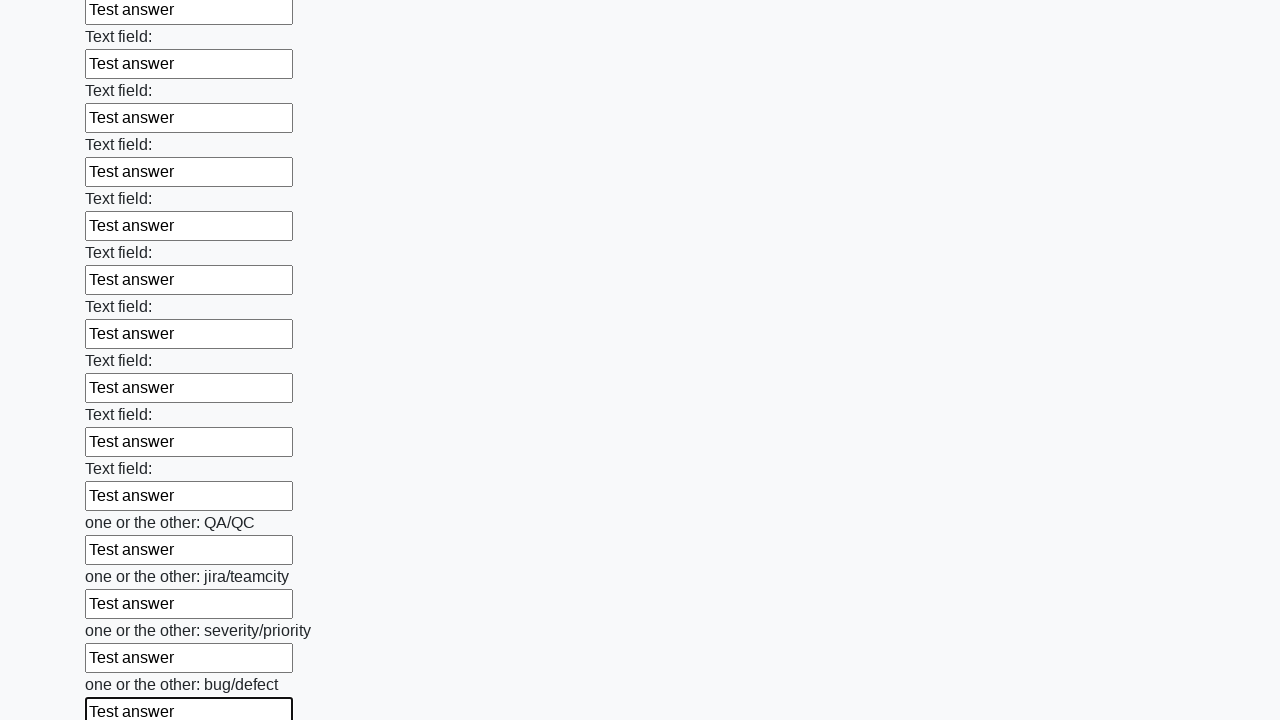

Filled an input field with 'Test answer' on div.first_block input >> nth=91
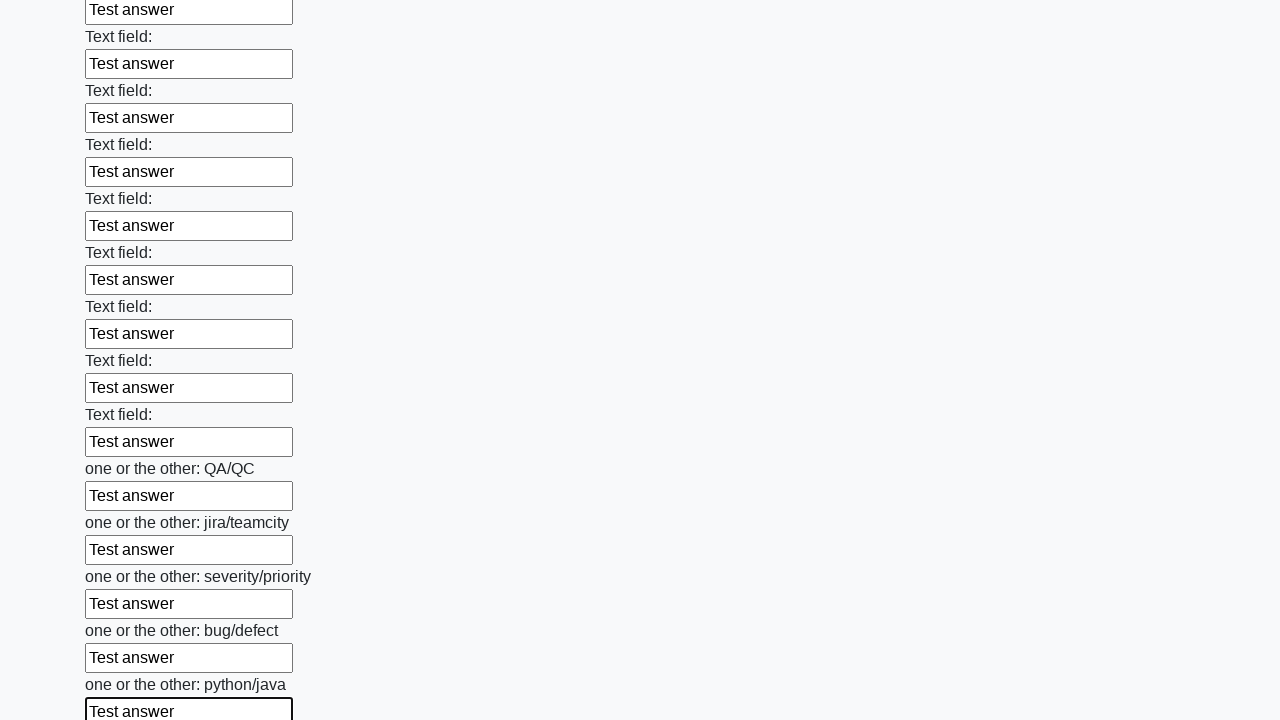

Filled an input field with 'Test answer' on div.first_block input >> nth=92
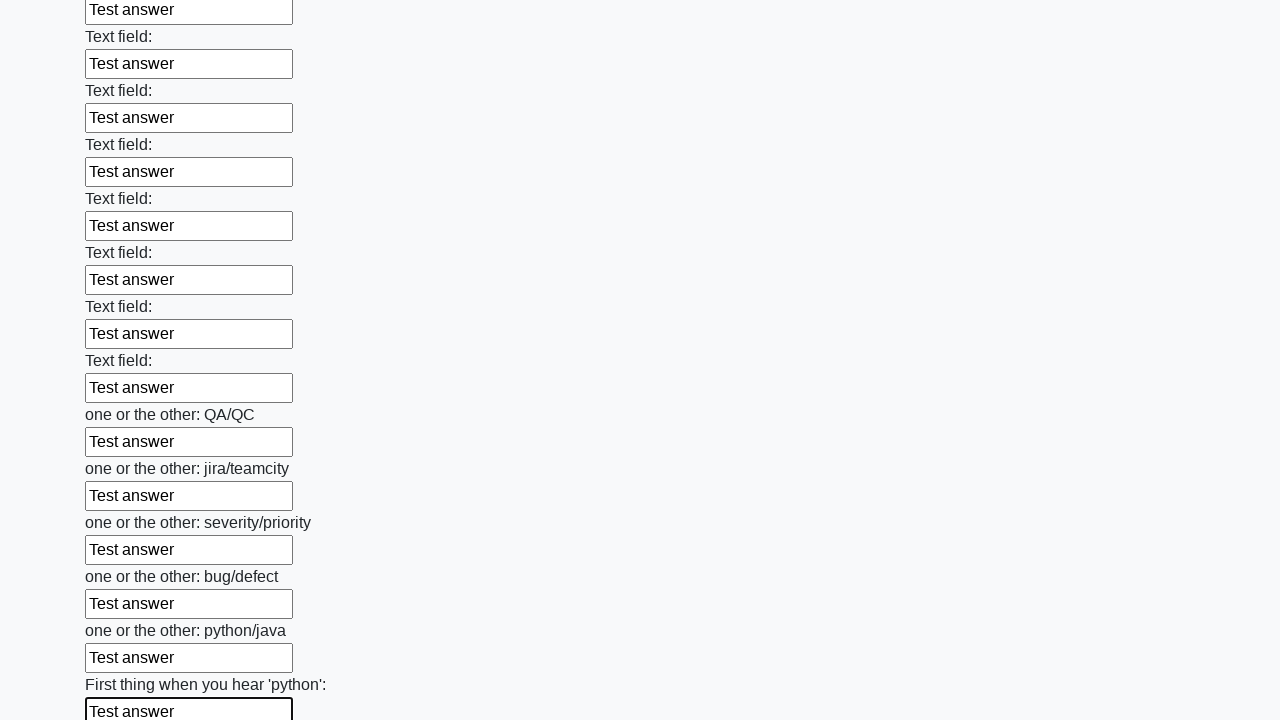

Filled an input field with 'Test answer' on div.first_block input >> nth=93
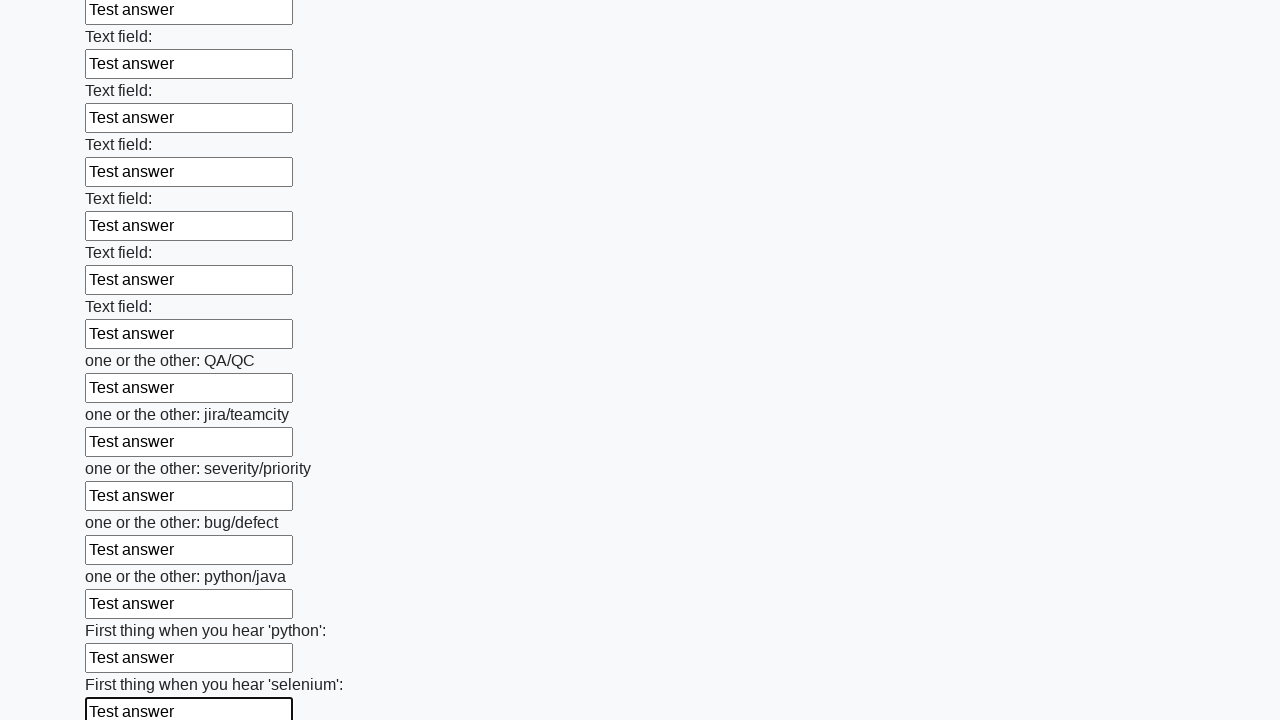

Filled an input field with 'Test answer' on div.first_block input >> nth=94
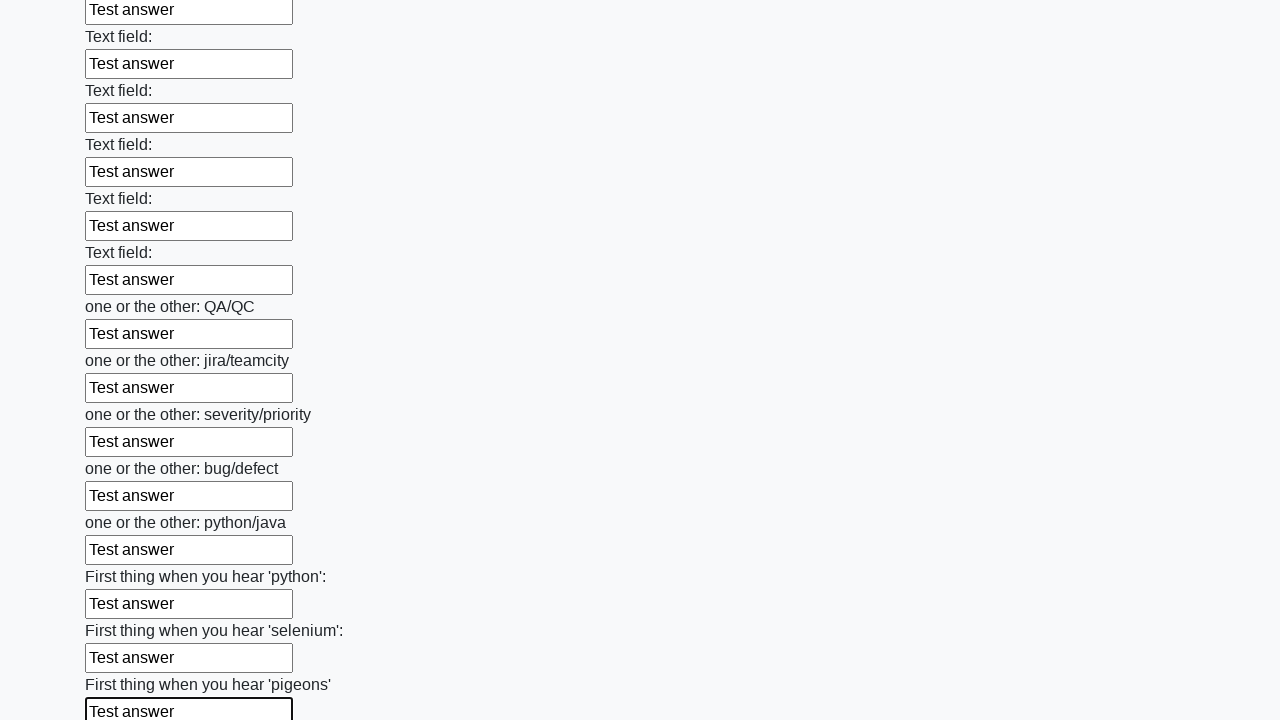

Filled an input field with 'Test answer' on div.first_block input >> nth=95
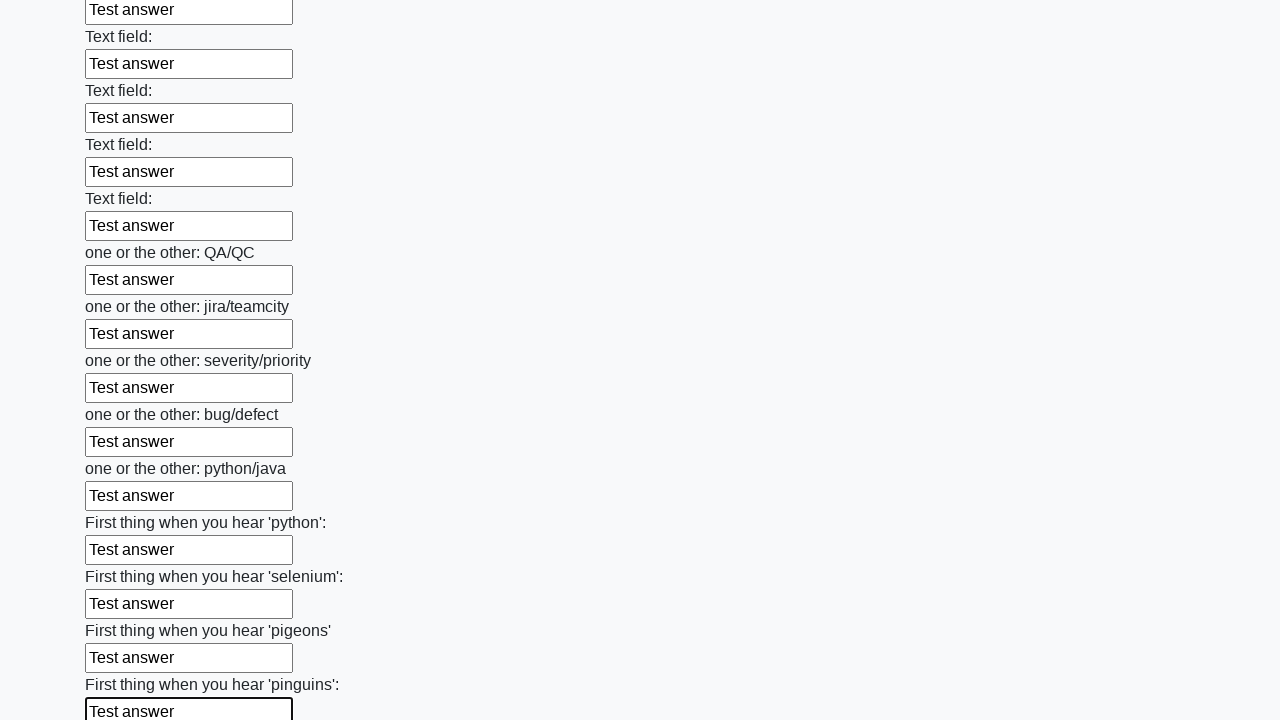

Filled an input field with 'Test answer' on div.first_block input >> nth=96
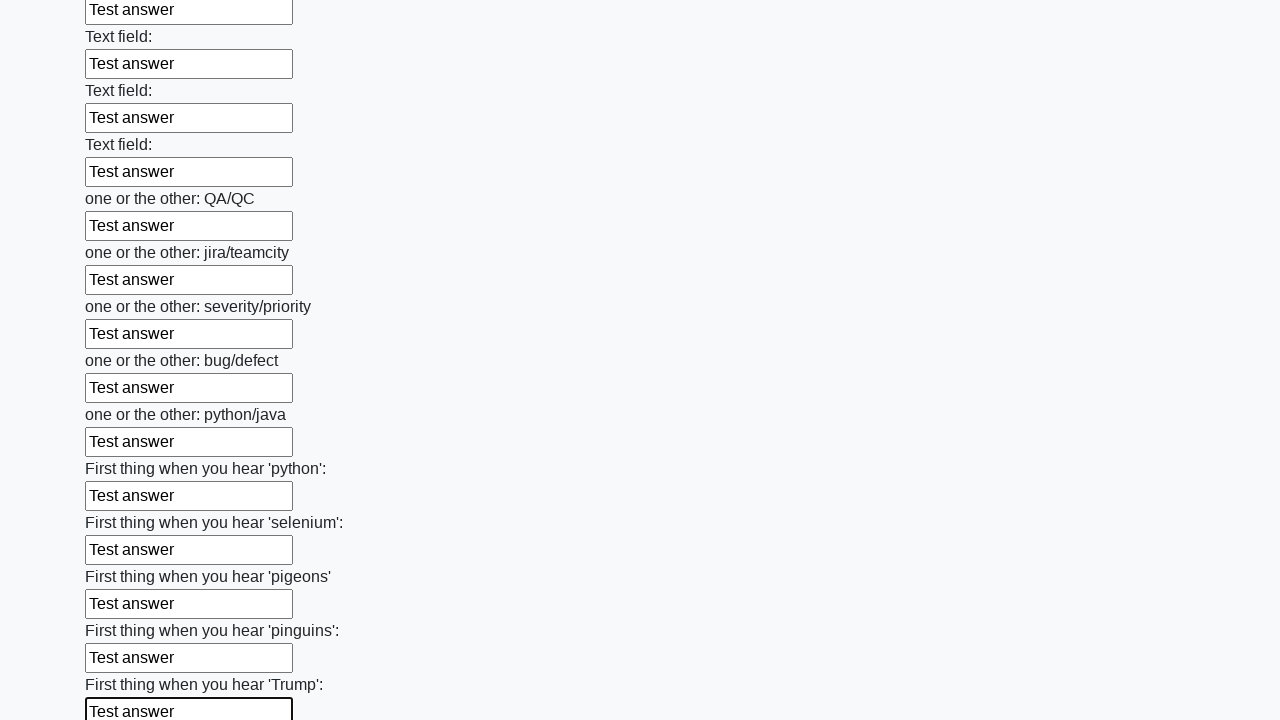

Filled an input field with 'Test answer' on div.first_block input >> nth=97
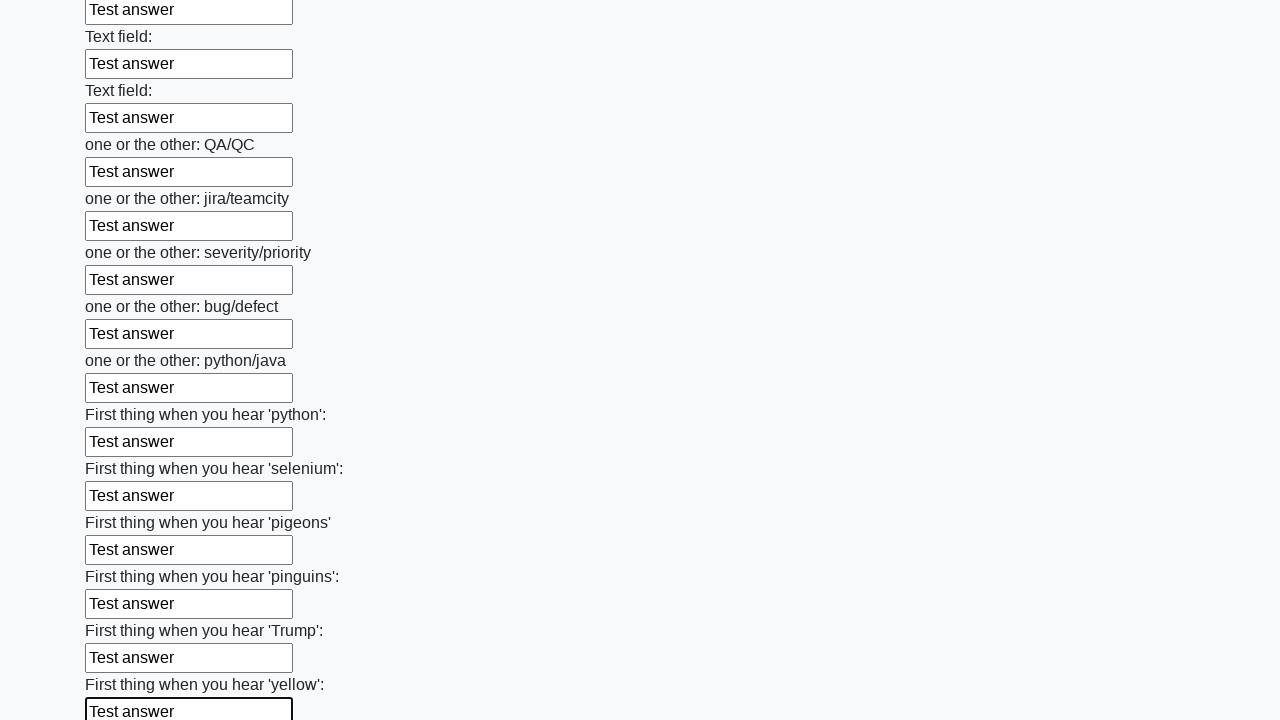

Filled an input field with 'Test answer' on div.first_block input >> nth=98
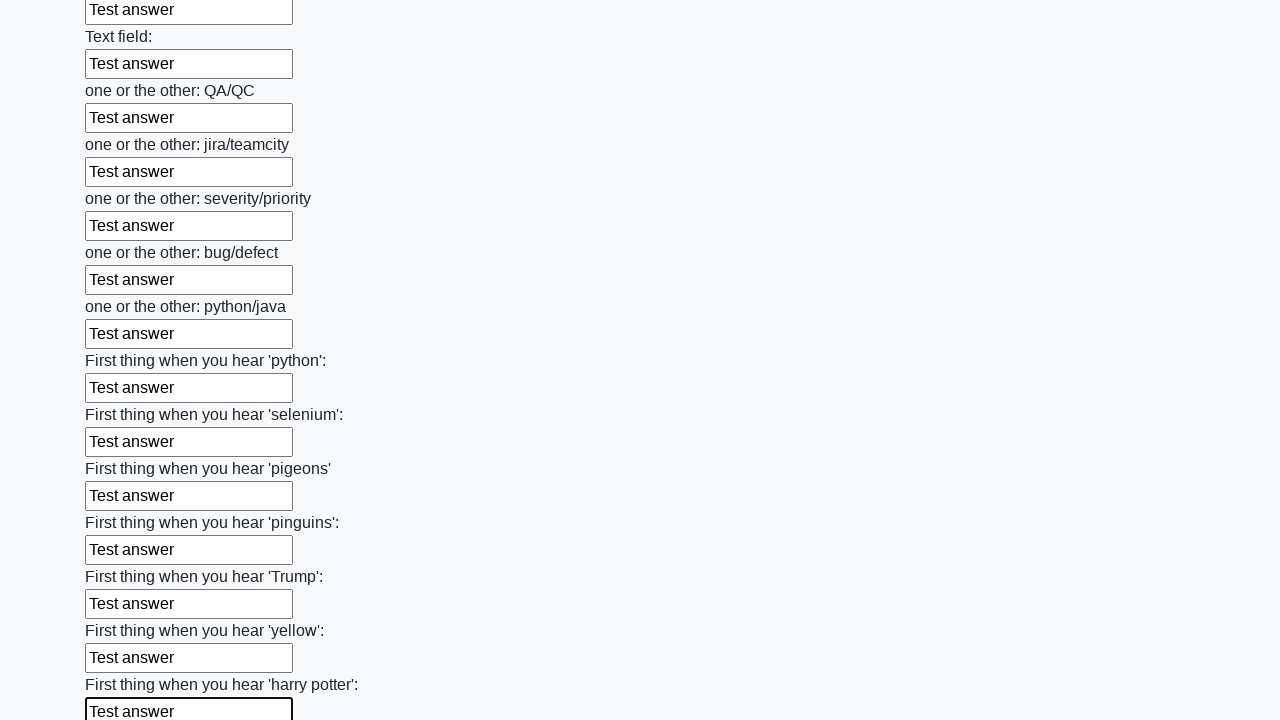

Filled an input field with 'Test answer' on div.first_block input >> nth=99
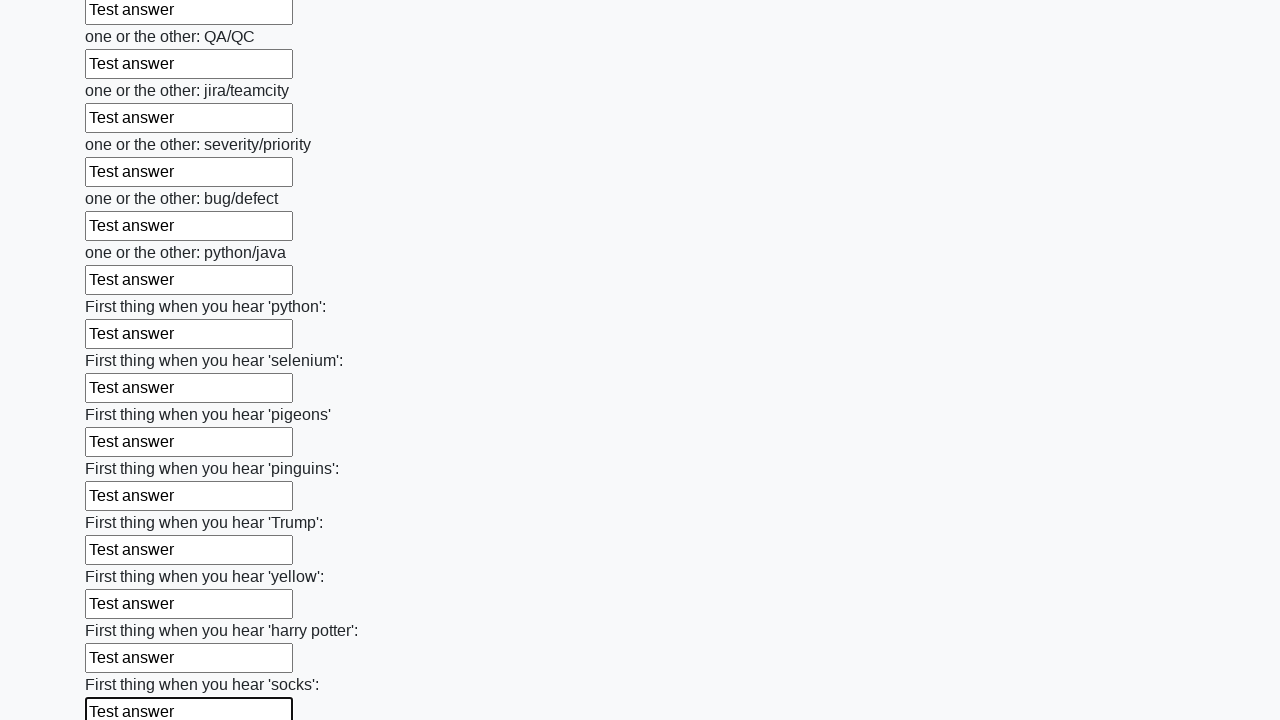

Clicked the submit button at (123, 611) on button.btn
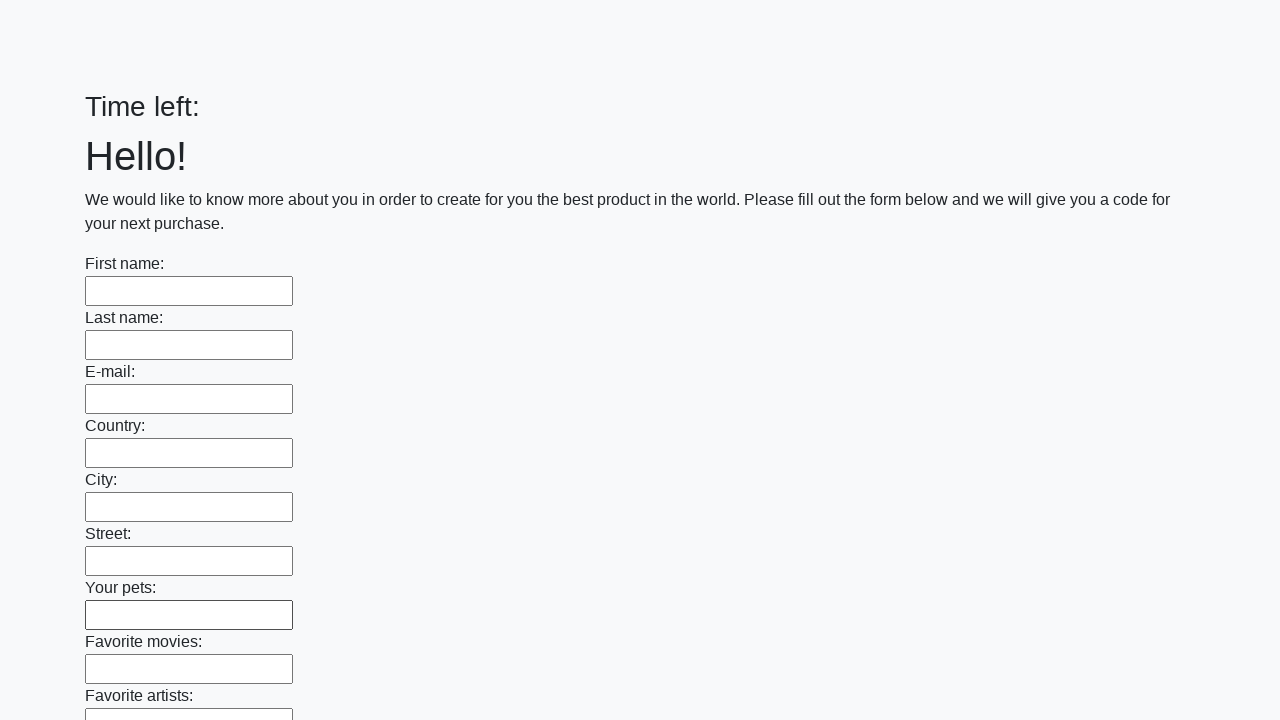

Waited 1000ms for form submission to complete
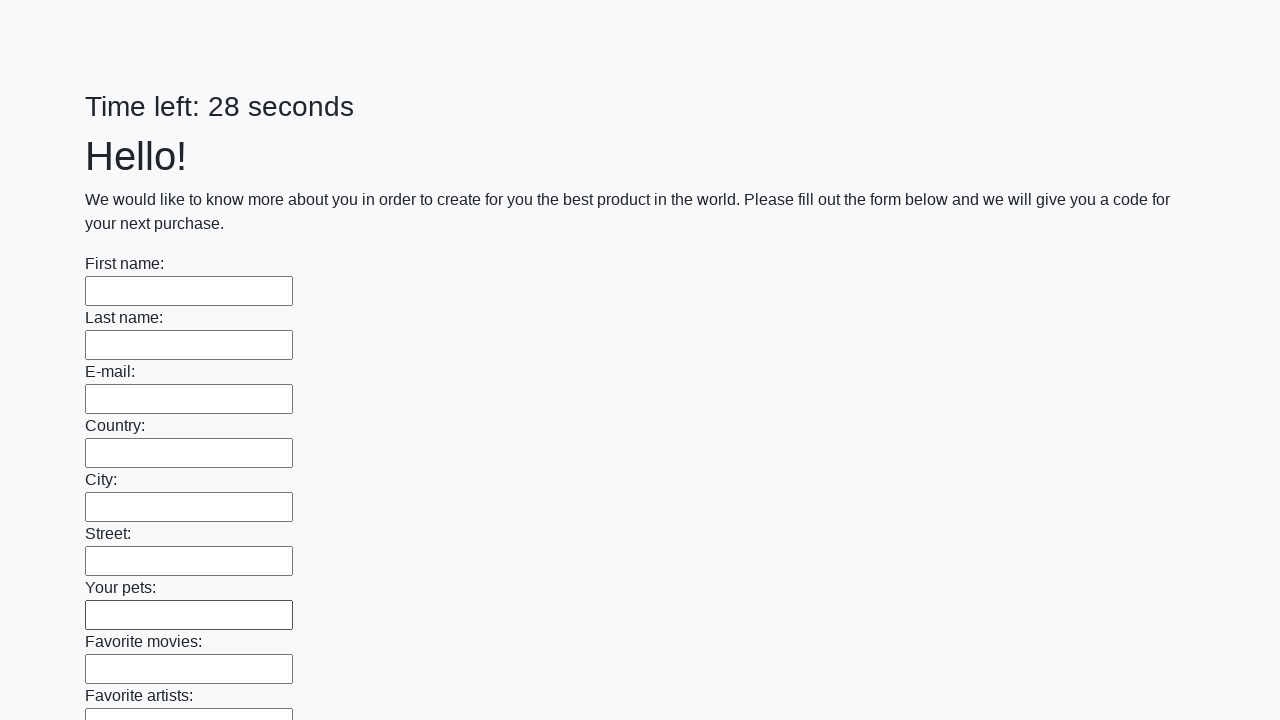

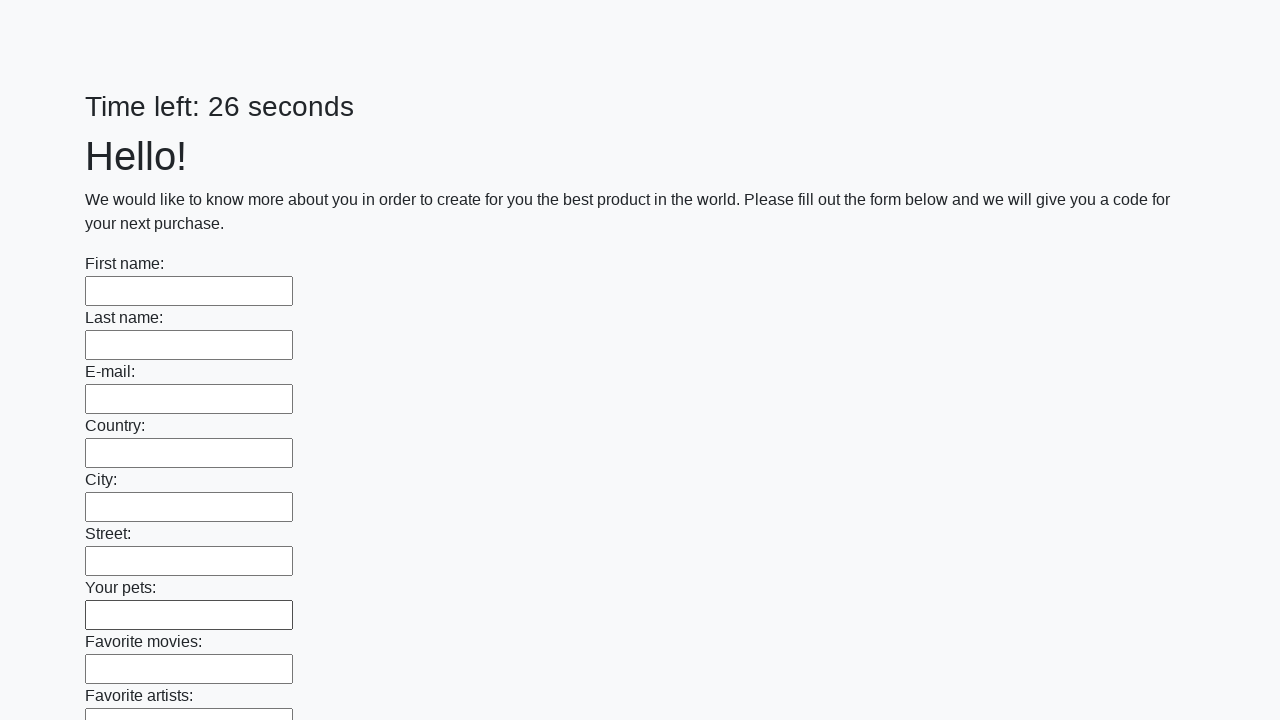